Tests jQuery UI date picker widget by opening the calendar, navigating to a specific month/year (September 2028), and selecting a specific date (24th).

Starting URL: https://jqueryui.com/datepicker/

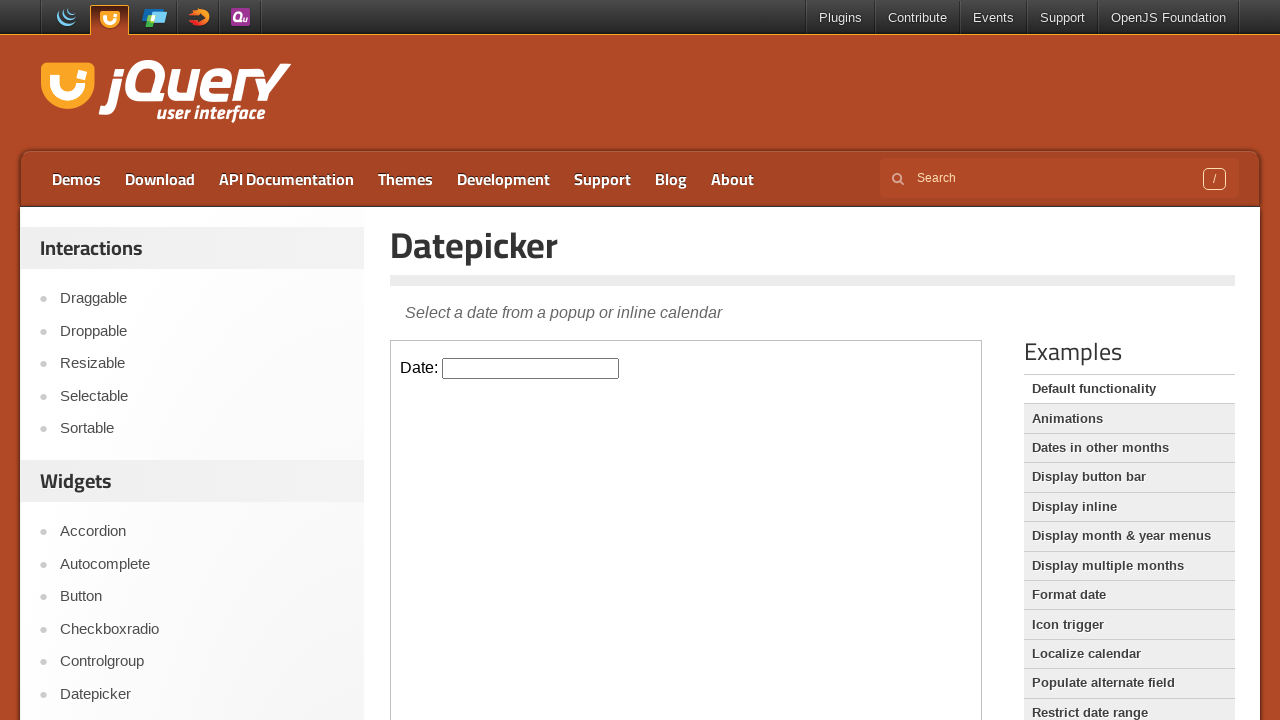

Located iframe containing the datepicker
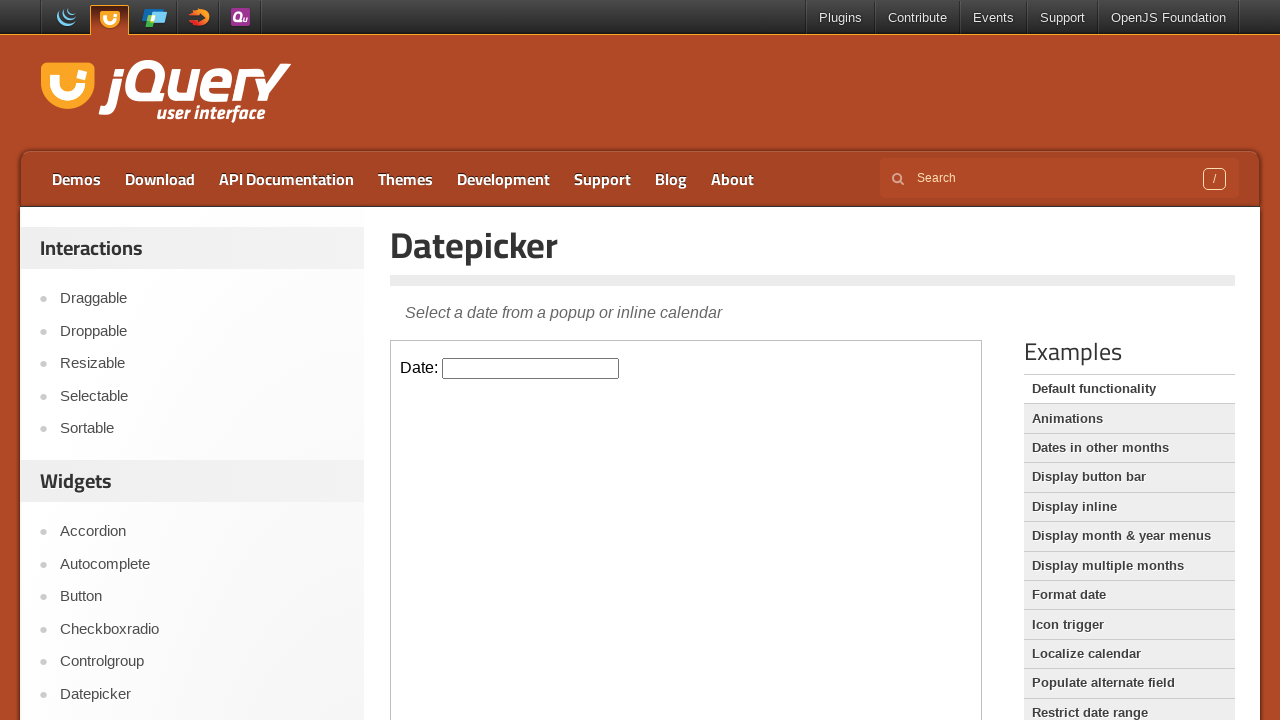

Clicked on datepicker input to open calendar at (531, 368) on iframe.demo-frame >> internal:control=enter-frame >> #datepicker
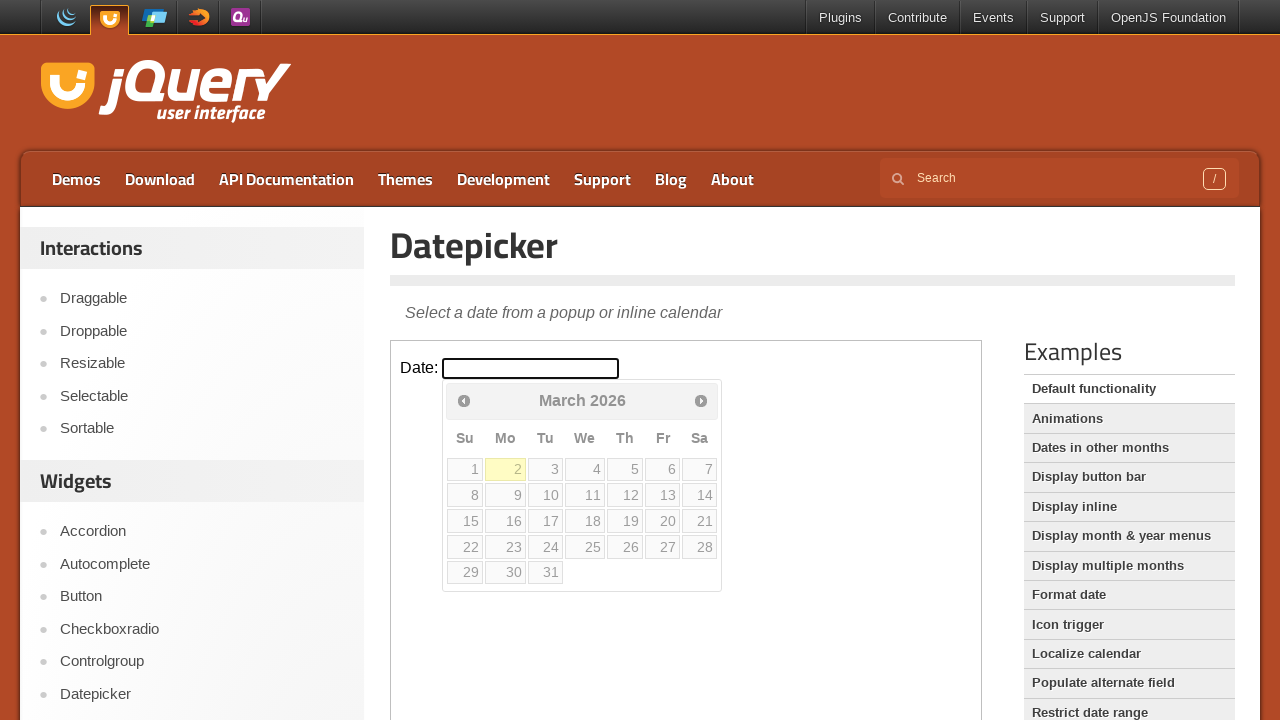

Retrieved current month: March
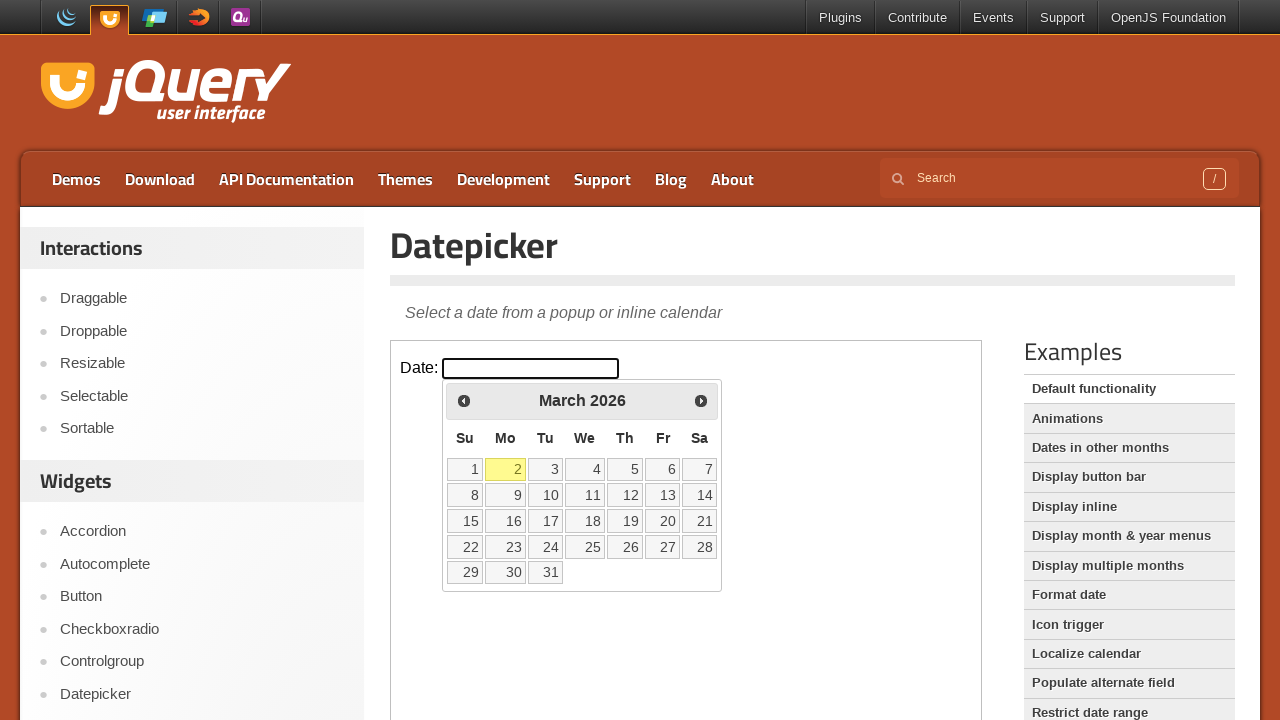

Retrieved current year: 2026
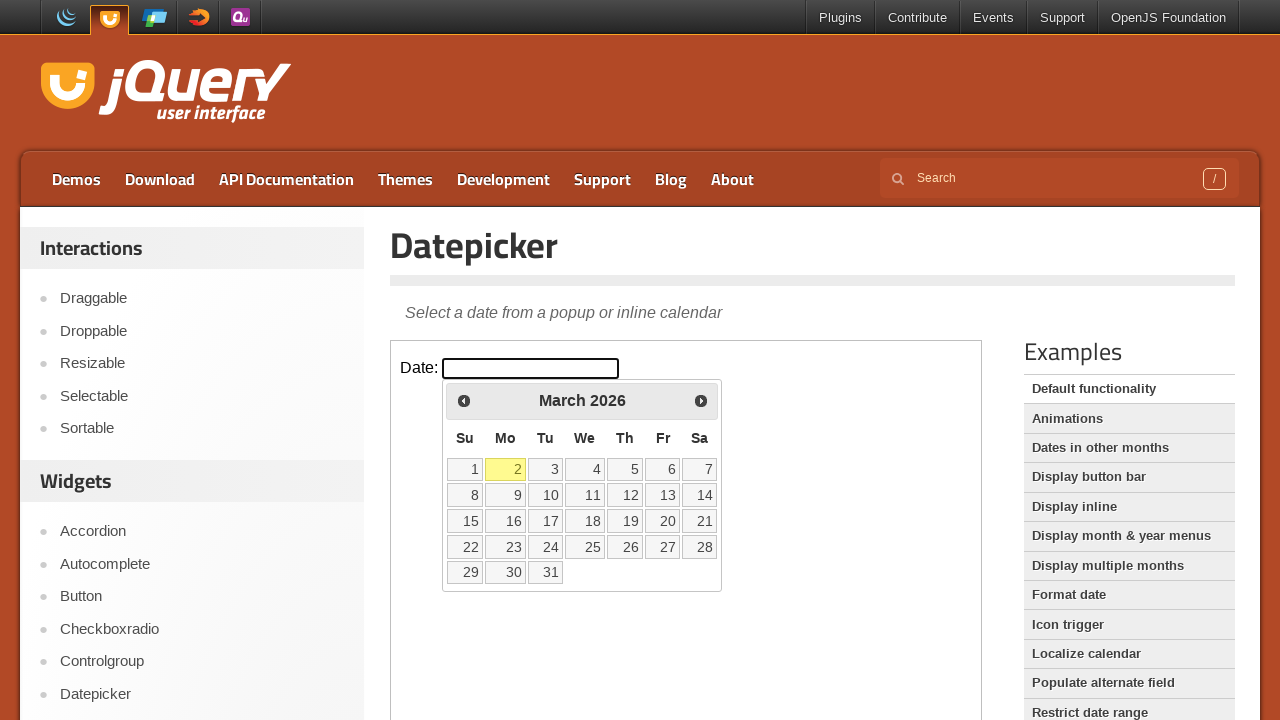

Clicked Next button to navigate to next month at (701, 400) on iframe.demo-frame >> internal:control=enter-frame >> span:has-text('Next')
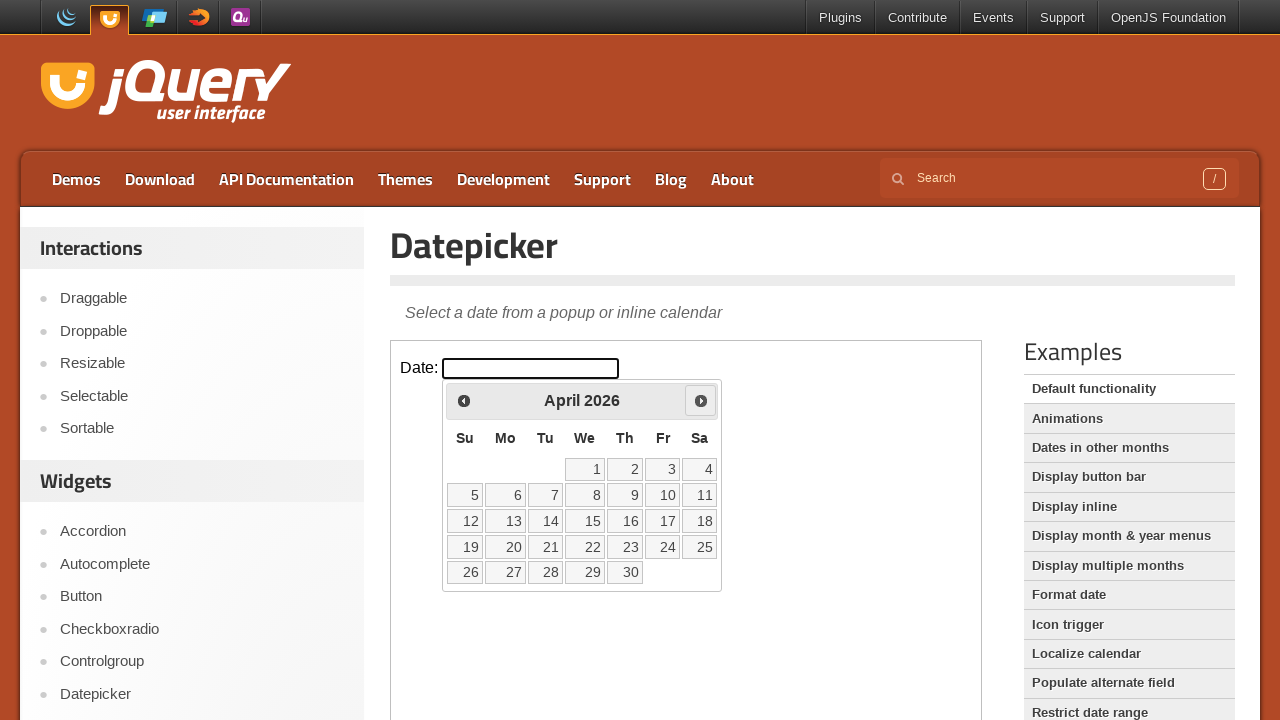

Waited for calendar to update
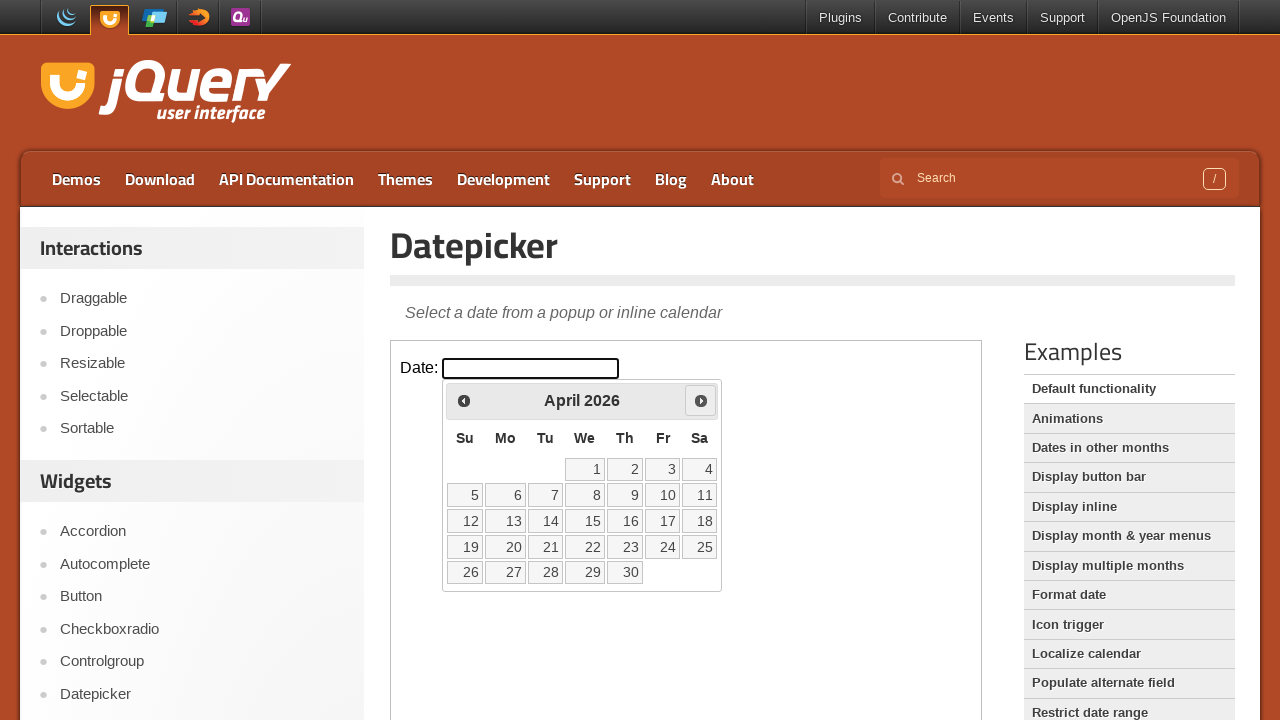

Retrieved current month: April
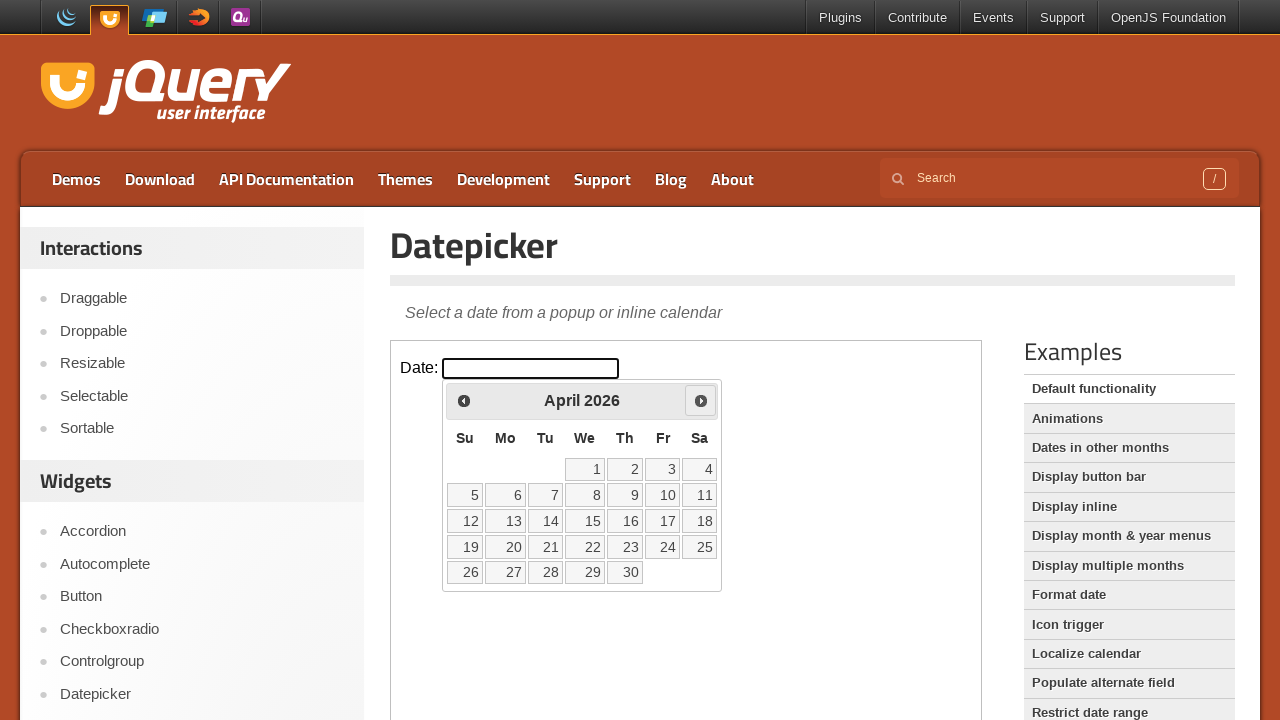

Retrieved current year: 2026
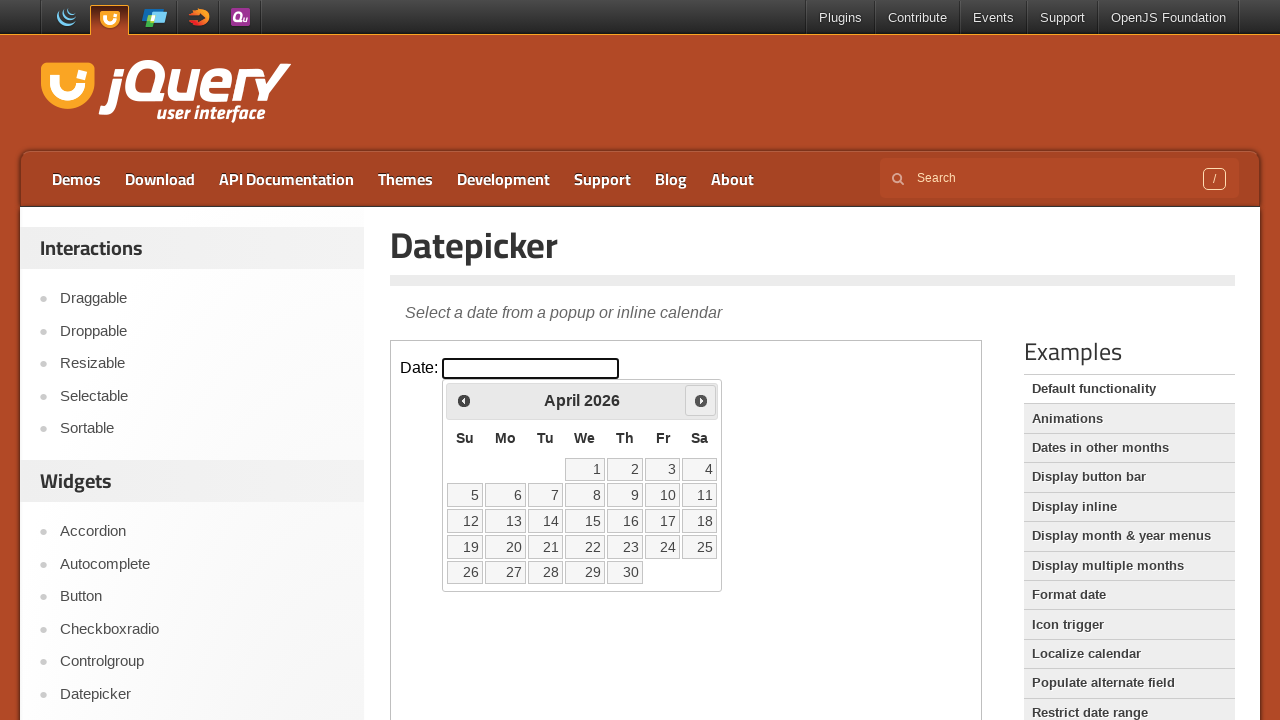

Clicked Next button to navigate to next month at (701, 400) on iframe.demo-frame >> internal:control=enter-frame >> span:has-text('Next')
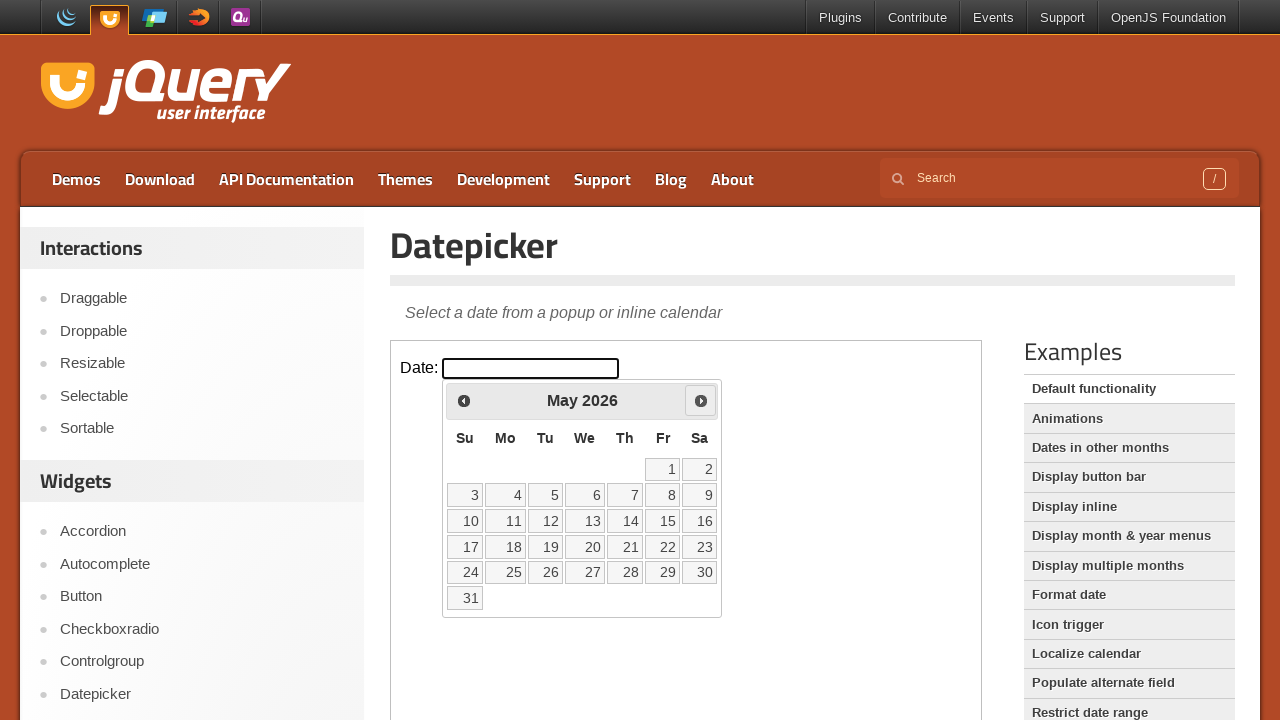

Waited for calendar to update
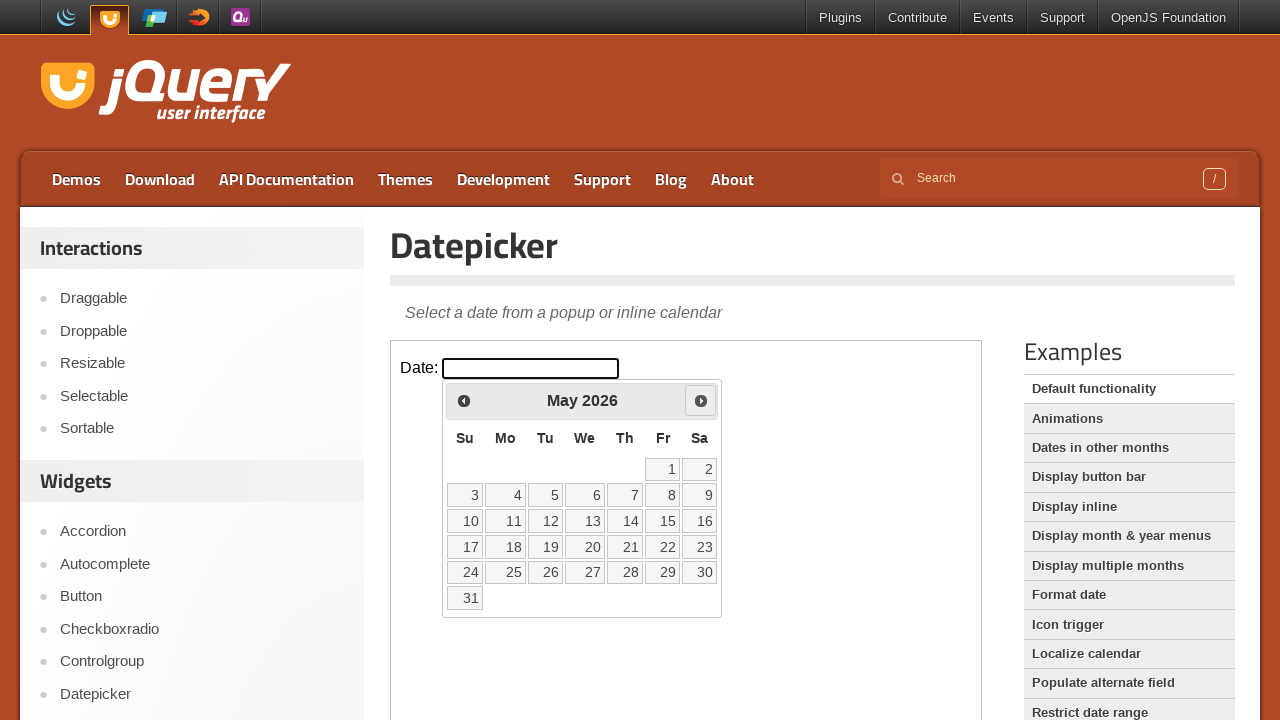

Retrieved current month: May
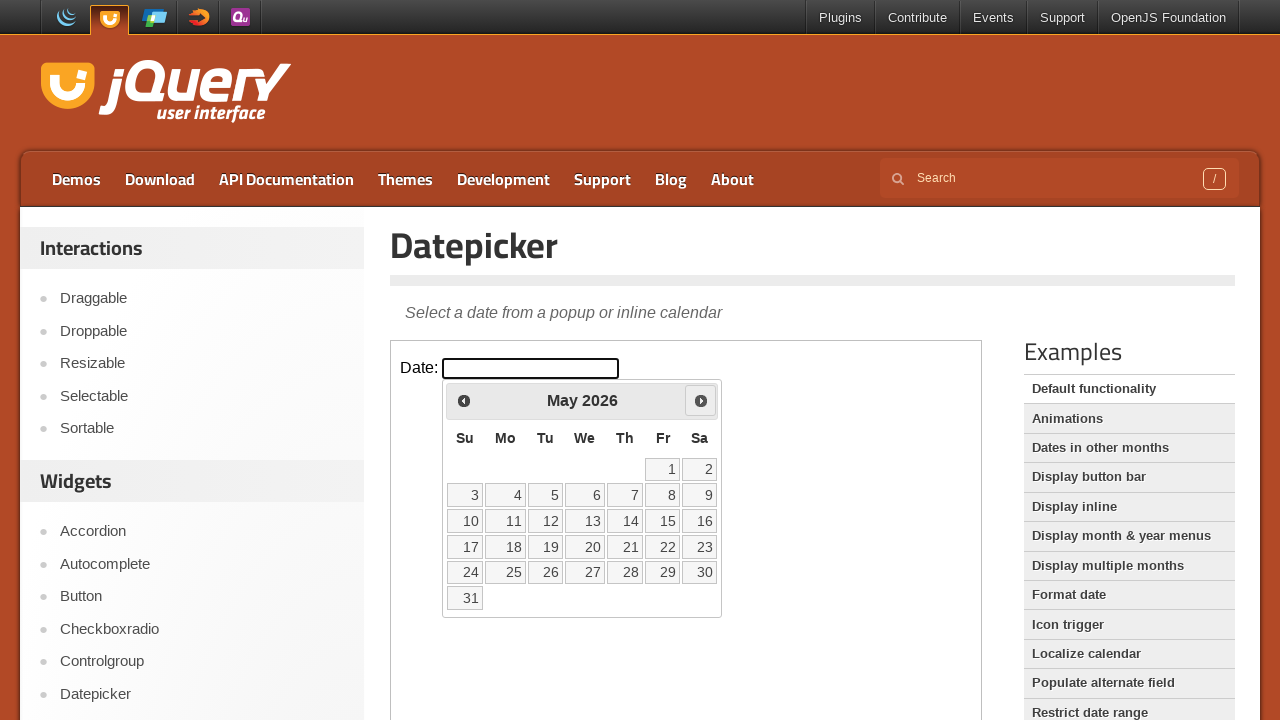

Retrieved current year: 2026
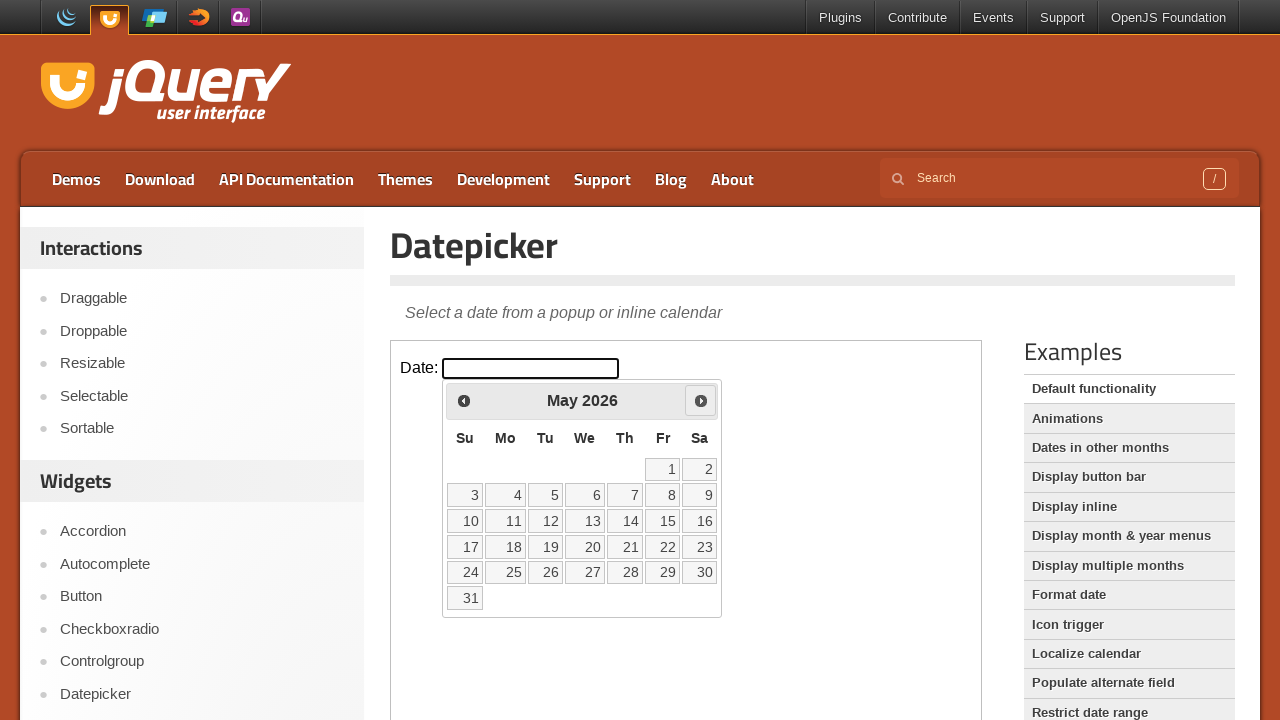

Clicked Next button to navigate to next month at (701, 400) on iframe.demo-frame >> internal:control=enter-frame >> span:has-text('Next')
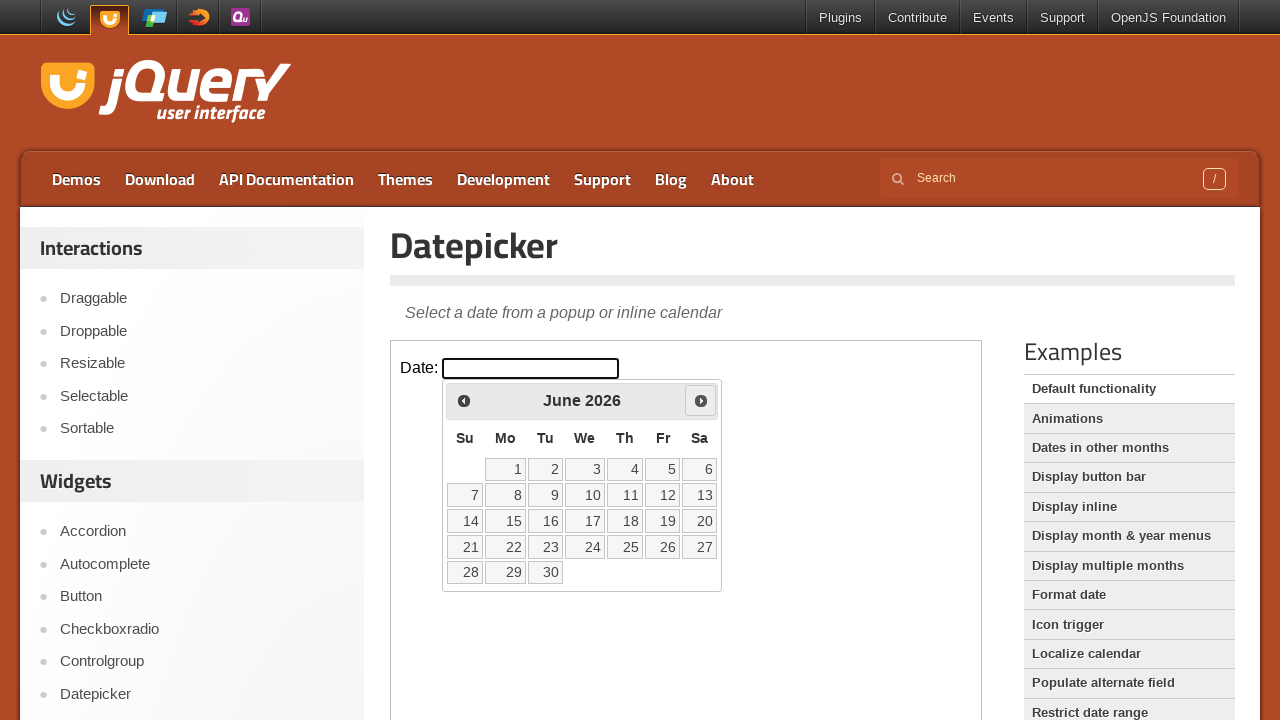

Waited for calendar to update
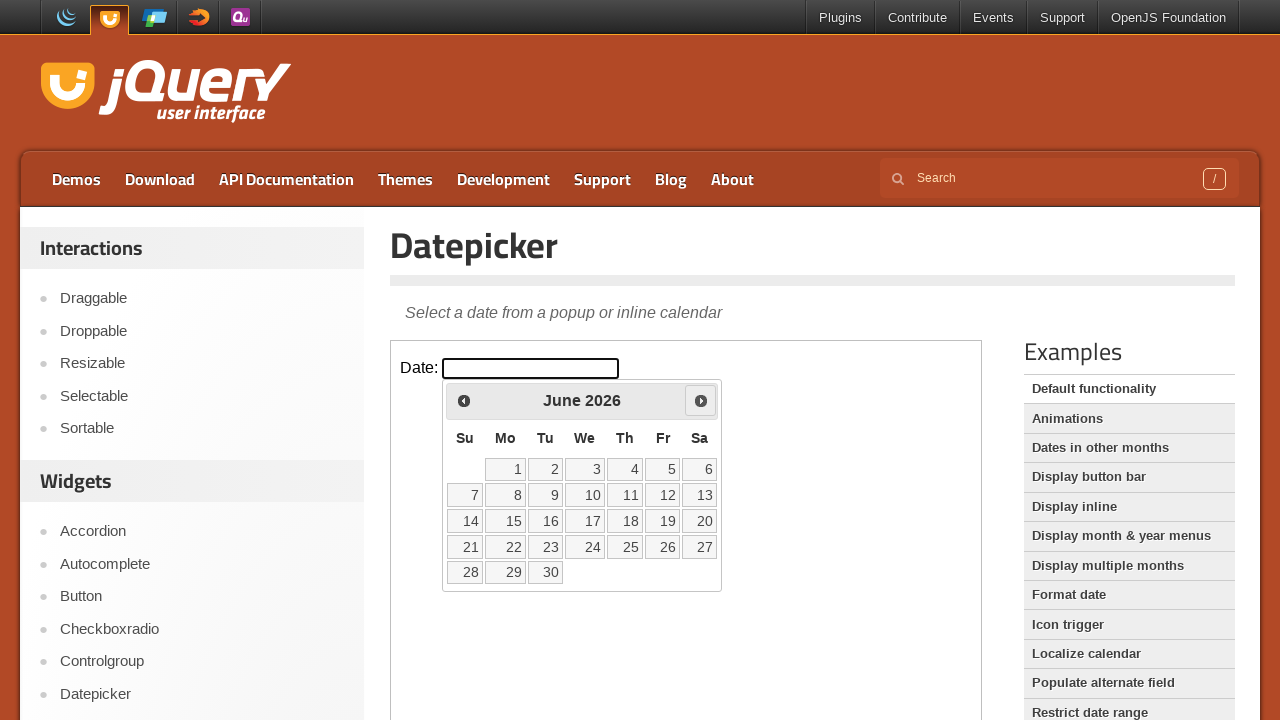

Retrieved current month: June
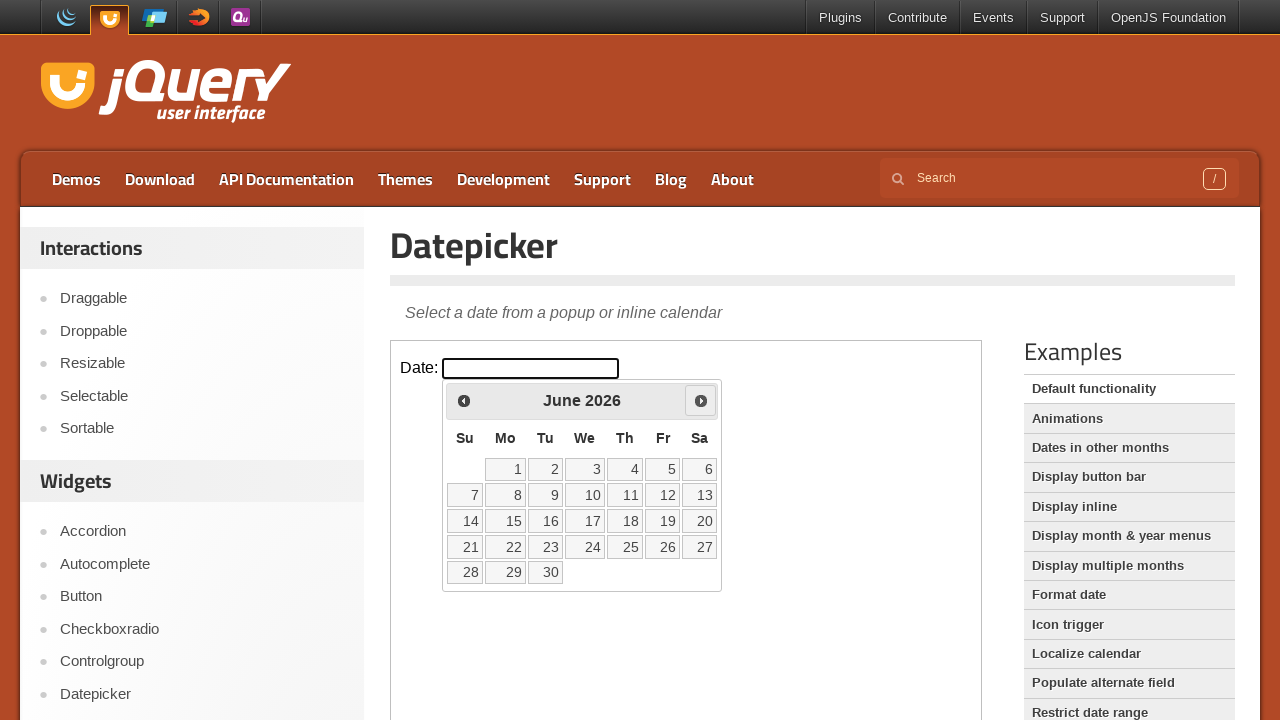

Retrieved current year: 2026
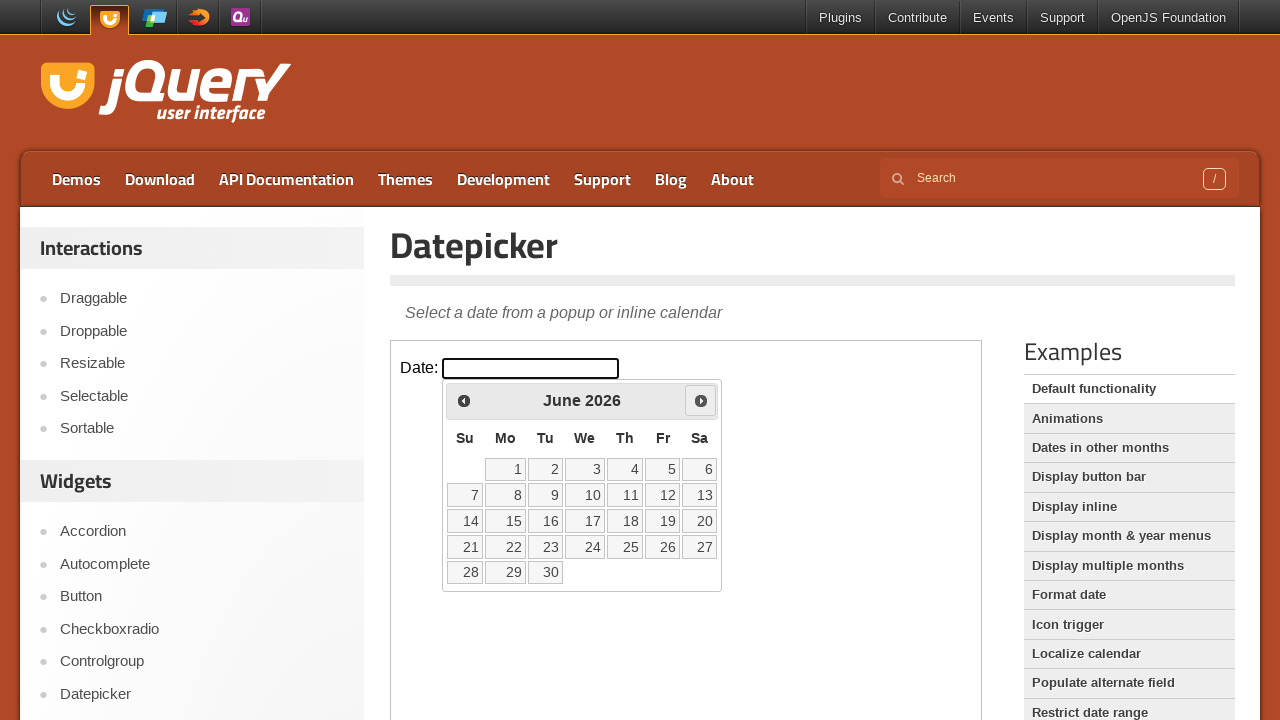

Clicked Next button to navigate to next month at (701, 400) on iframe.demo-frame >> internal:control=enter-frame >> span:has-text('Next')
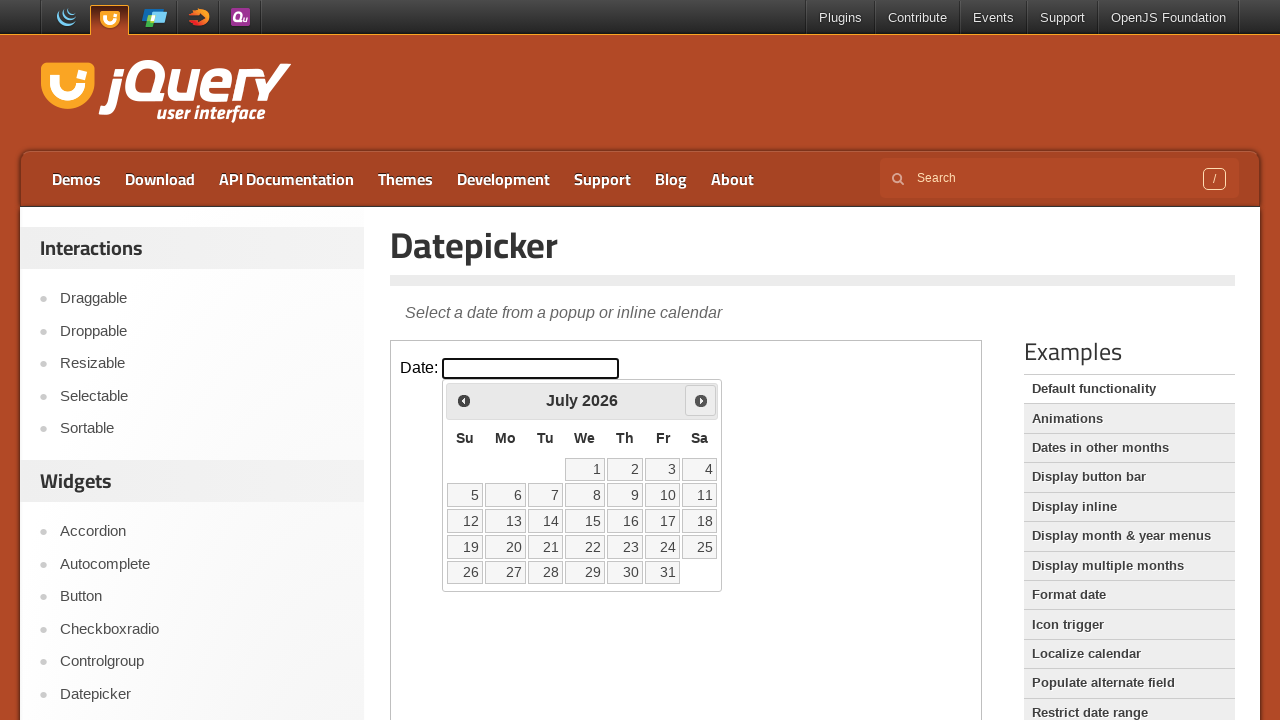

Waited for calendar to update
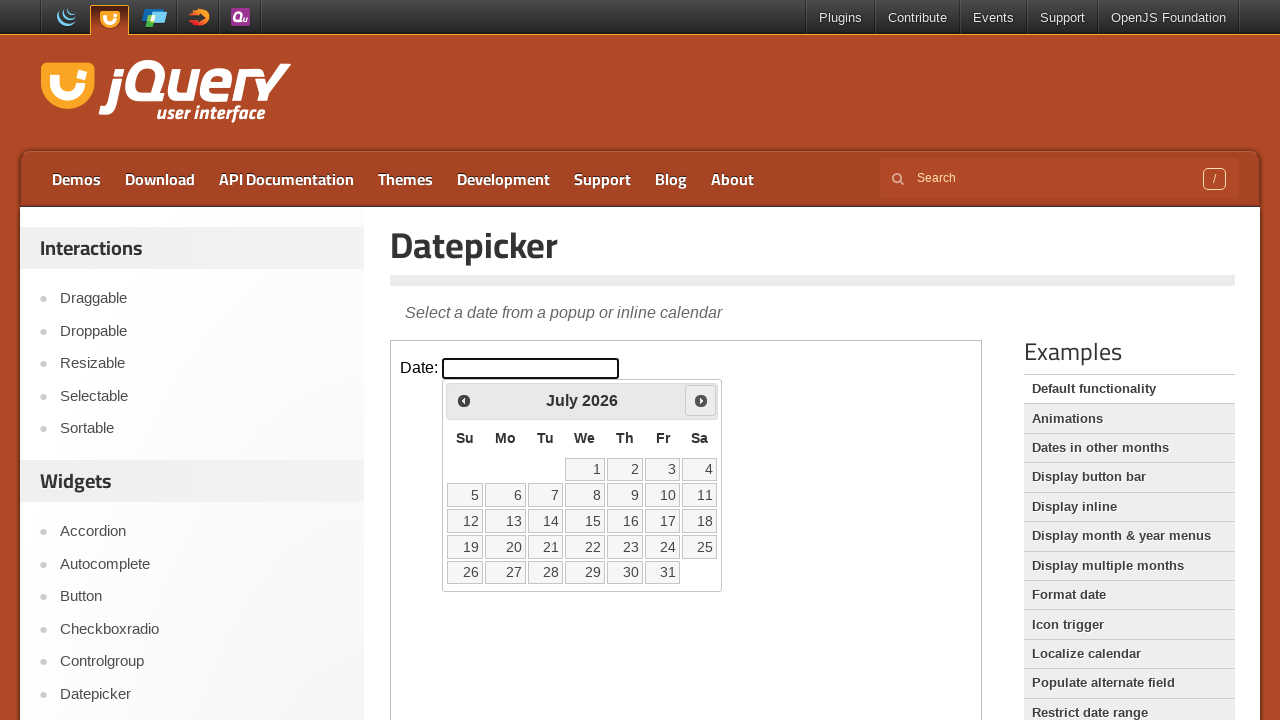

Retrieved current month: July
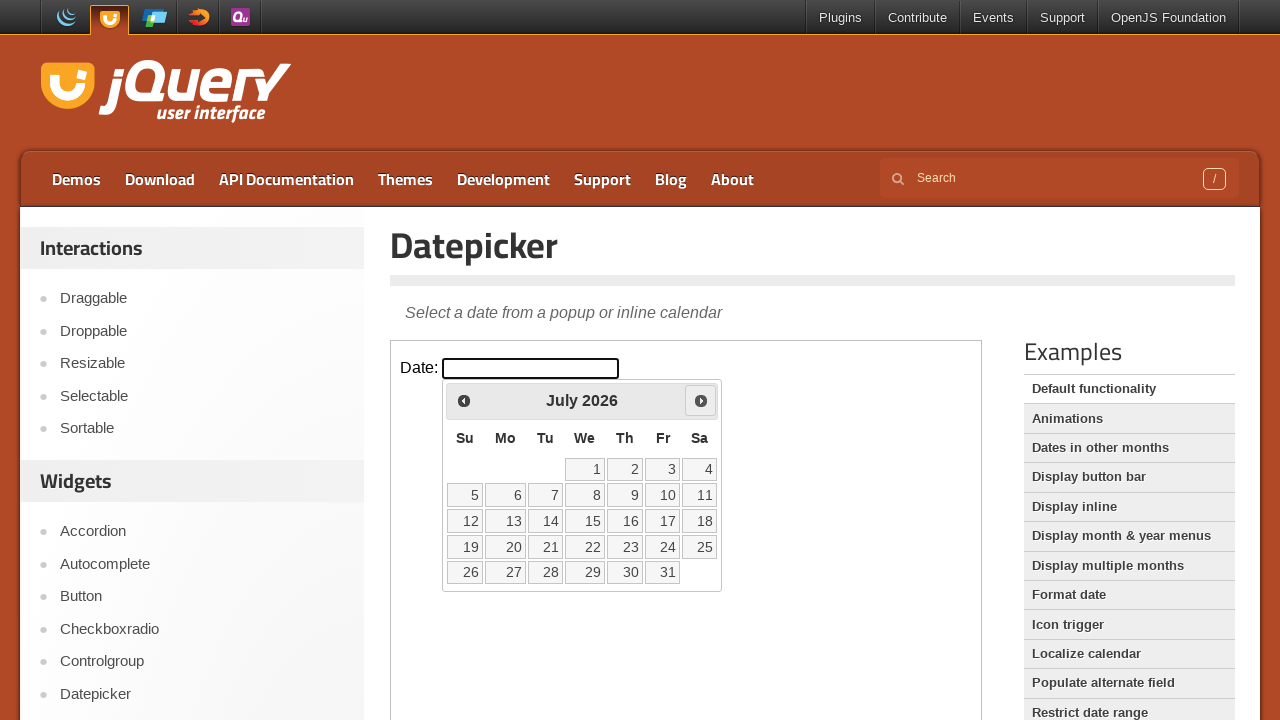

Retrieved current year: 2026
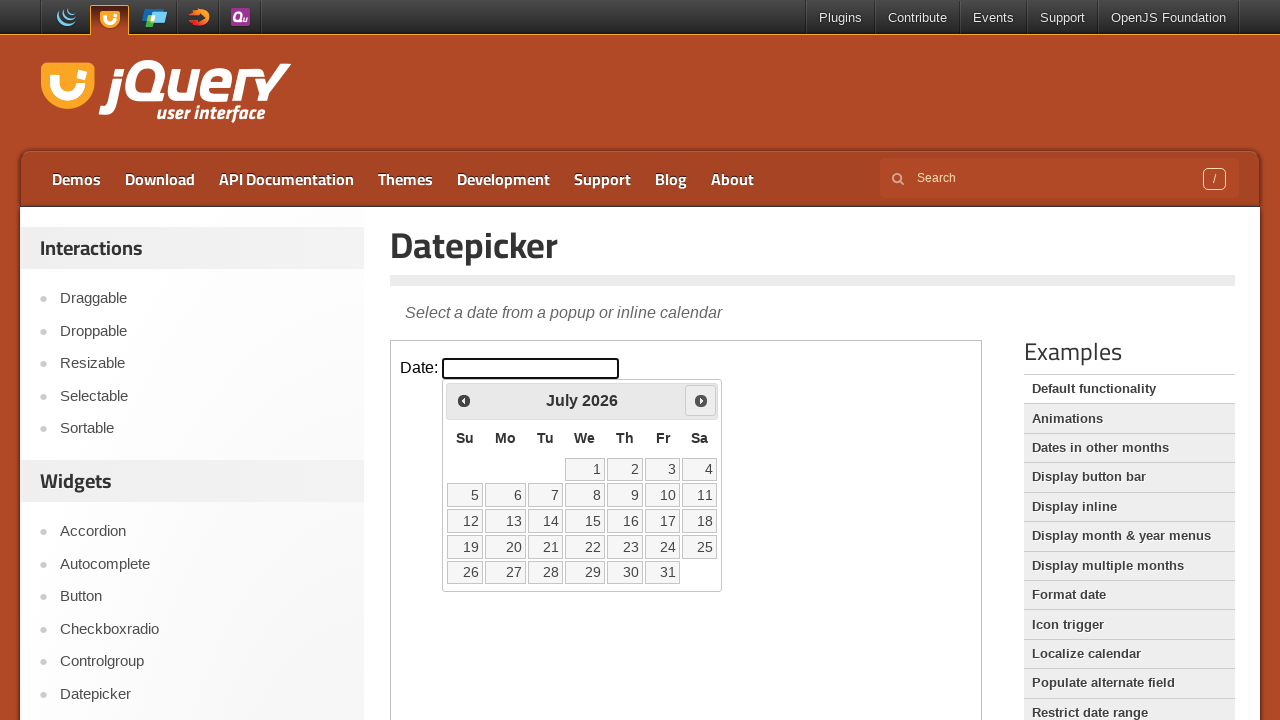

Clicked Next button to navigate to next month at (701, 400) on iframe.demo-frame >> internal:control=enter-frame >> span:has-text('Next')
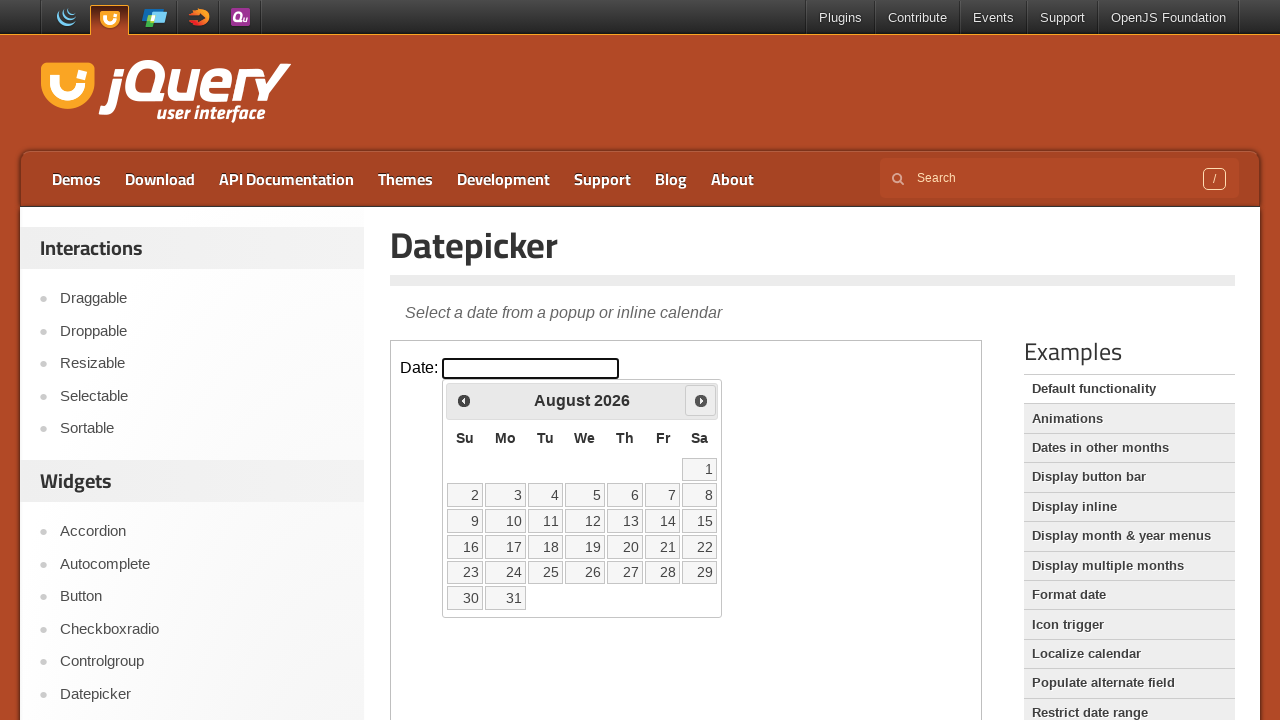

Waited for calendar to update
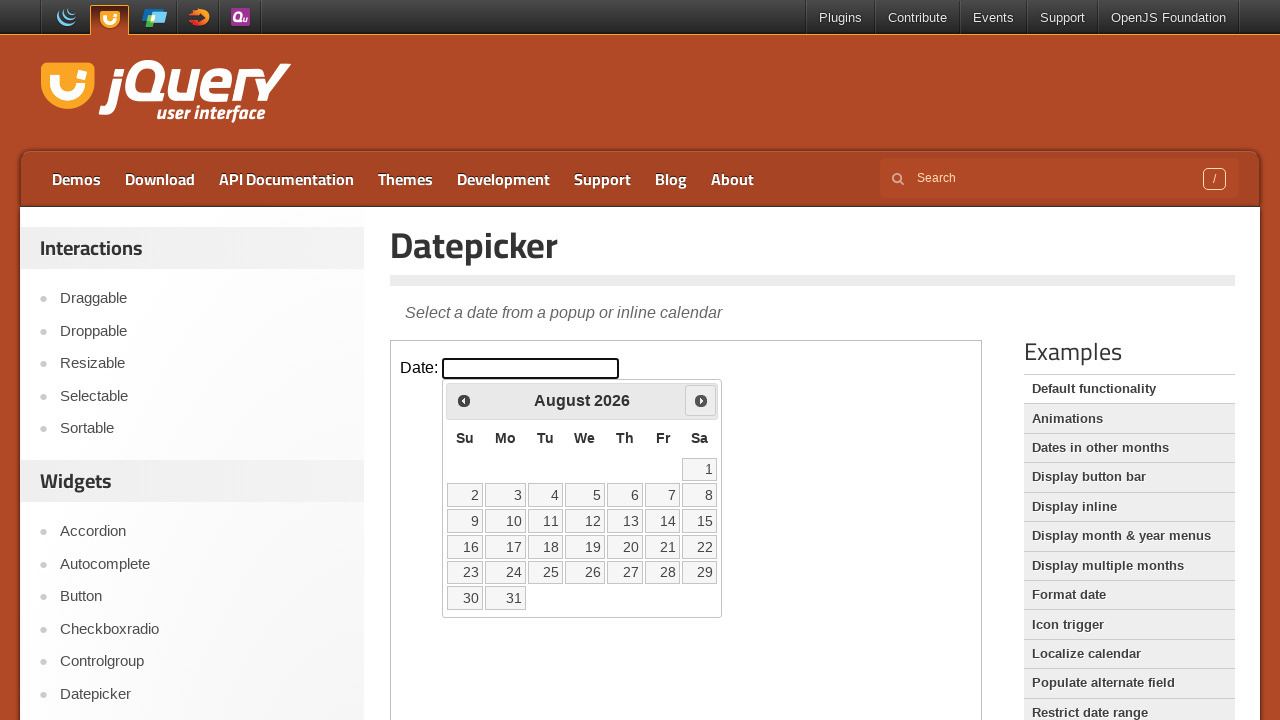

Retrieved current month: August
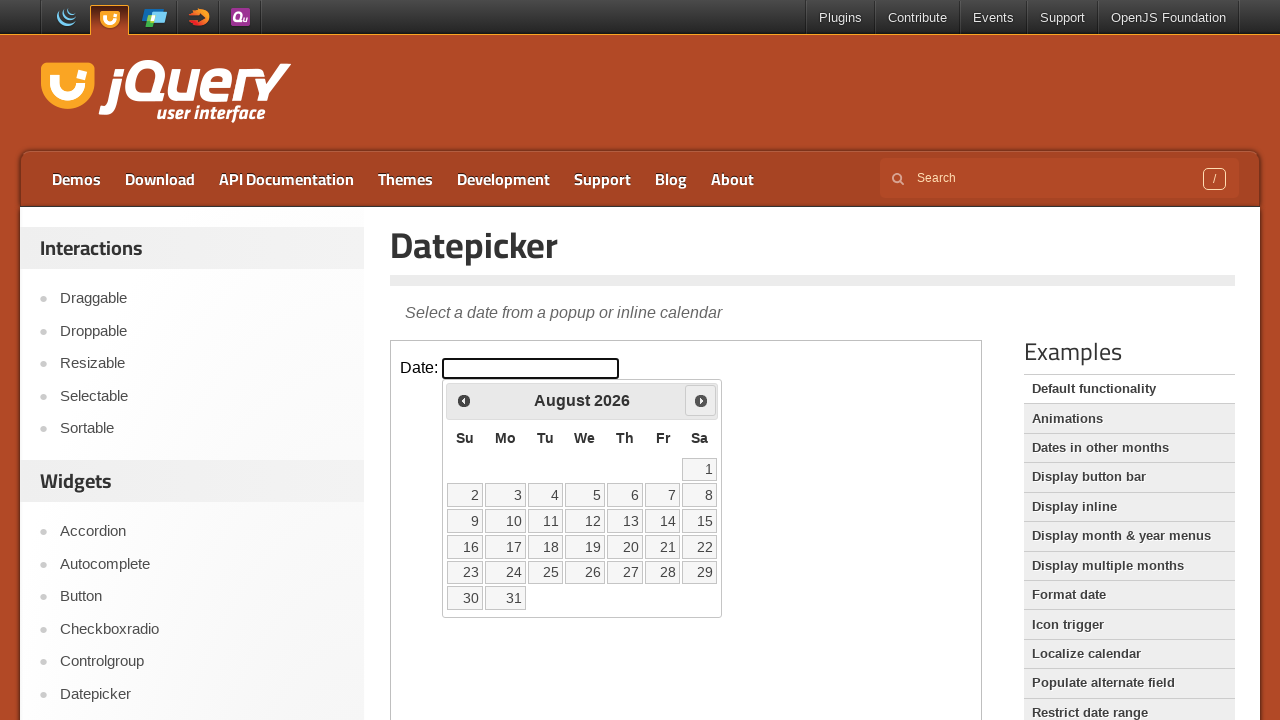

Retrieved current year: 2026
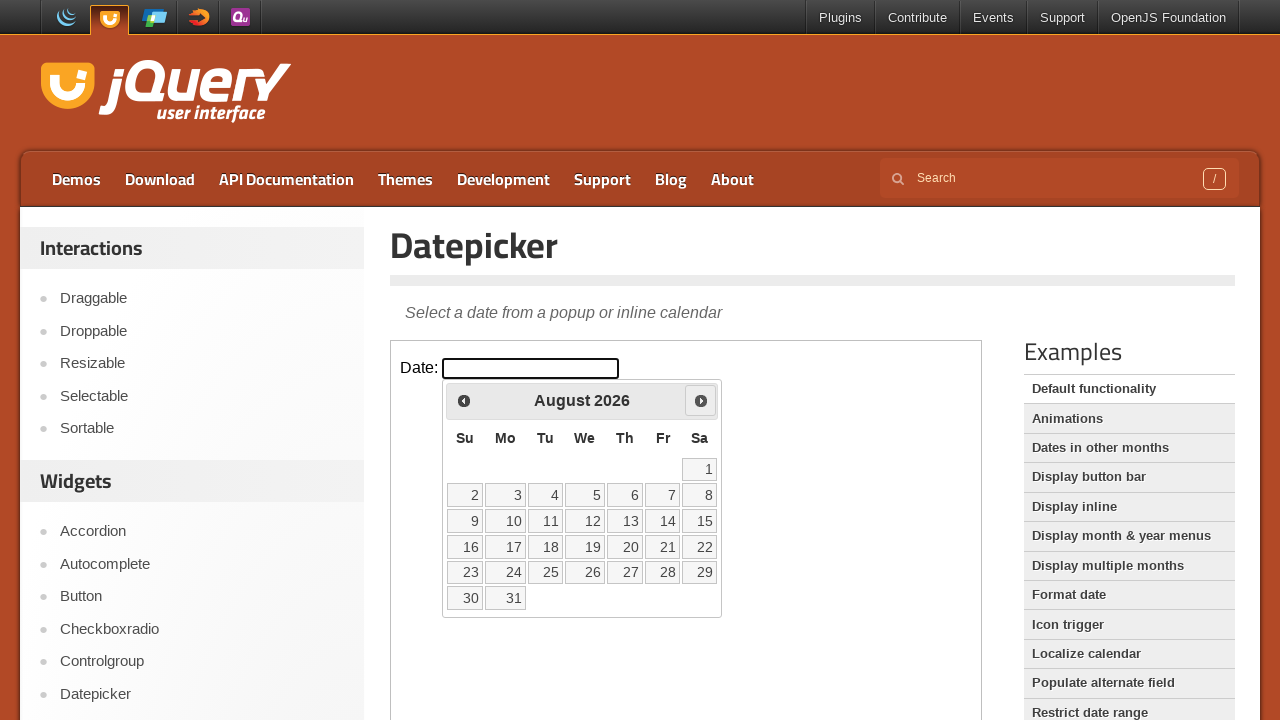

Clicked Next button to navigate to next month at (701, 400) on iframe.demo-frame >> internal:control=enter-frame >> span:has-text('Next')
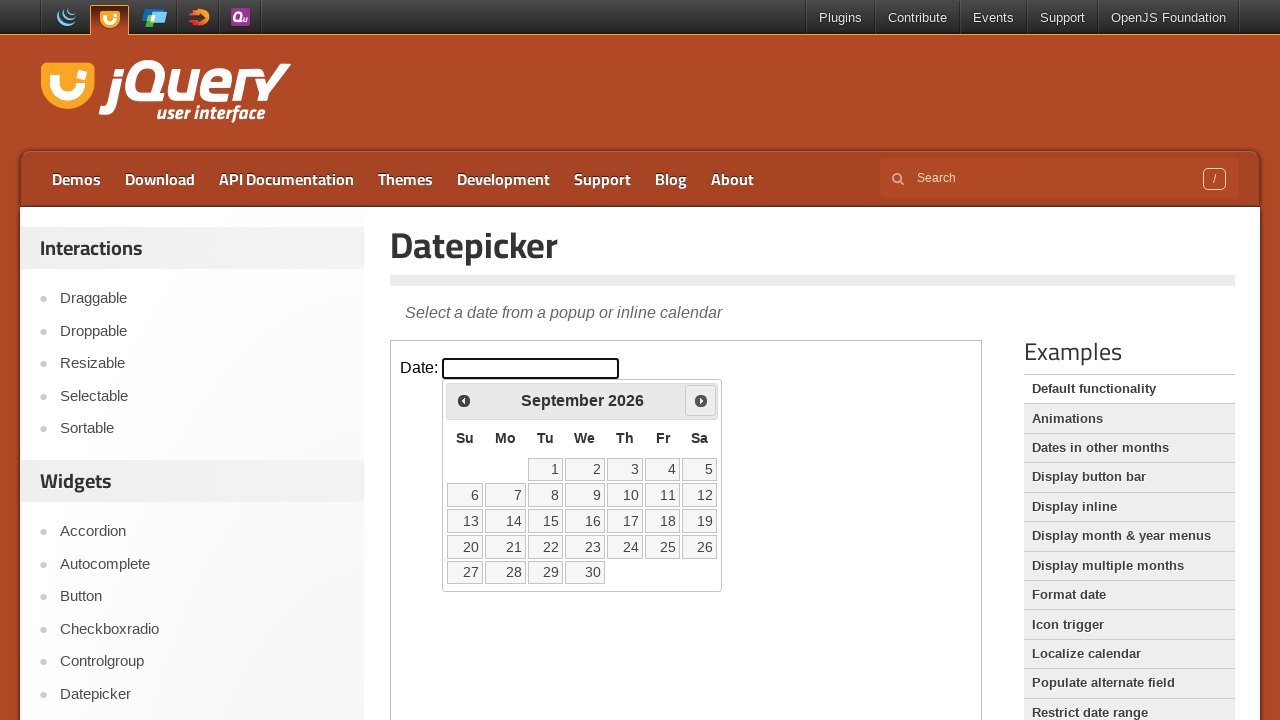

Waited for calendar to update
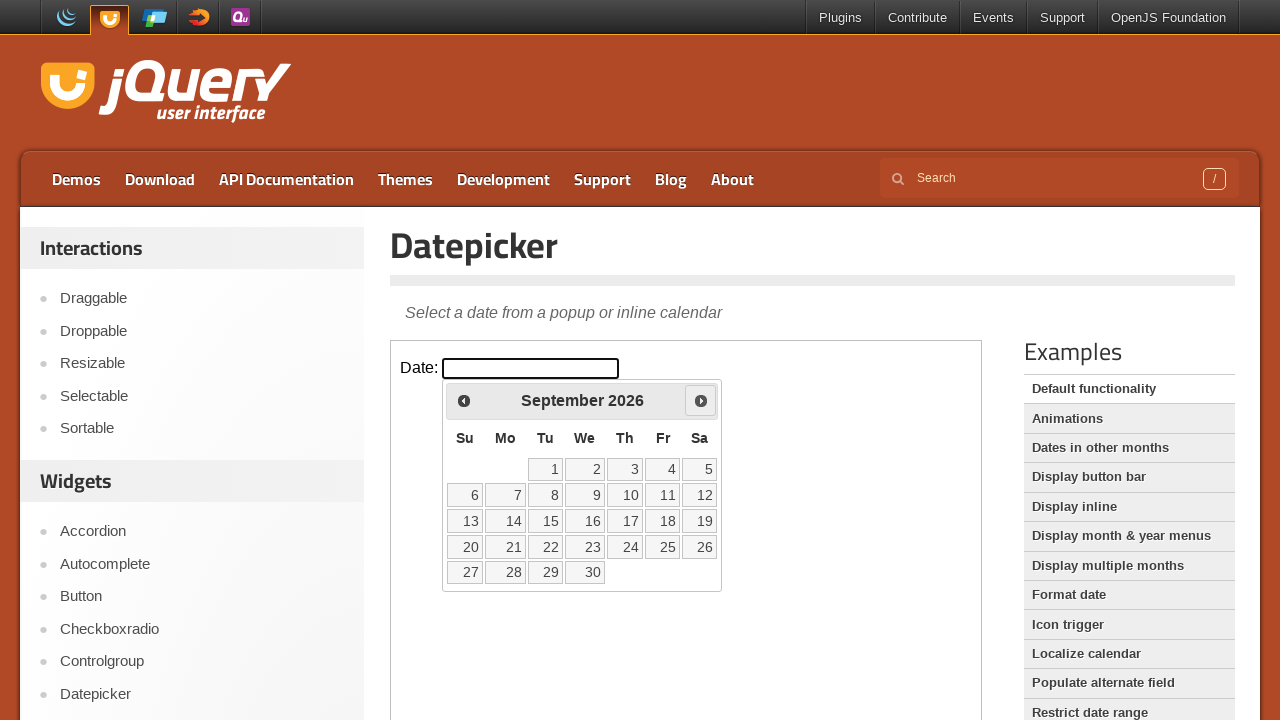

Retrieved current month: September
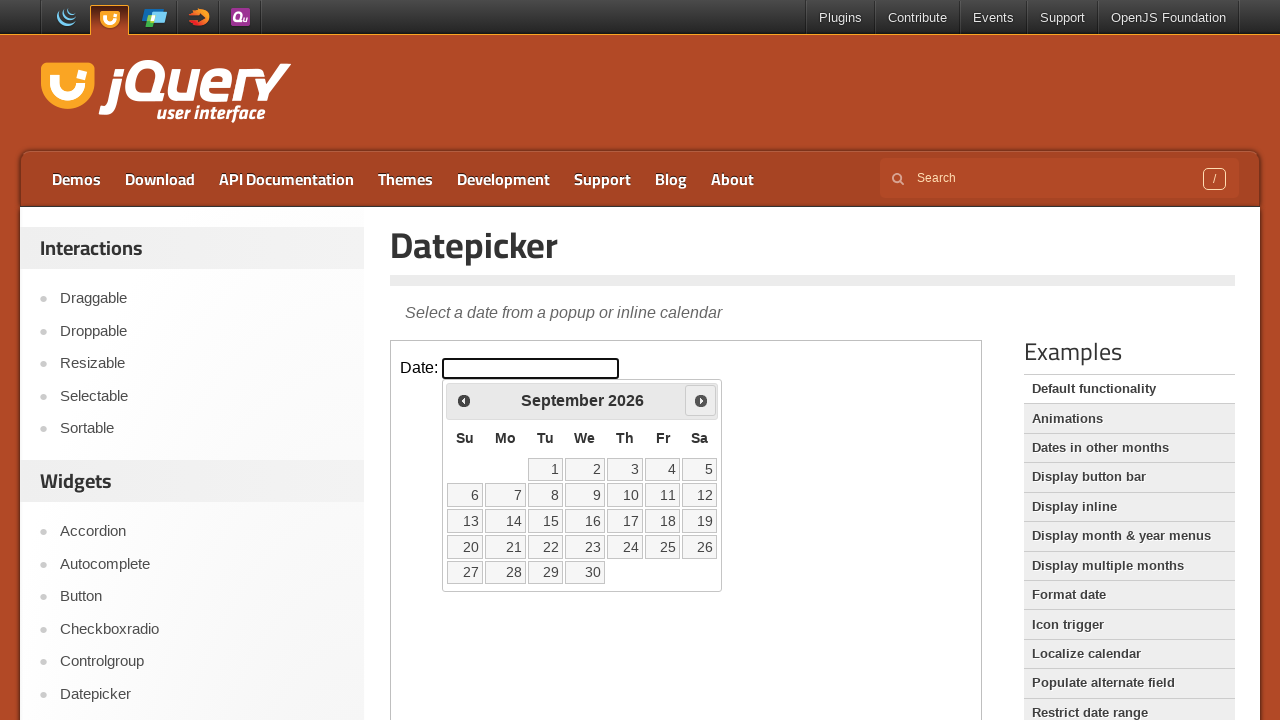

Retrieved current year: 2026
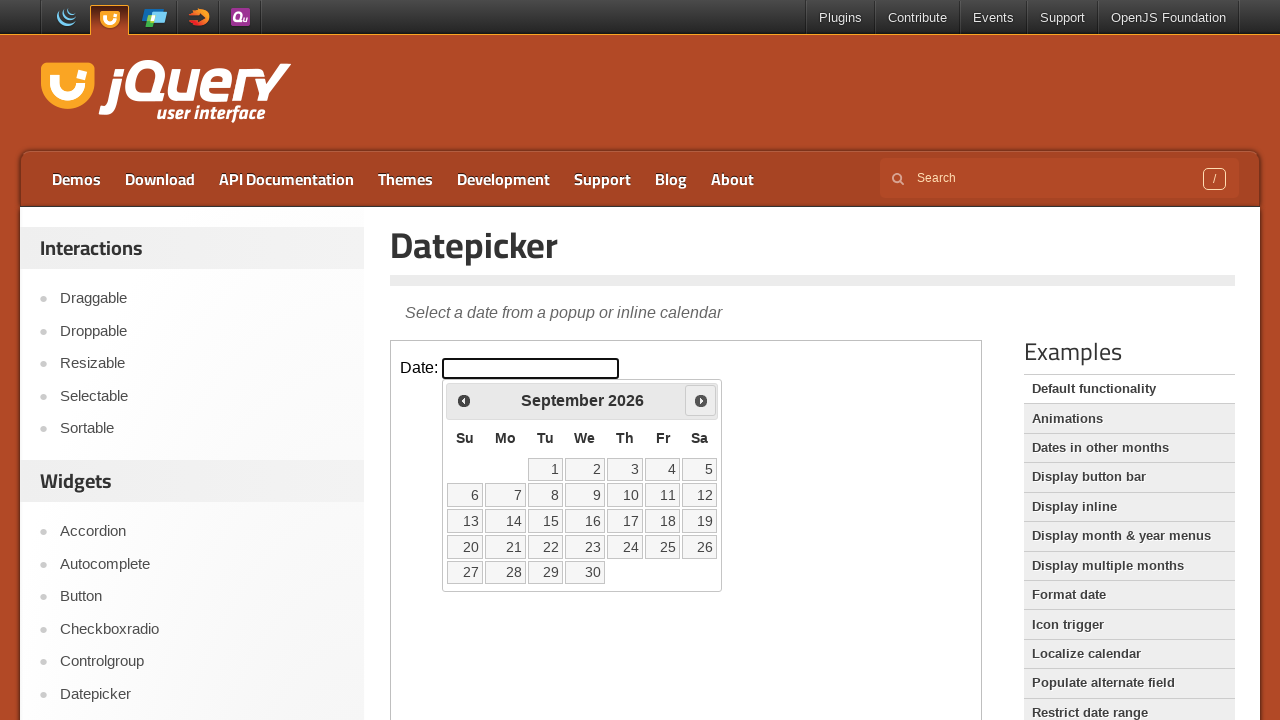

Clicked Next button to navigate to next month at (701, 400) on iframe.demo-frame >> internal:control=enter-frame >> span:has-text('Next')
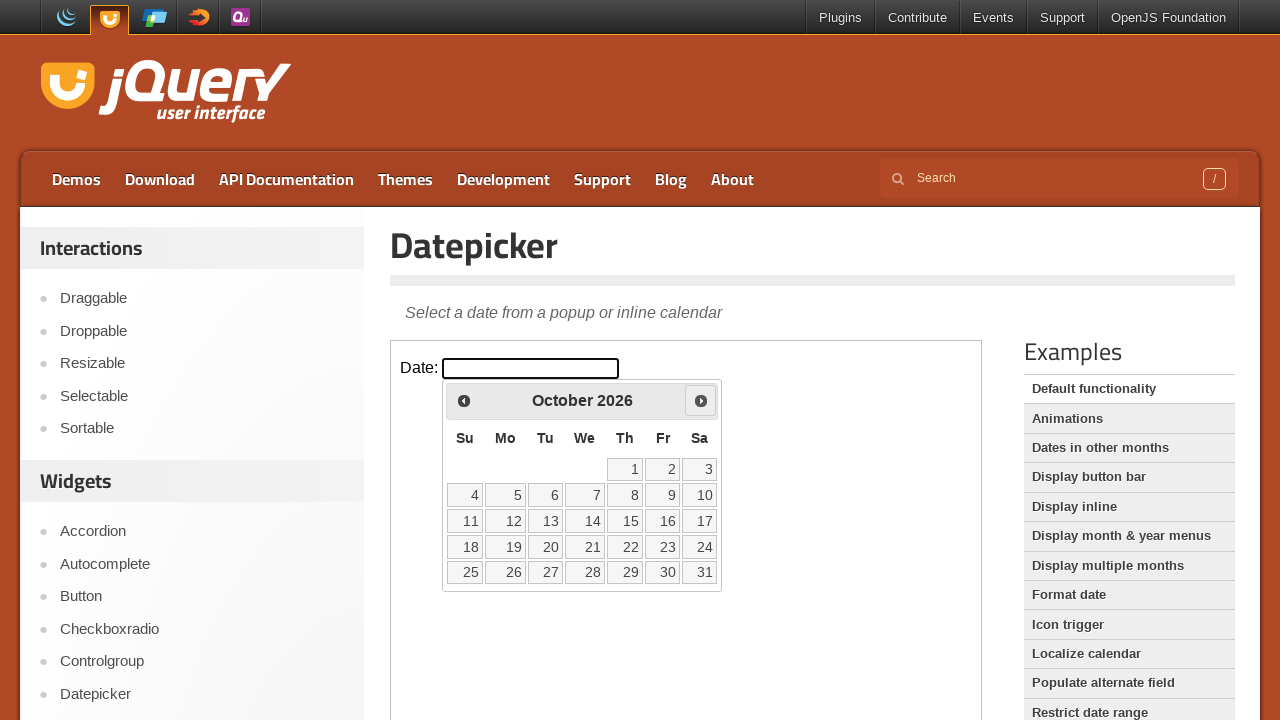

Waited for calendar to update
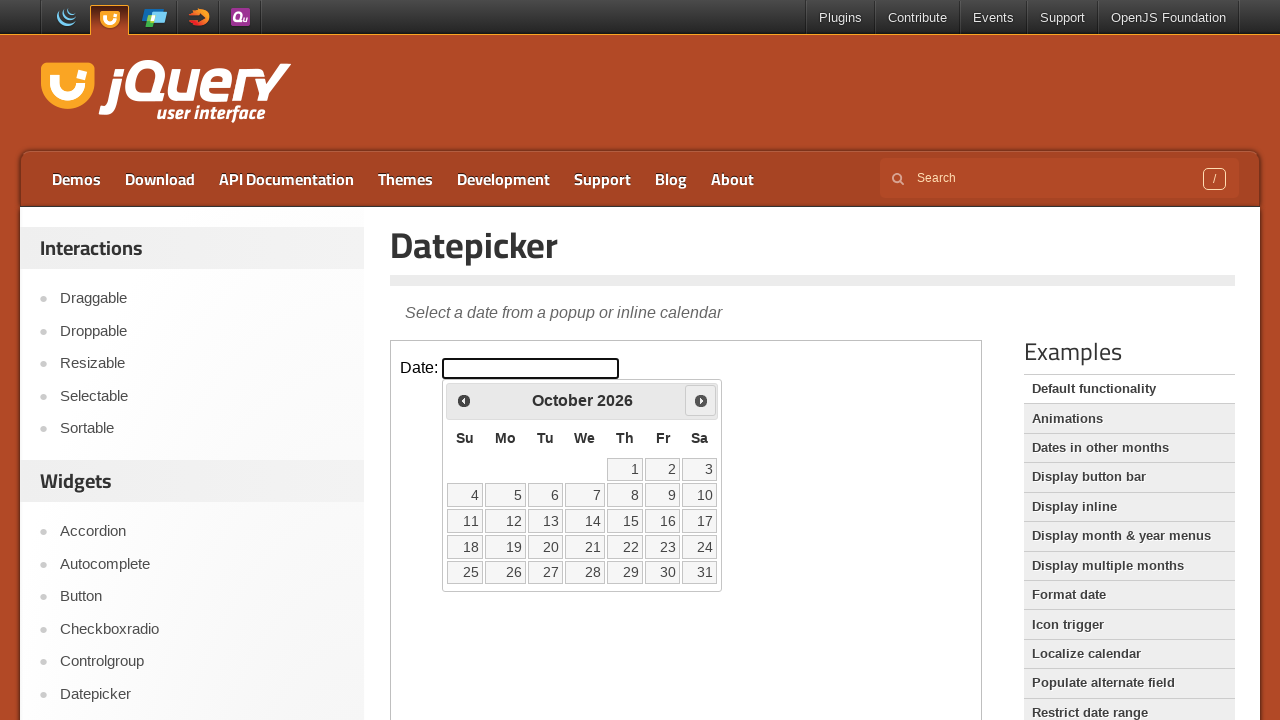

Retrieved current month: October
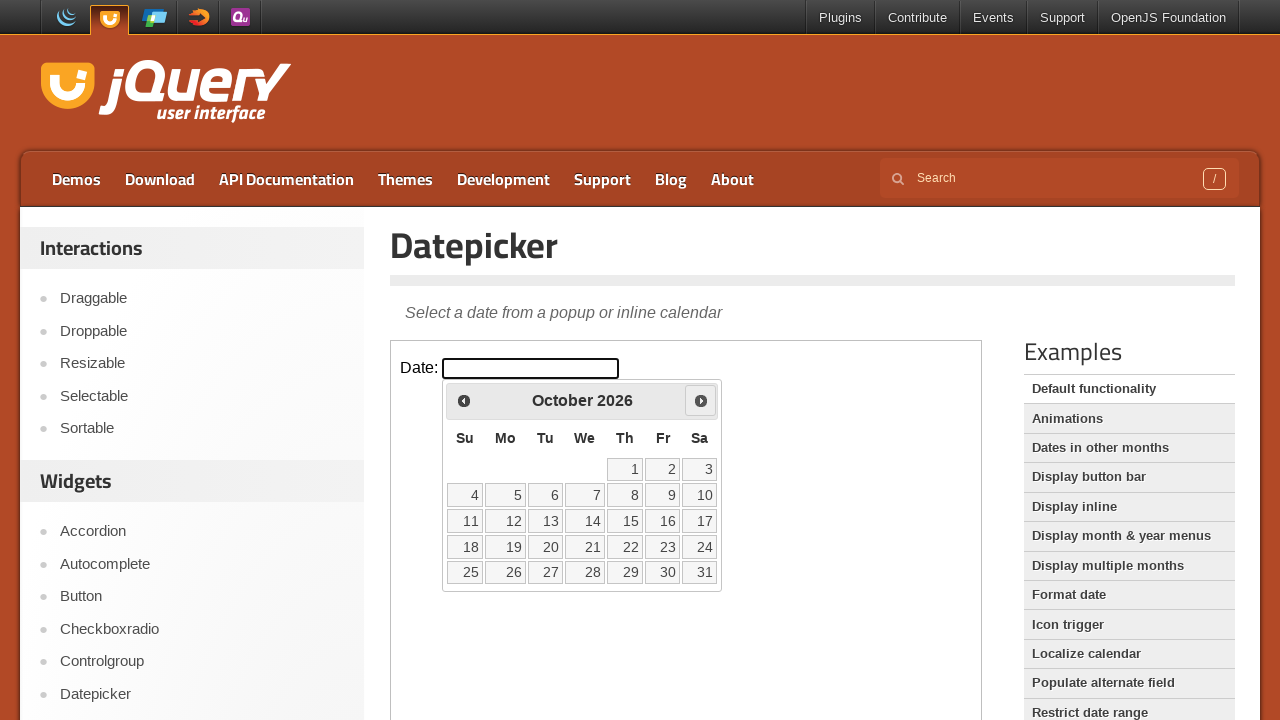

Retrieved current year: 2026
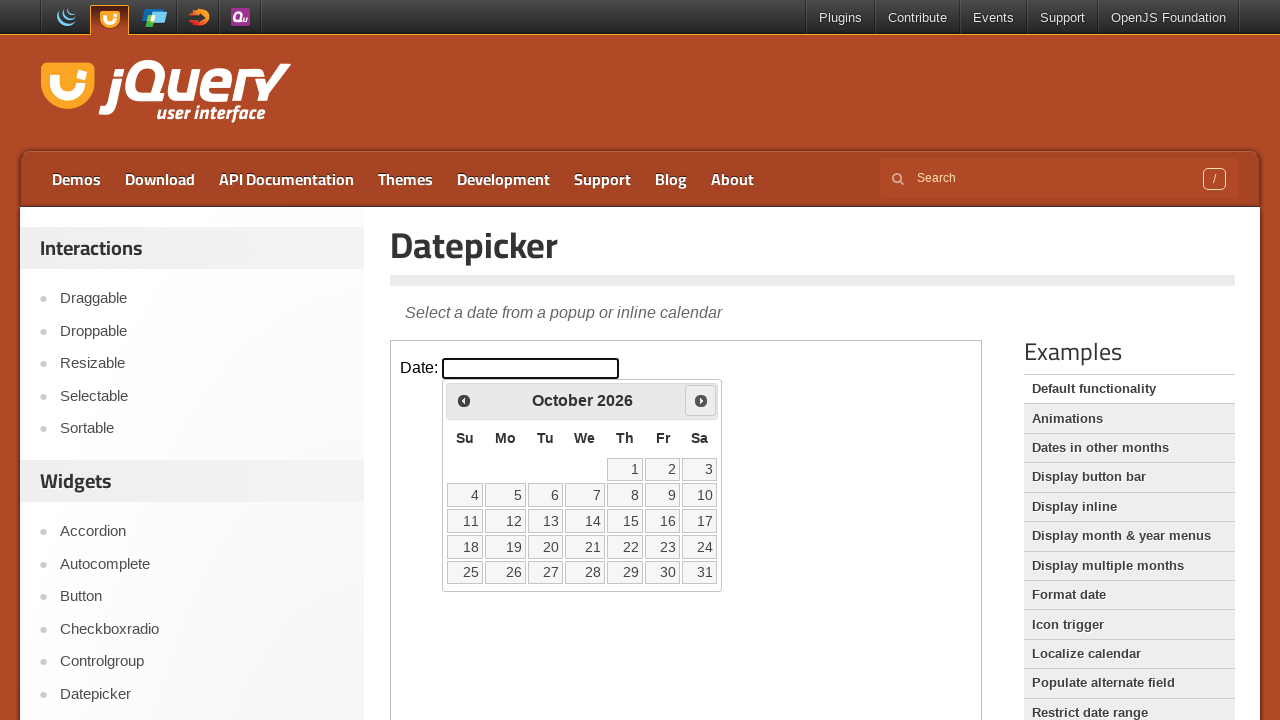

Clicked Next button to navigate to next month at (701, 400) on iframe.demo-frame >> internal:control=enter-frame >> span:has-text('Next')
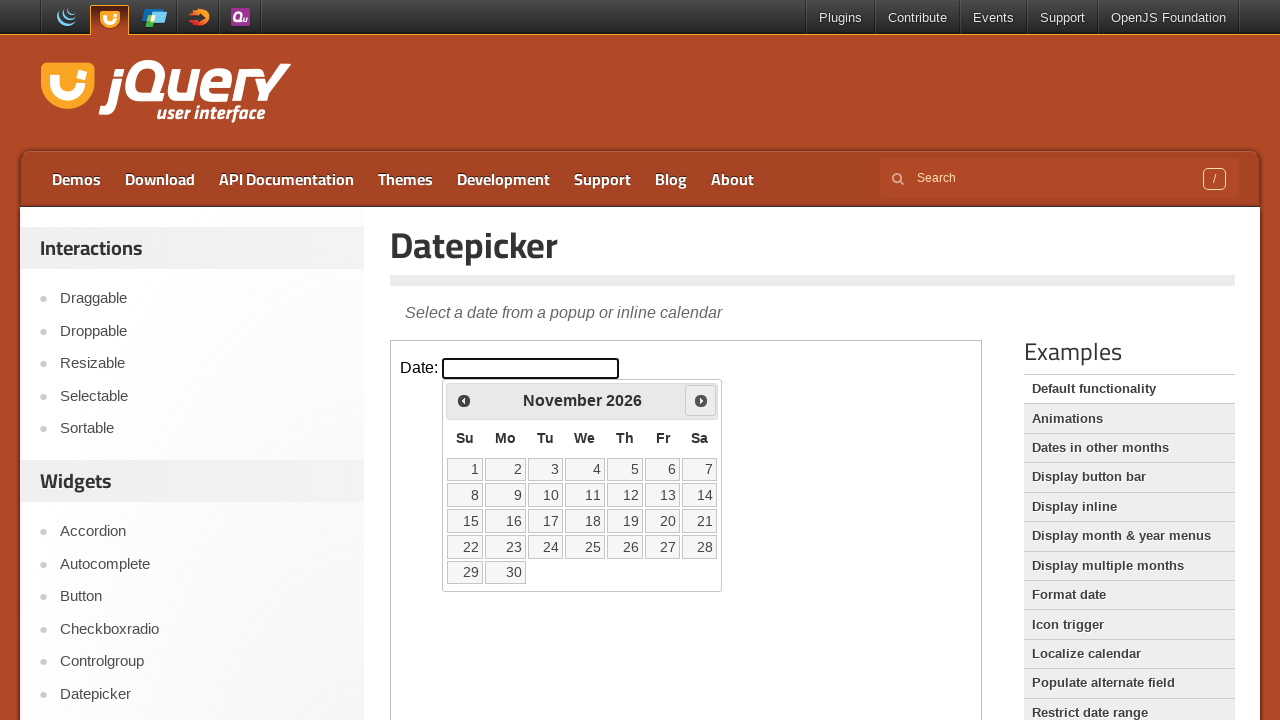

Waited for calendar to update
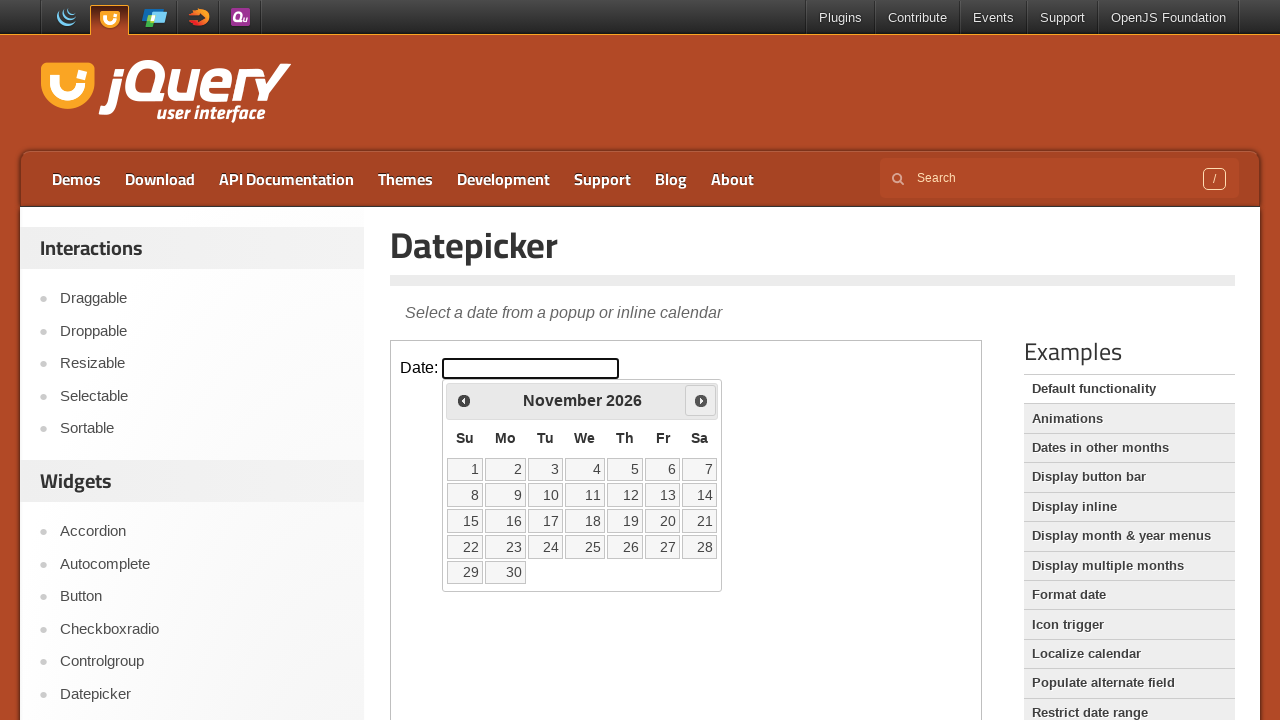

Retrieved current month: November
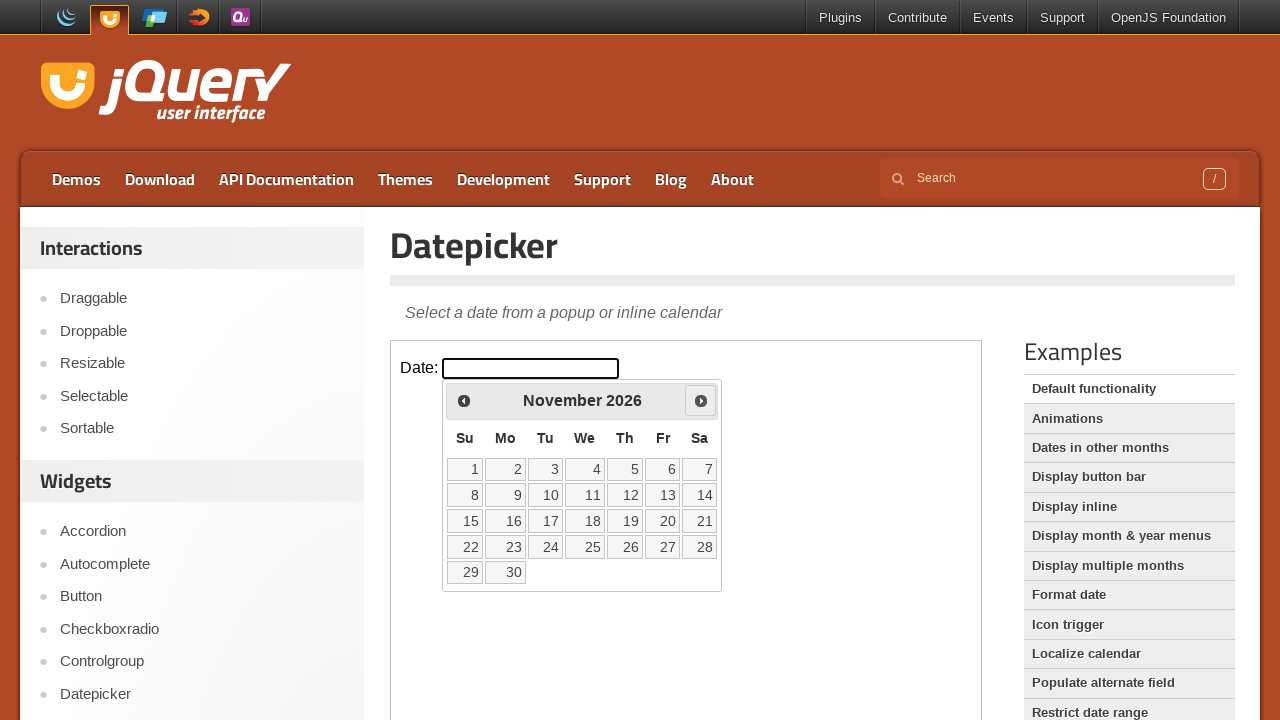

Retrieved current year: 2026
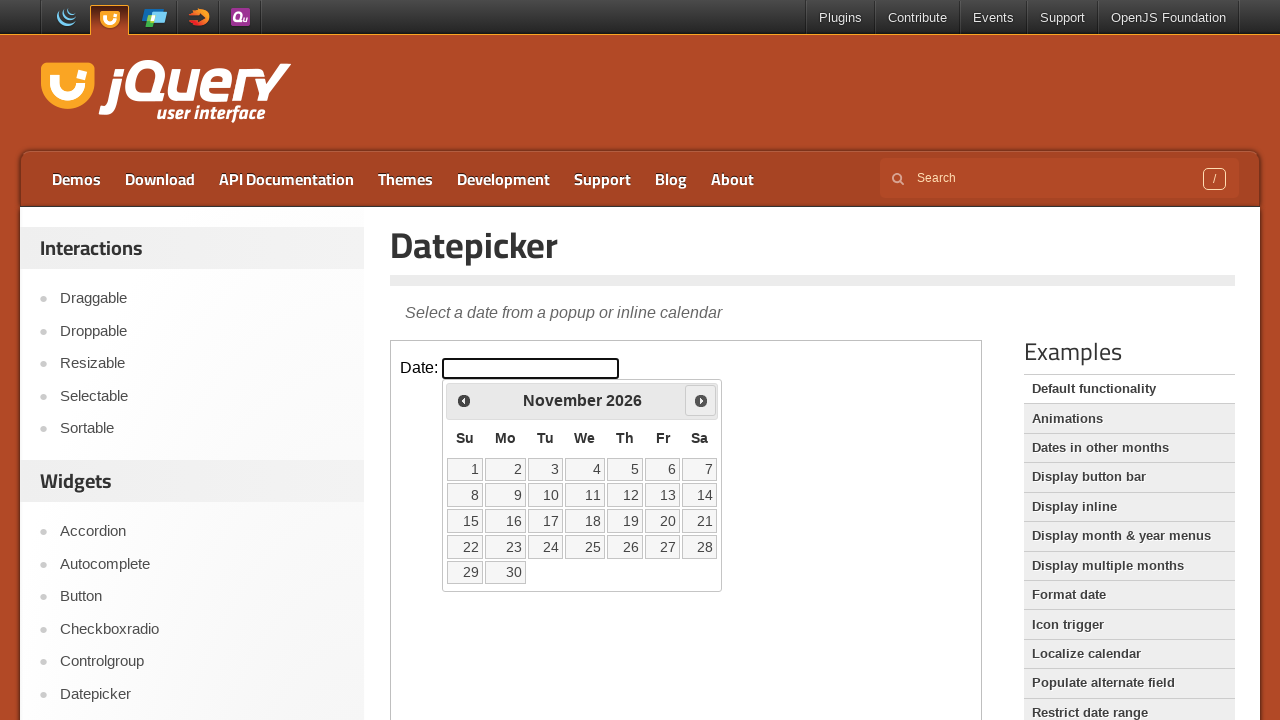

Clicked Next button to navigate to next month at (701, 400) on iframe.demo-frame >> internal:control=enter-frame >> span:has-text('Next')
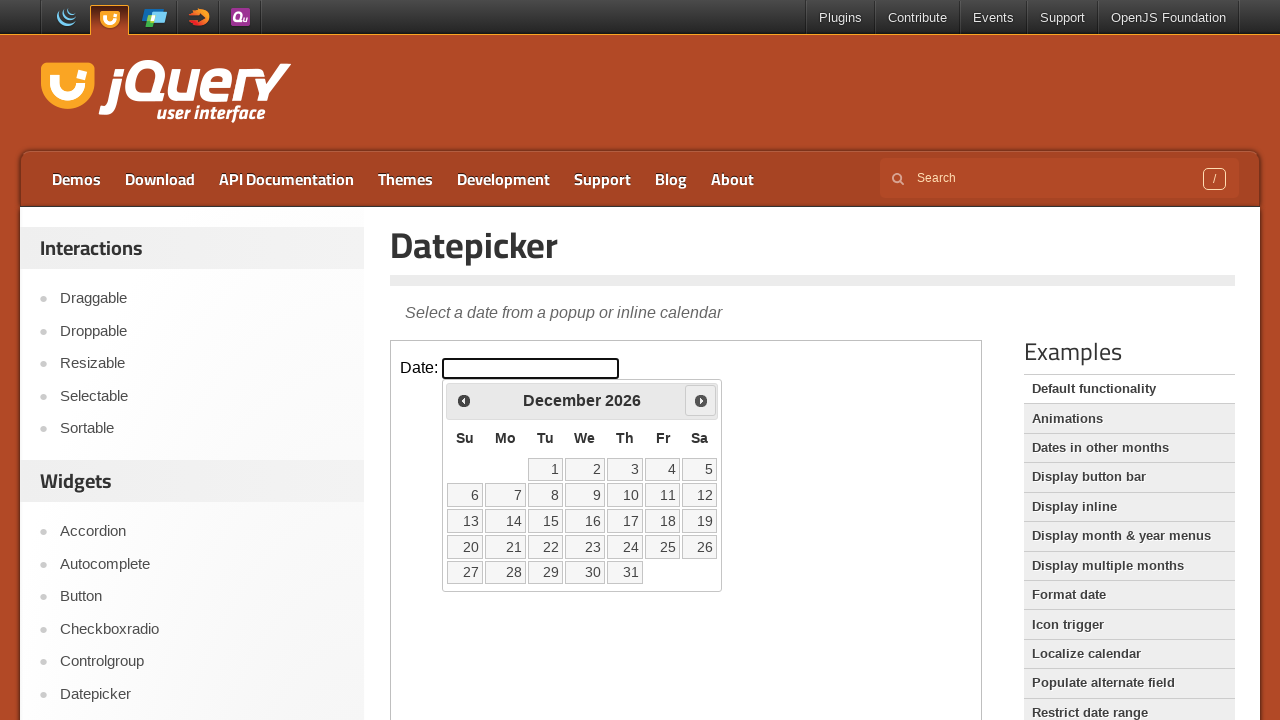

Waited for calendar to update
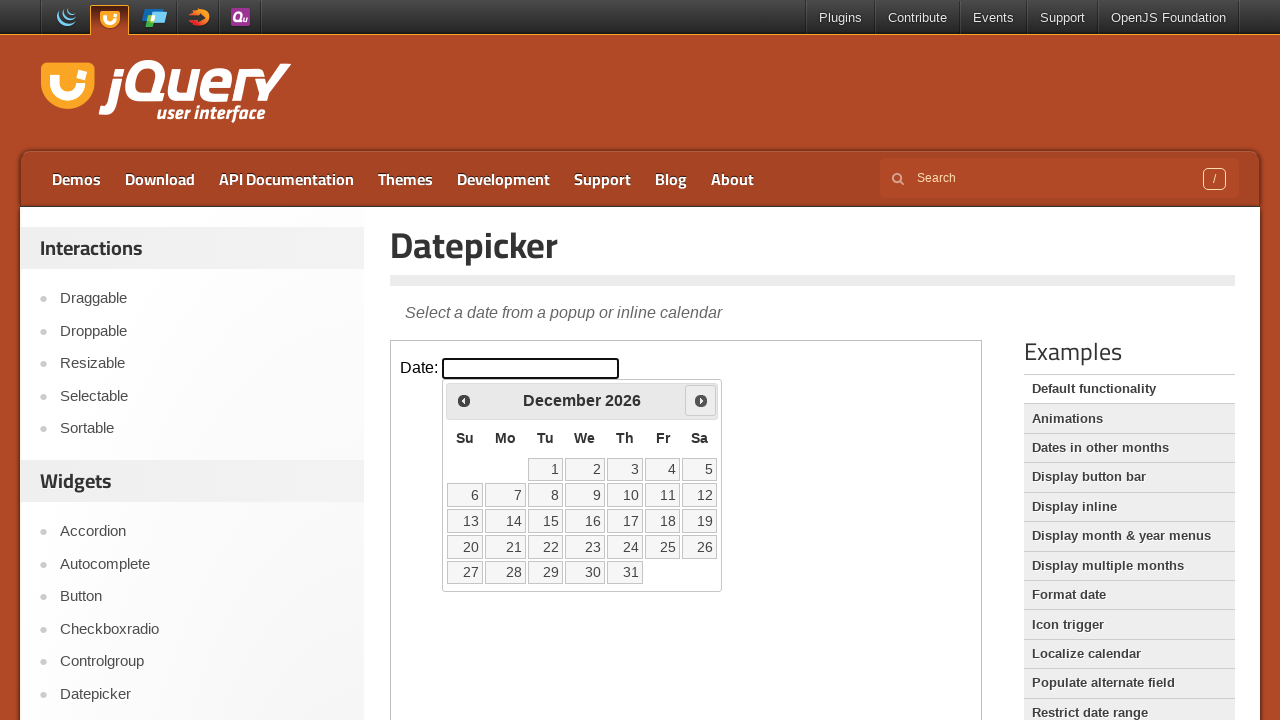

Retrieved current month: December
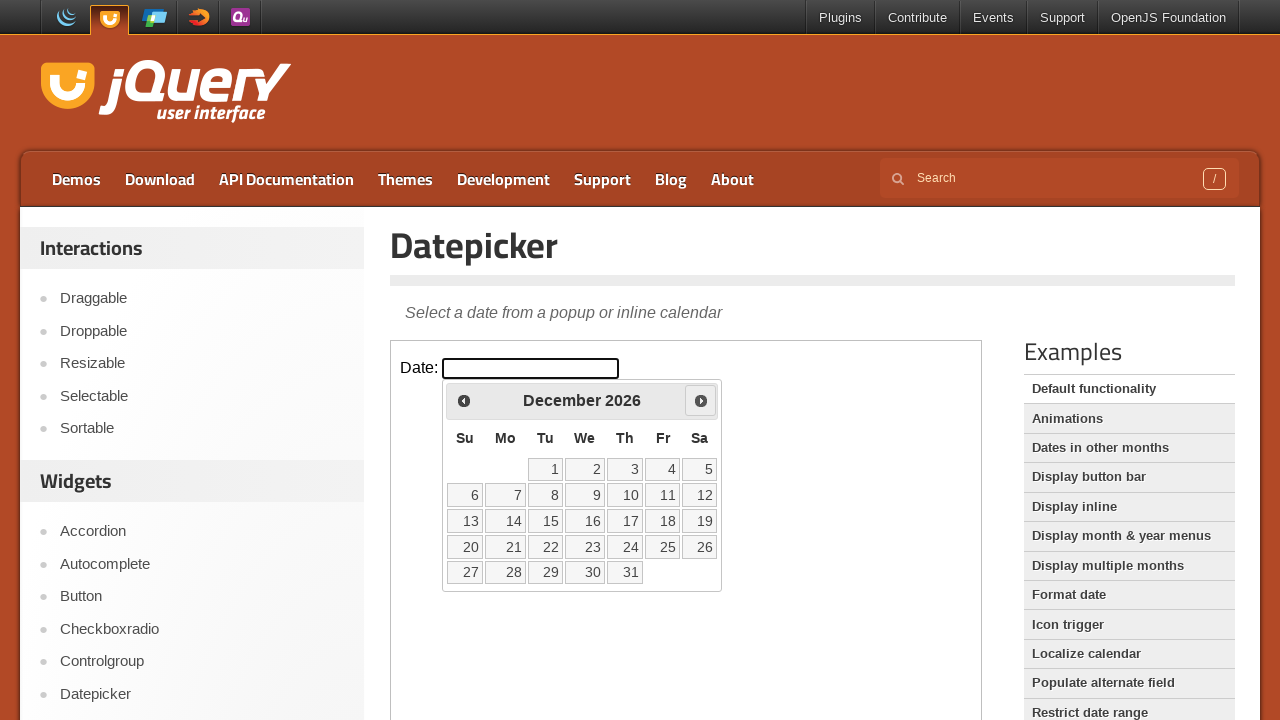

Retrieved current year: 2026
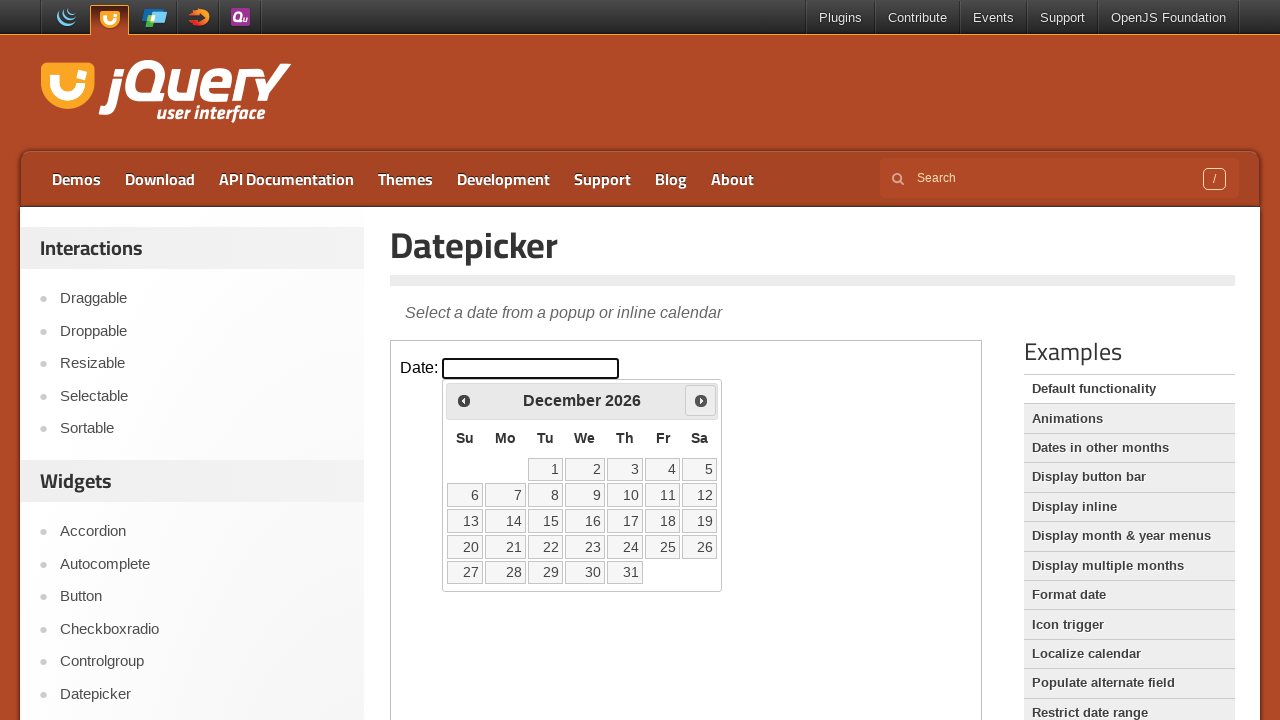

Clicked Next button to navigate to next month at (701, 400) on iframe.demo-frame >> internal:control=enter-frame >> span:has-text('Next')
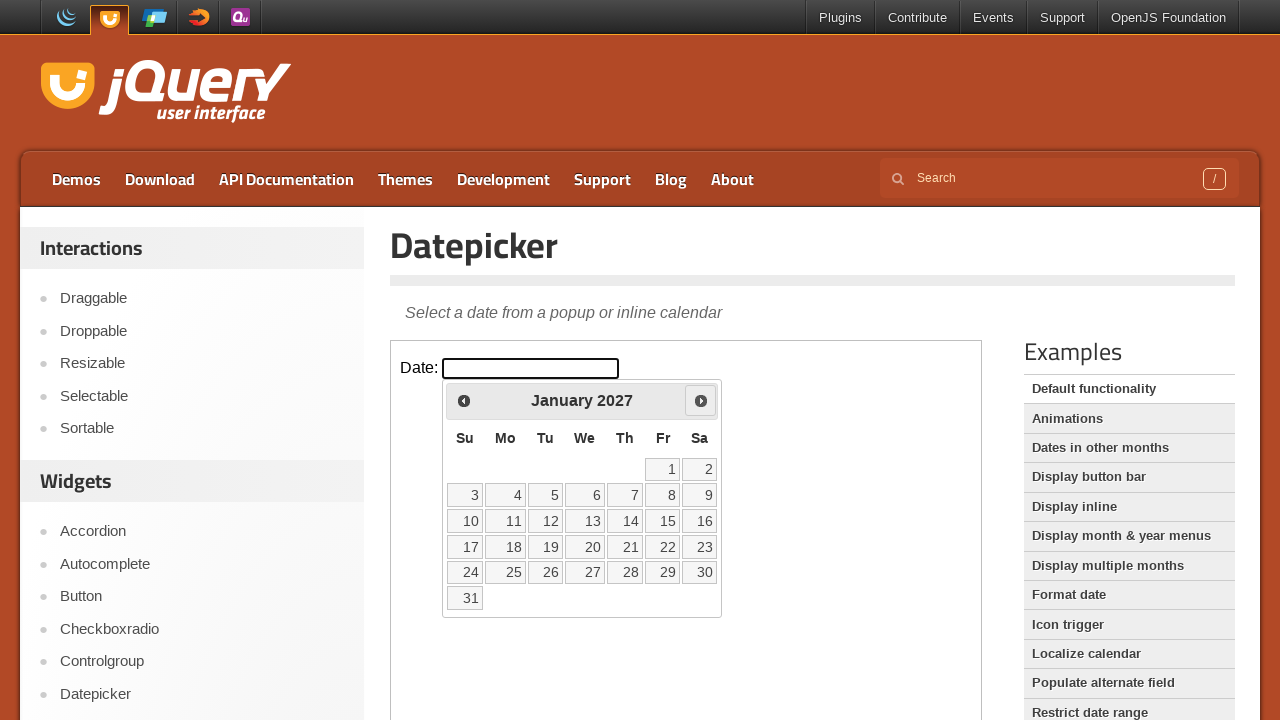

Waited for calendar to update
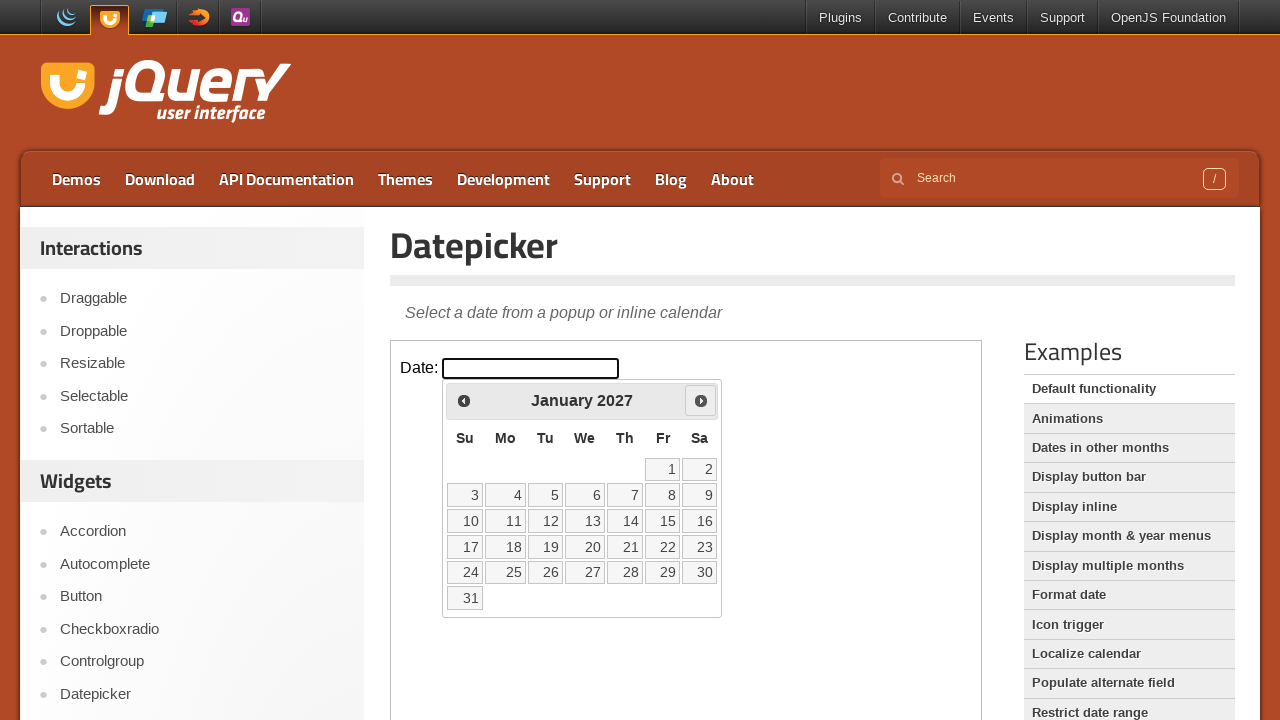

Retrieved current month: January
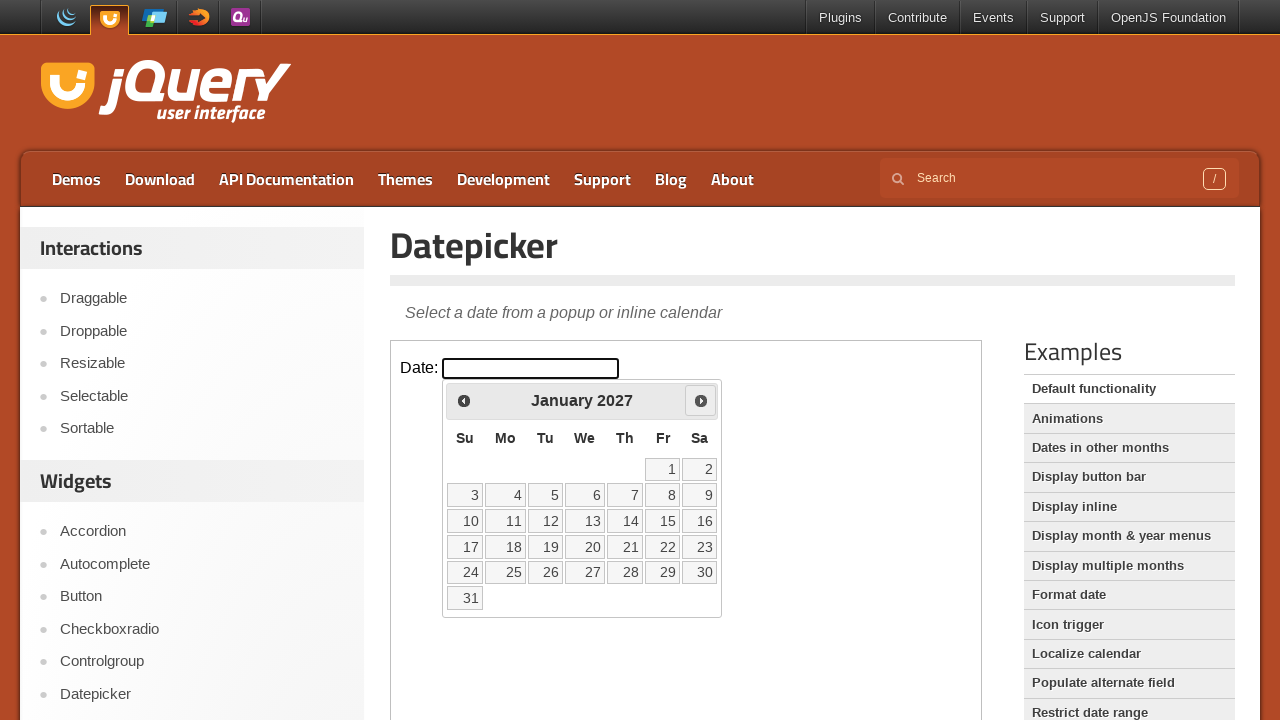

Retrieved current year: 2027
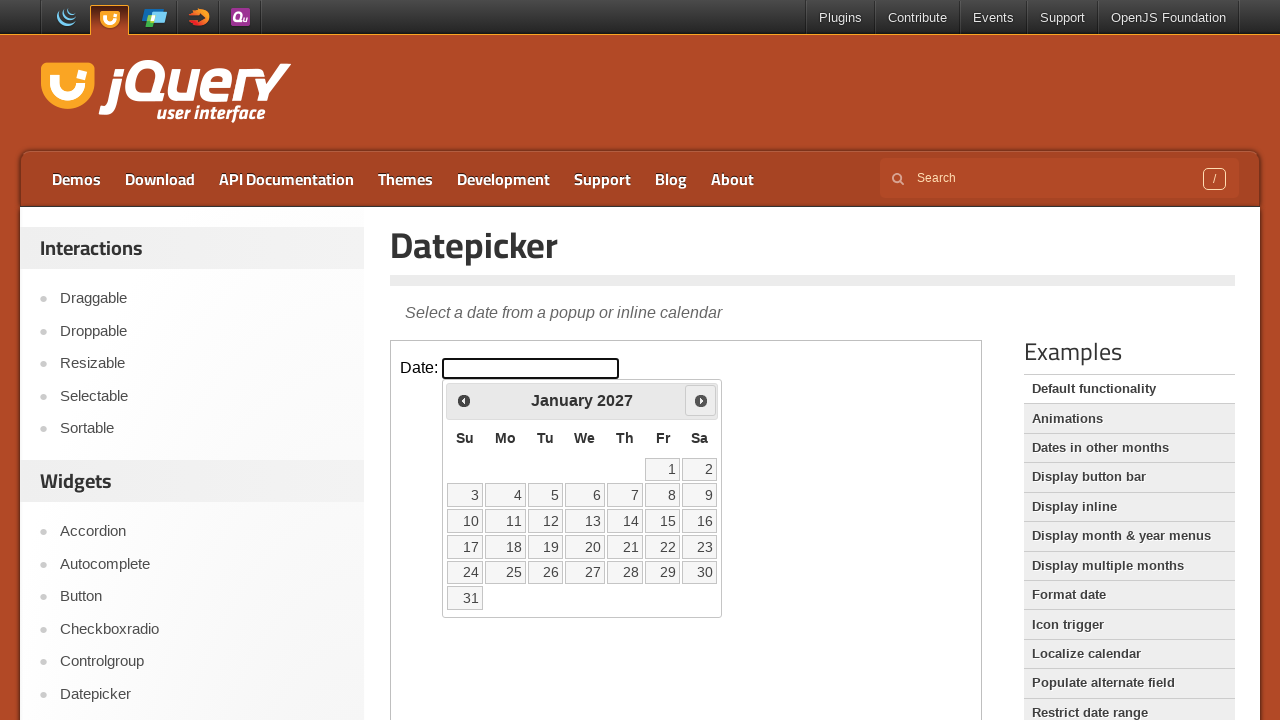

Clicked Next button to navigate to next month at (701, 400) on iframe.demo-frame >> internal:control=enter-frame >> span:has-text('Next')
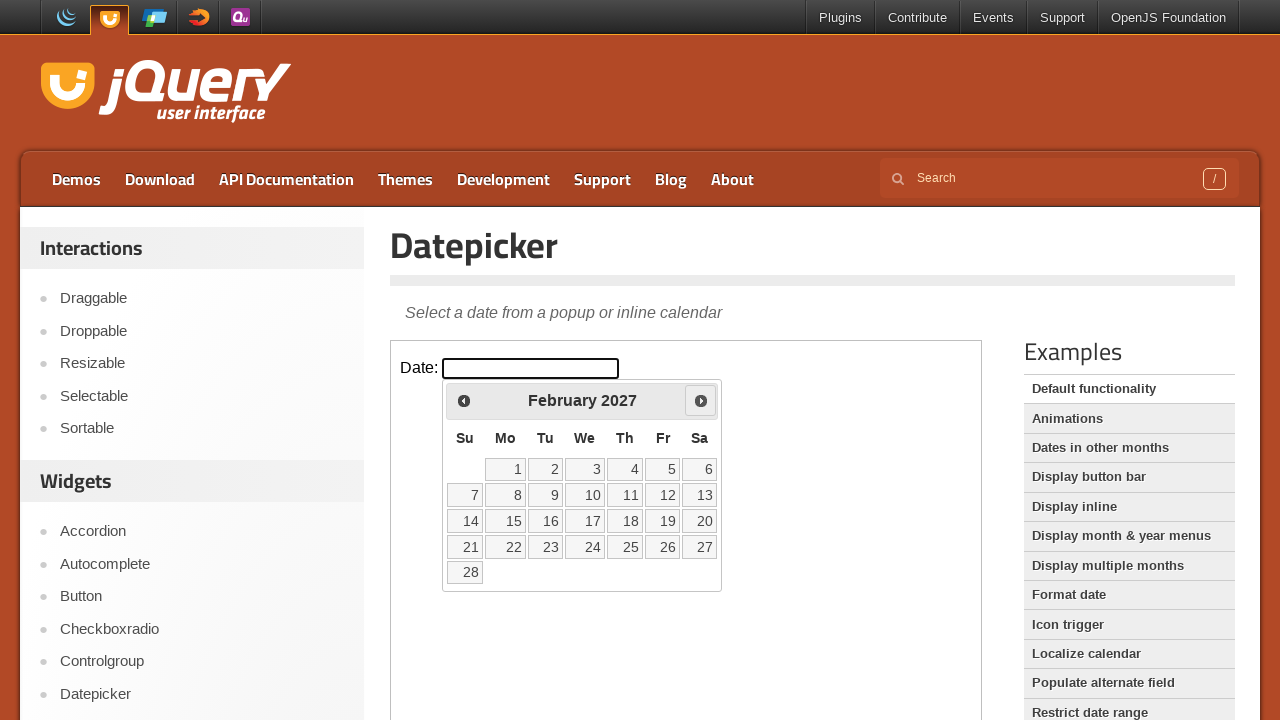

Waited for calendar to update
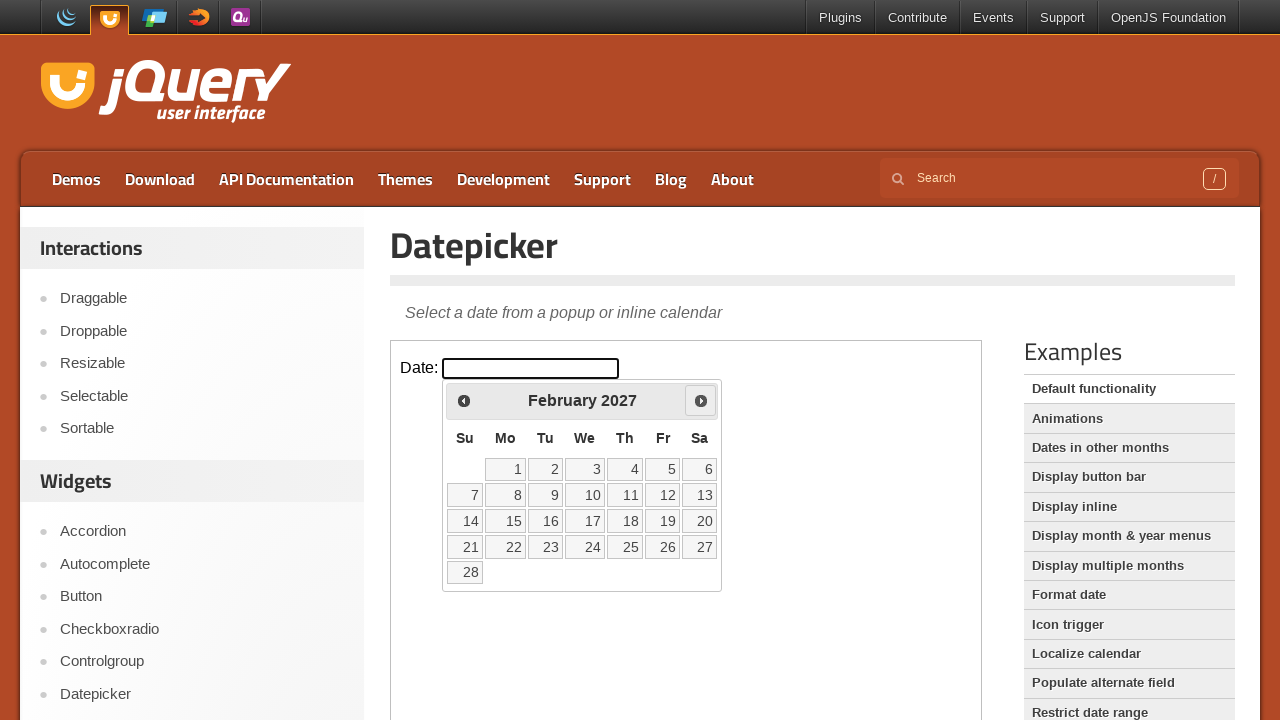

Retrieved current month: February
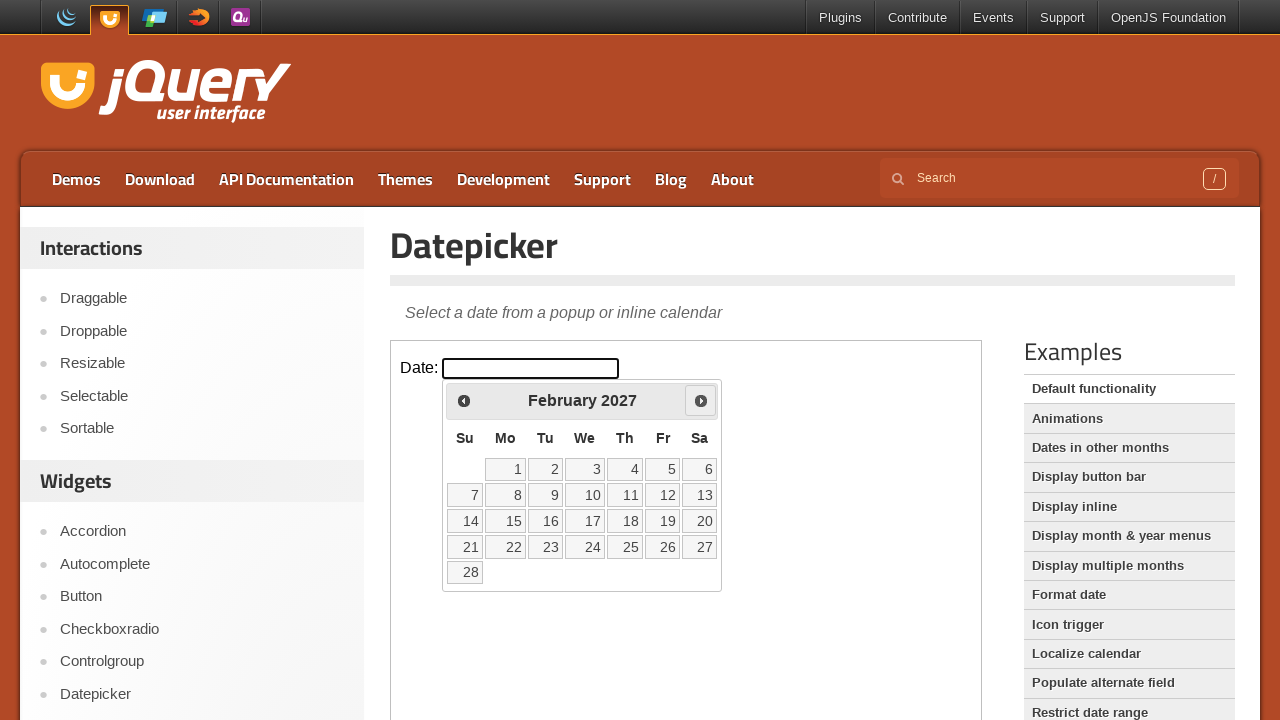

Retrieved current year: 2027
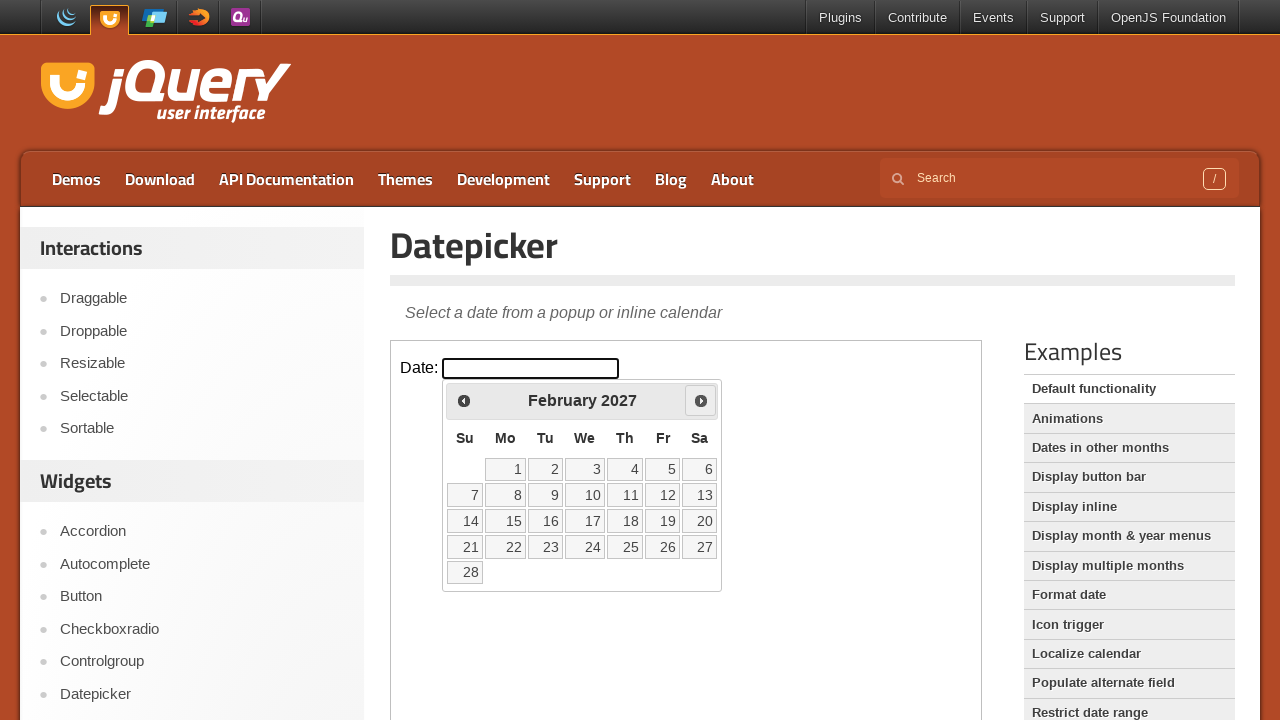

Clicked Next button to navigate to next month at (701, 400) on iframe.demo-frame >> internal:control=enter-frame >> span:has-text('Next')
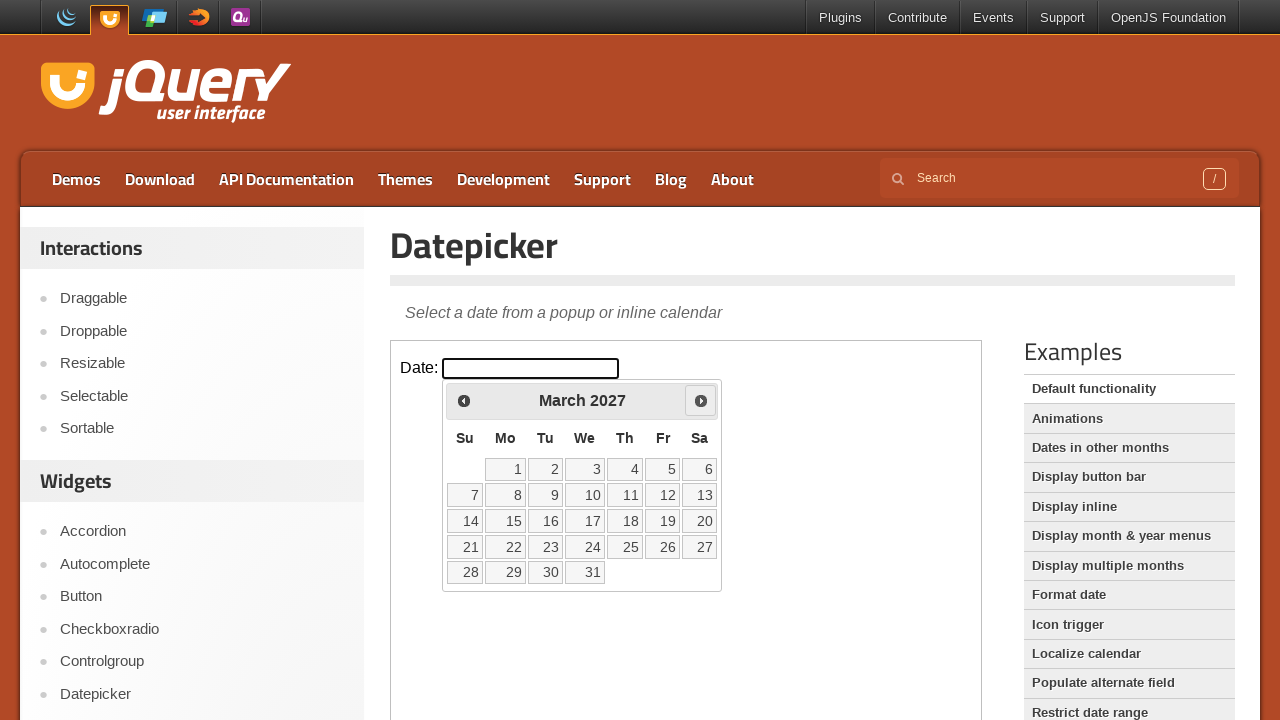

Waited for calendar to update
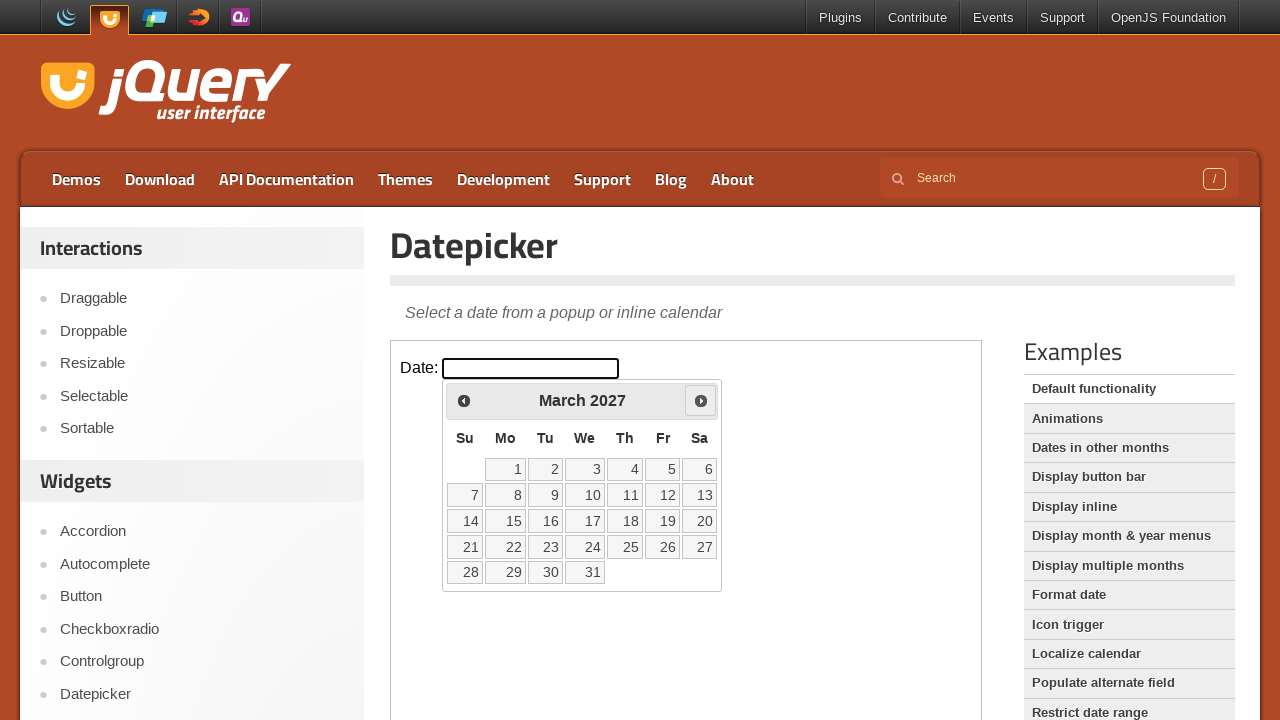

Retrieved current month: March
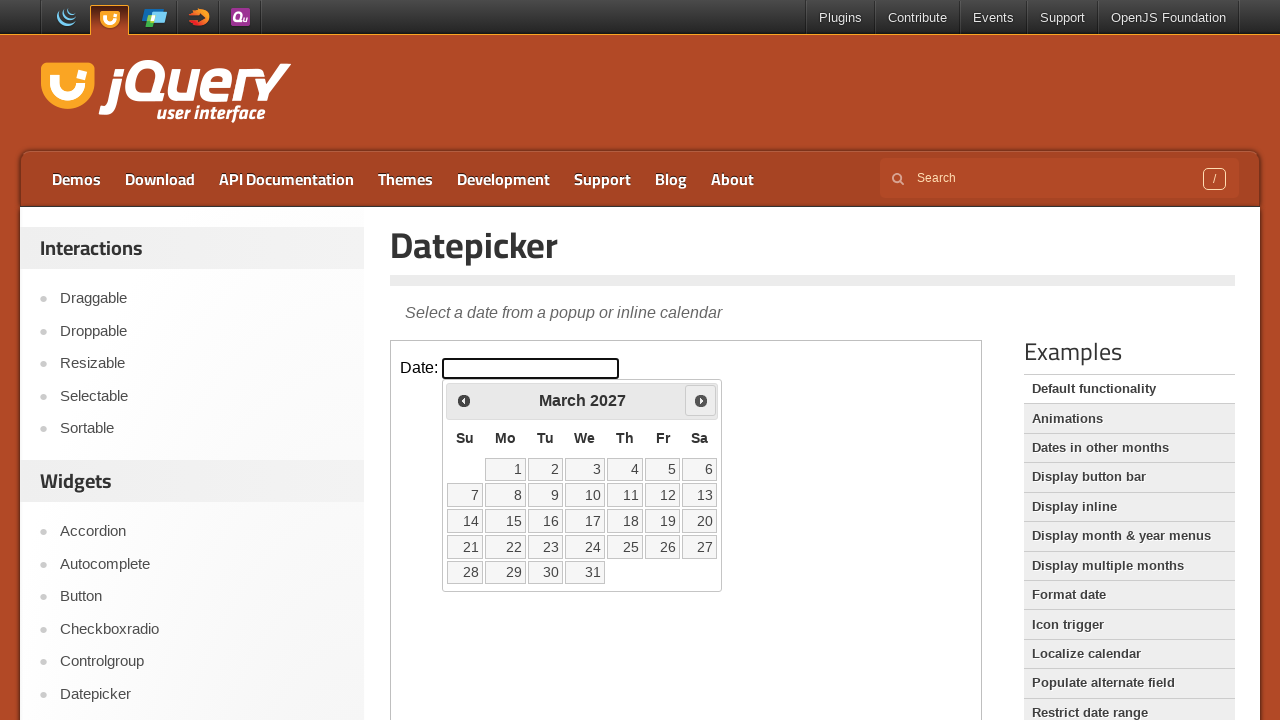

Retrieved current year: 2027
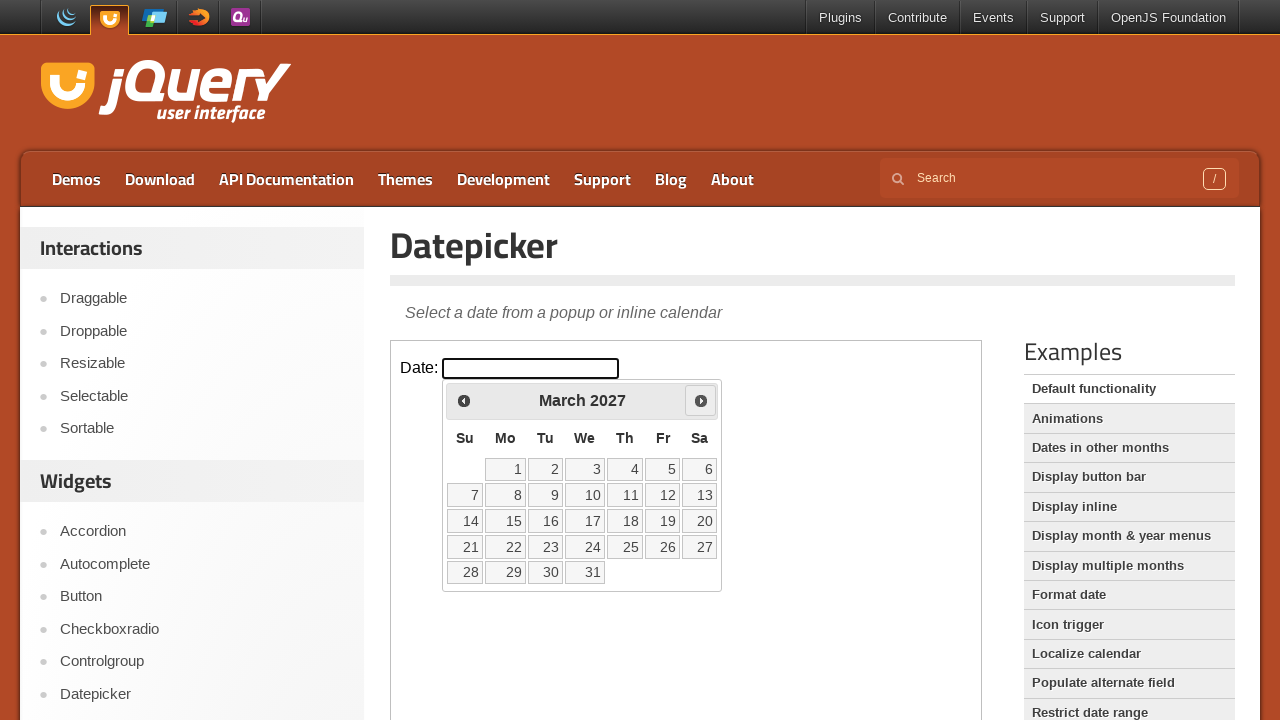

Clicked Next button to navigate to next month at (701, 400) on iframe.demo-frame >> internal:control=enter-frame >> span:has-text('Next')
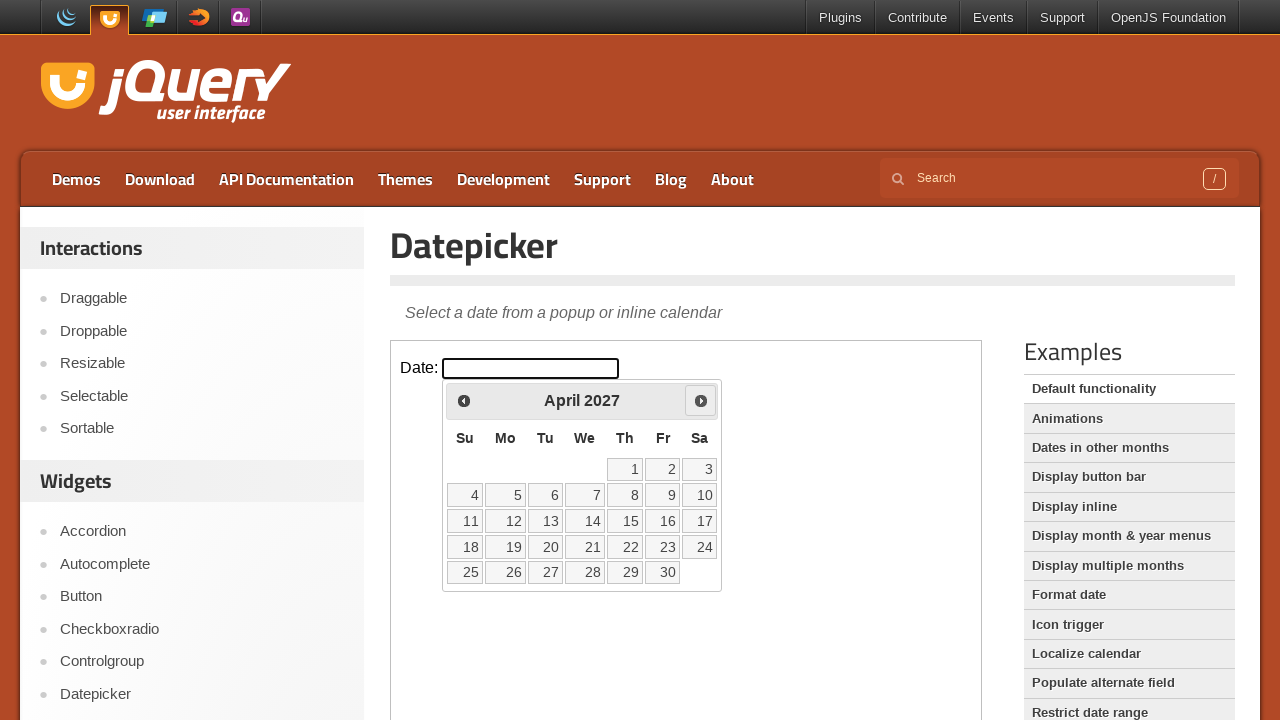

Waited for calendar to update
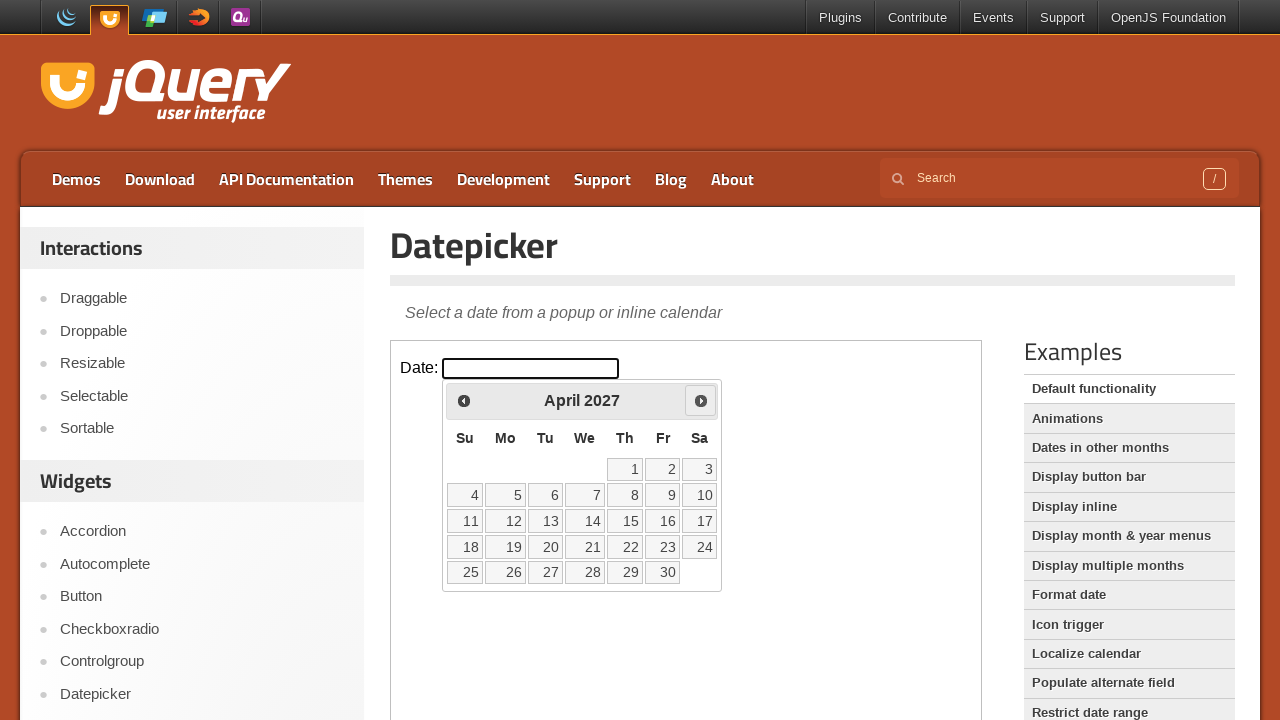

Retrieved current month: April
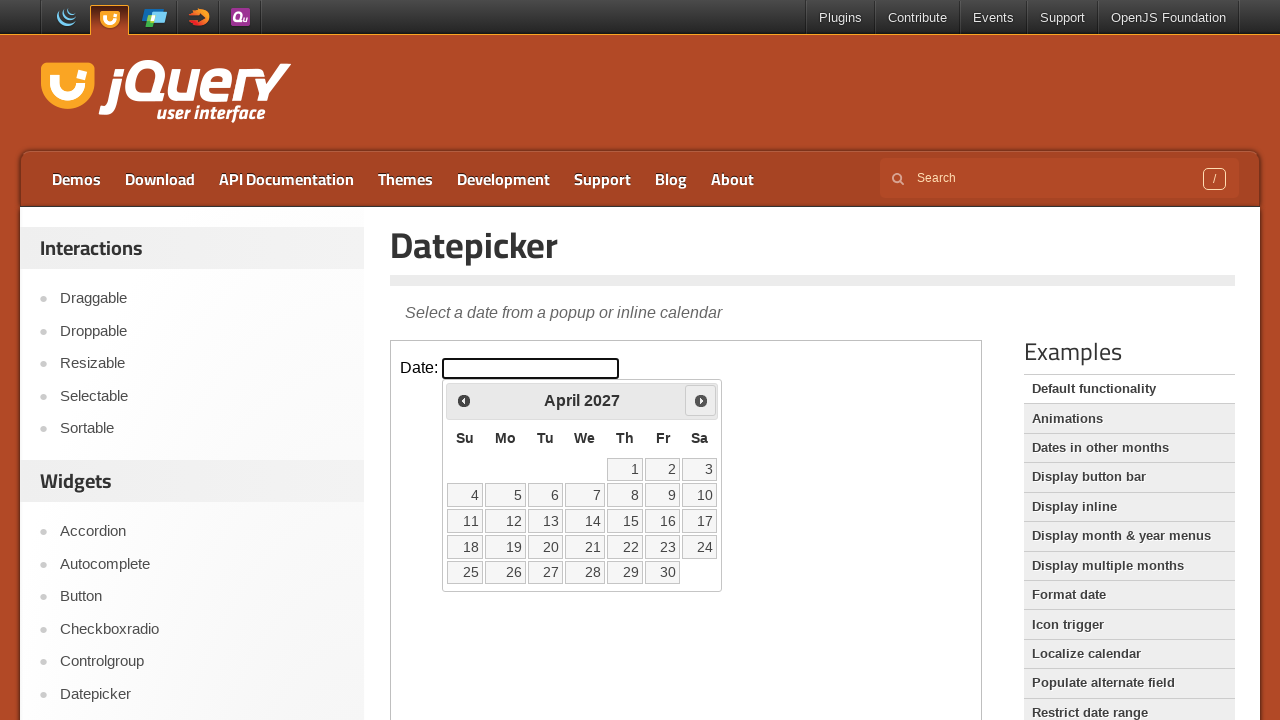

Retrieved current year: 2027
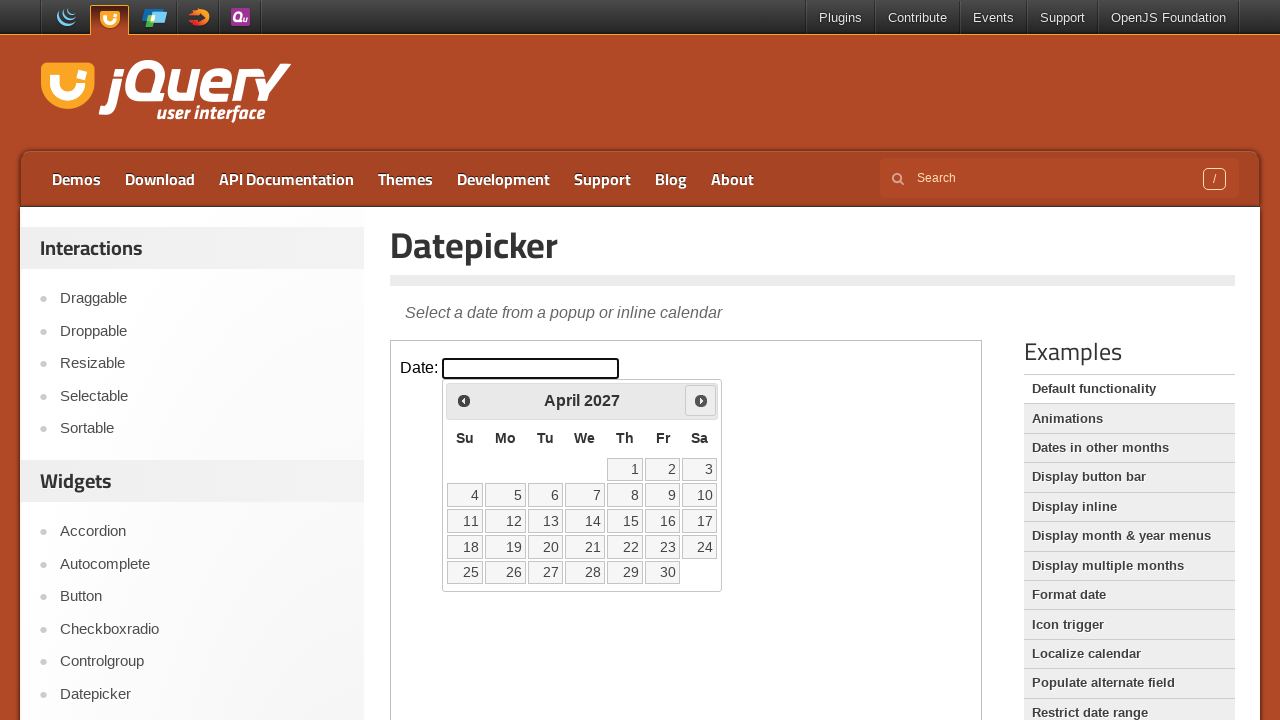

Clicked Next button to navigate to next month at (701, 400) on iframe.demo-frame >> internal:control=enter-frame >> span:has-text('Next')
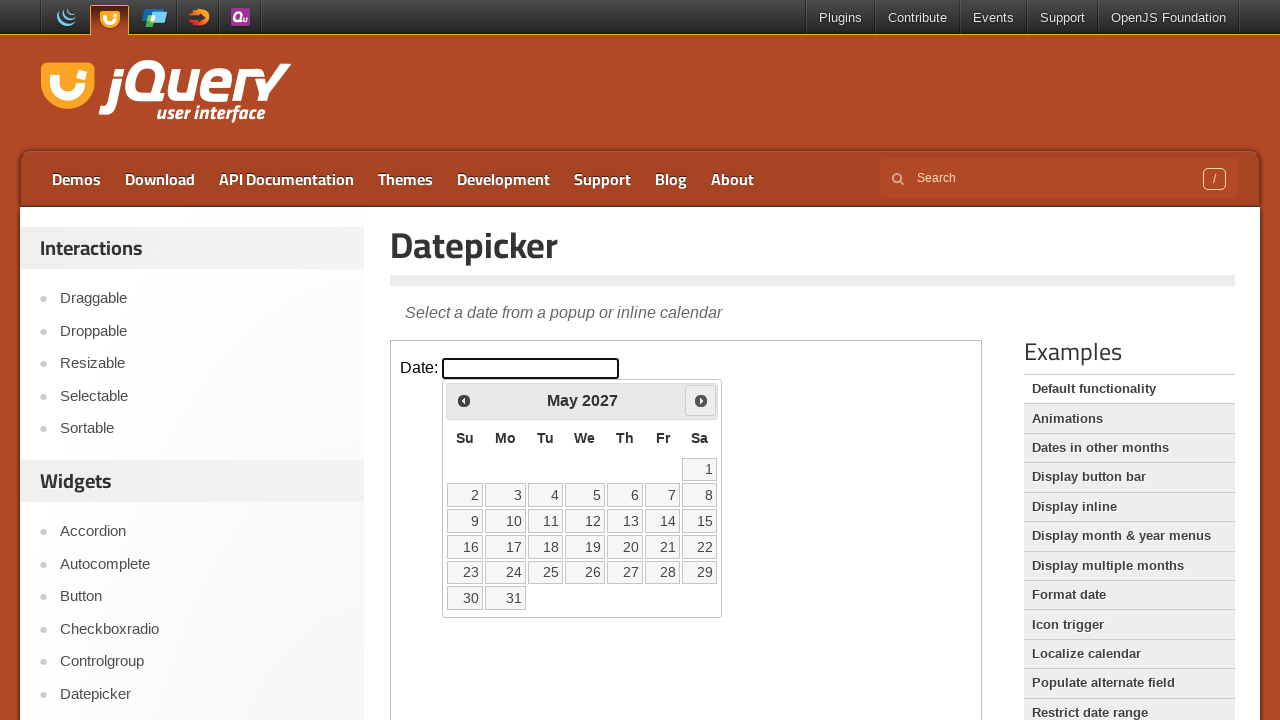

Waited for calendar to update
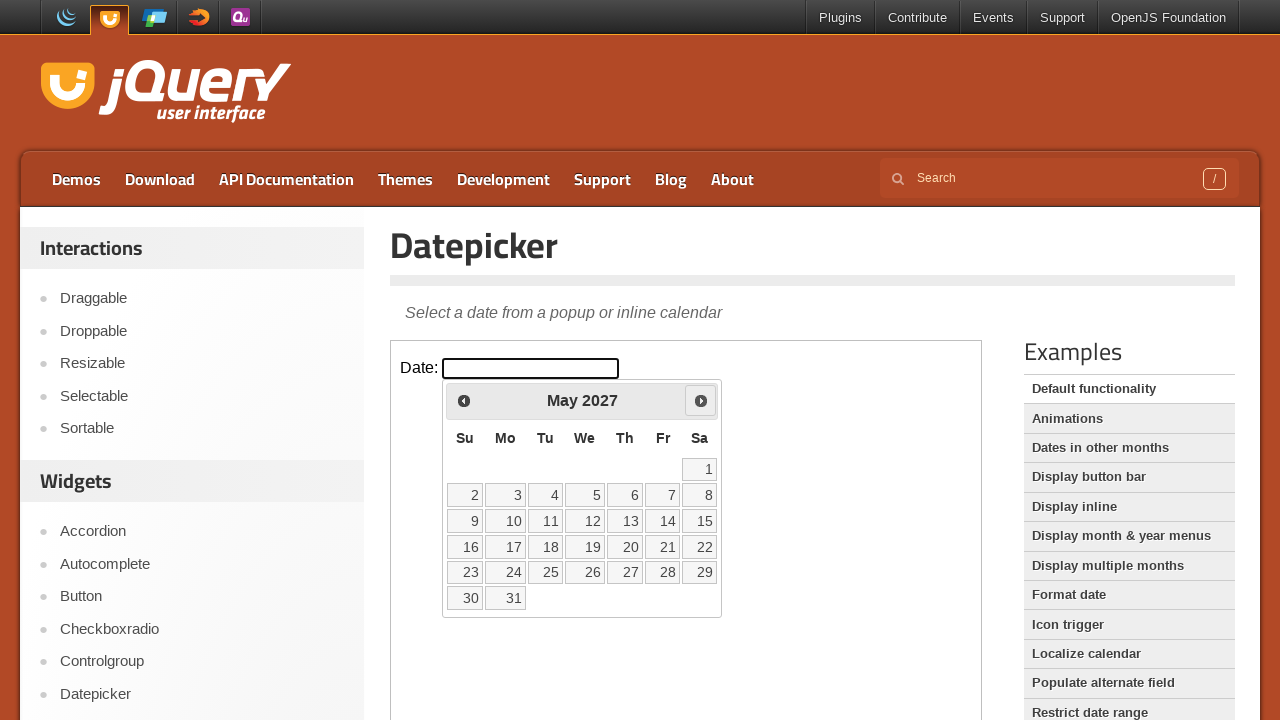

Retrieved current month: May
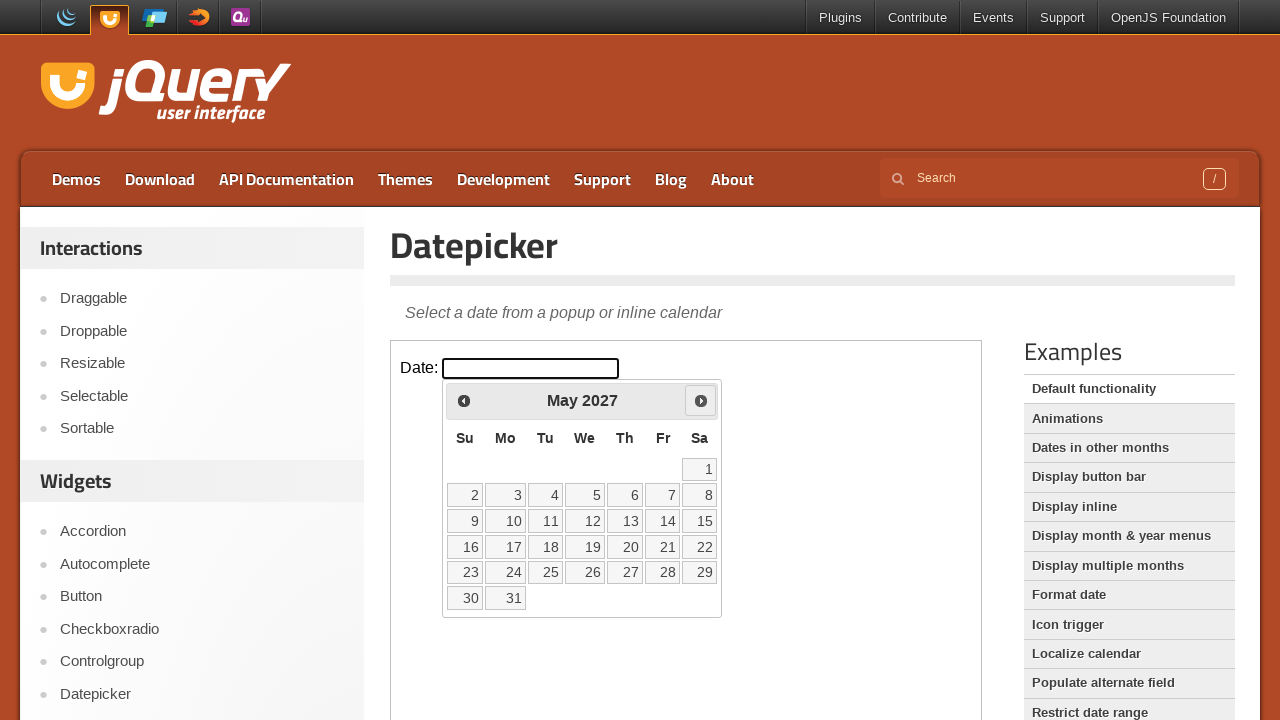

Retrieved current year: 2027
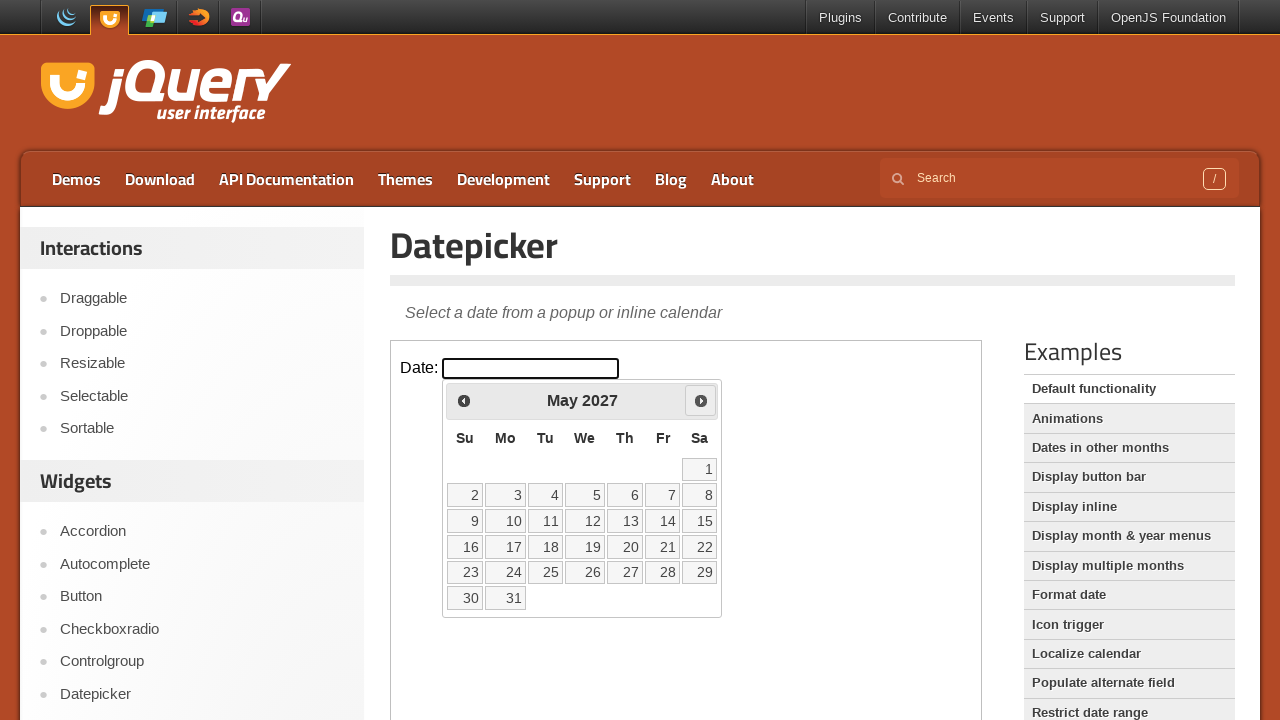

Clicked Next button to navigate to next month at (701, 400) on iframe.demo-frame >> internal:control=enter-frame >> span:has-text('Next')
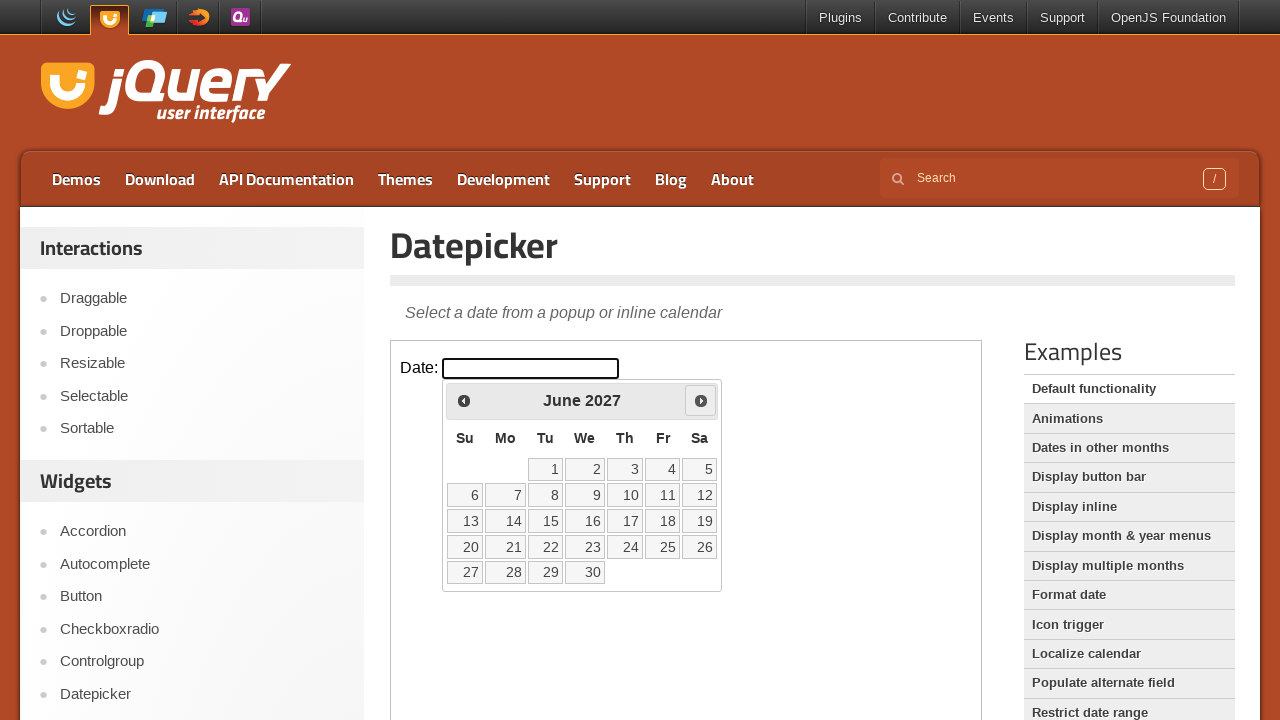

Waited for calendar to update
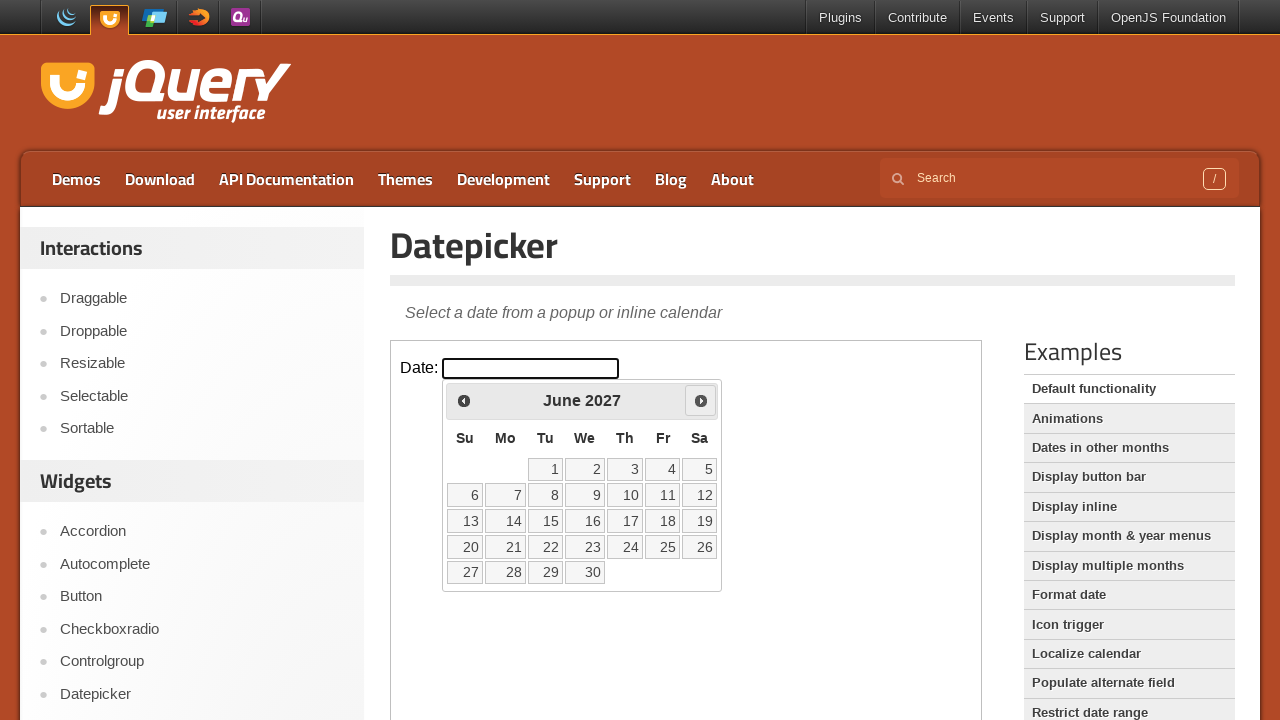

Retrieved current month: June
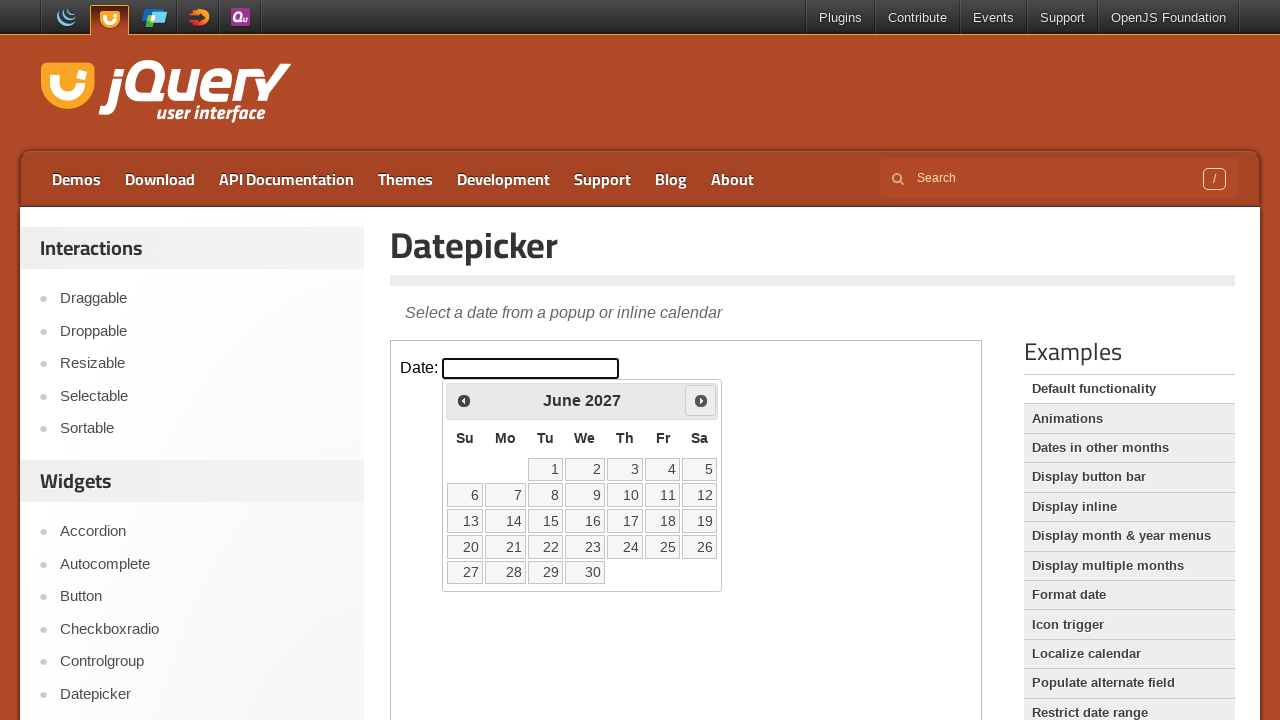

Retrieved current year: 2027
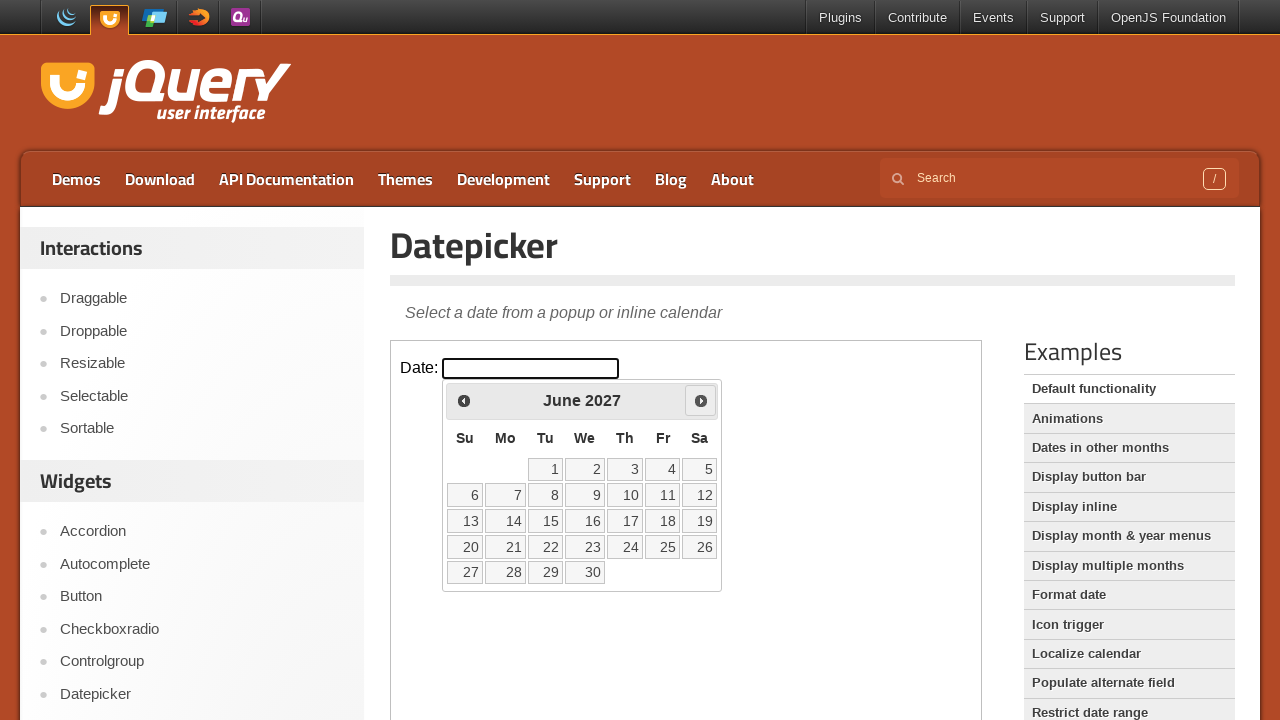

Clicked Next button to navigate to next month at (701, 400) on iframe.demo-frame >> internal:control=enter-frame >> span:has-text('Next')
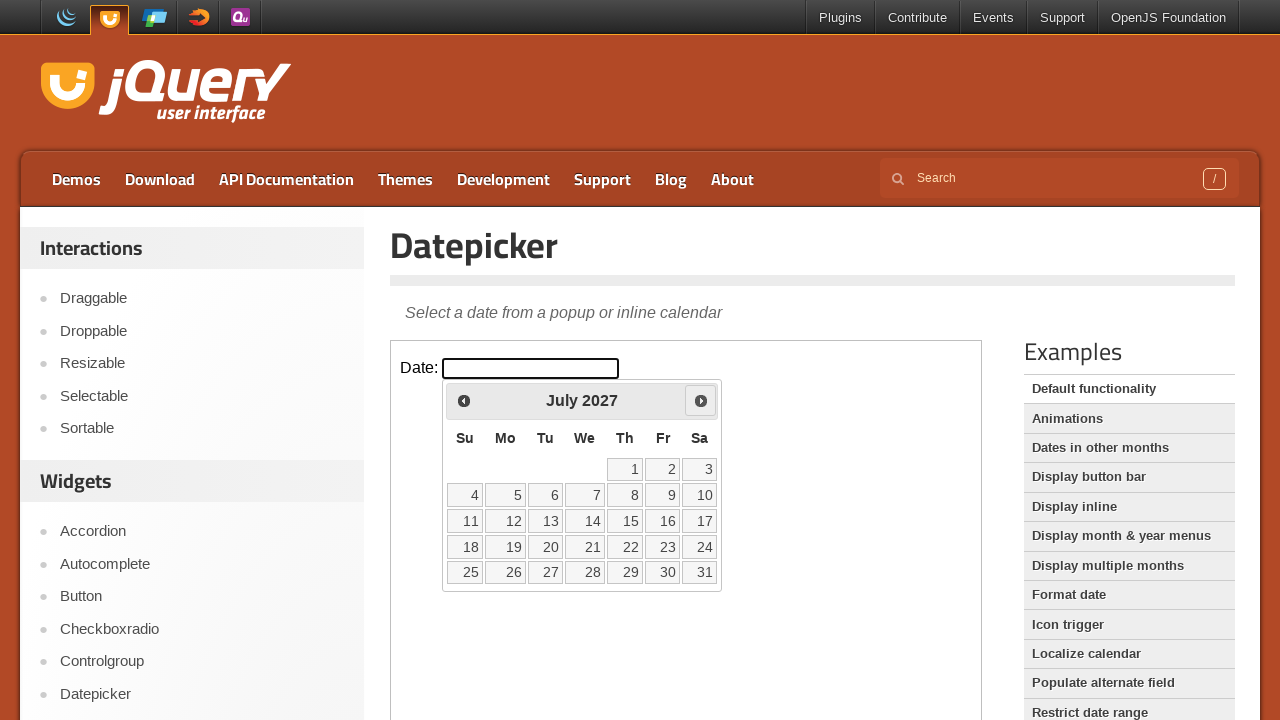

Waited for calendar to update
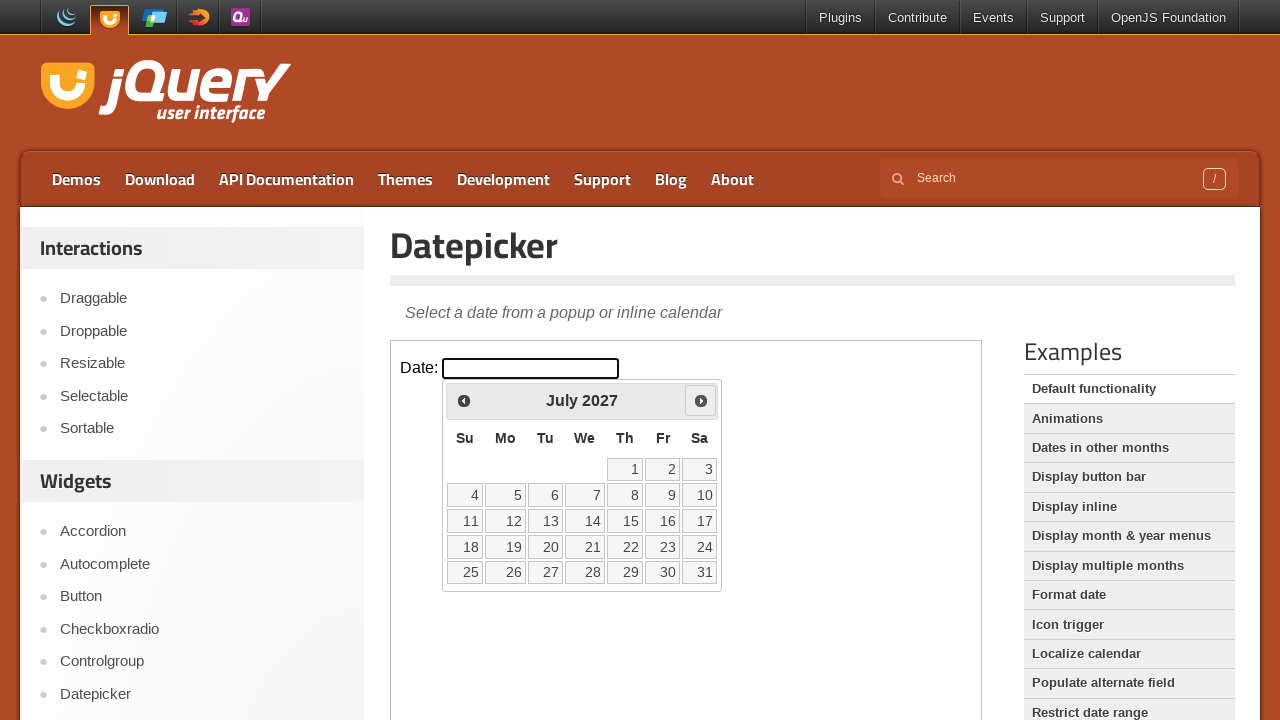

Retrieved current month: July
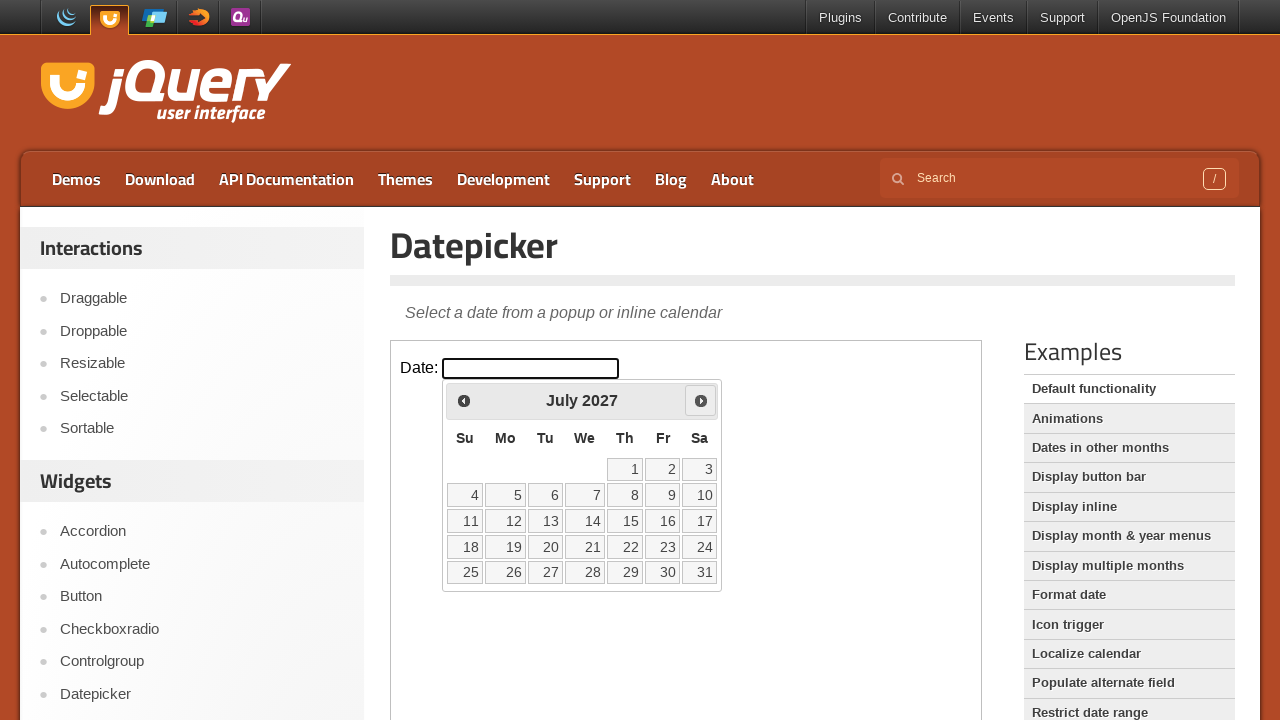

Retrieved current year: 2027
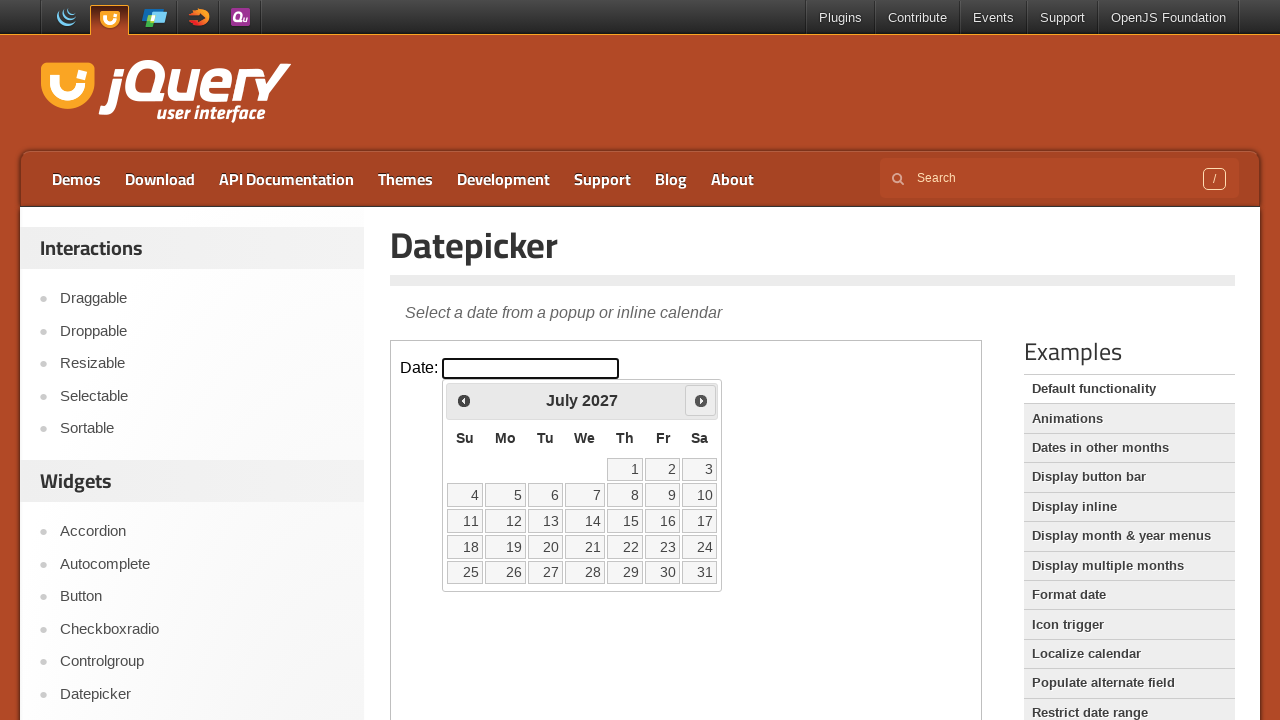

Clicked Next button to navigate to next month at (701, 400) on iframe.demo-frame >> internal:control=enter-frame >> span:has-text('Next')
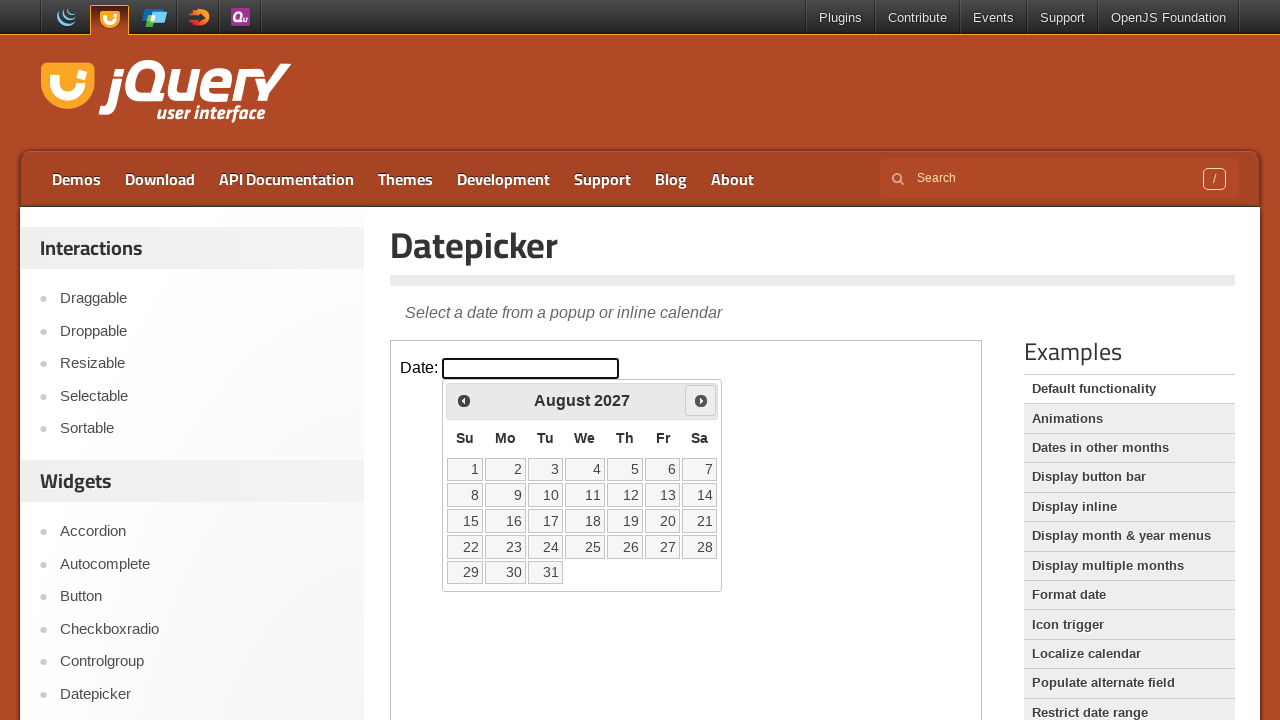

Waited for calendar to update
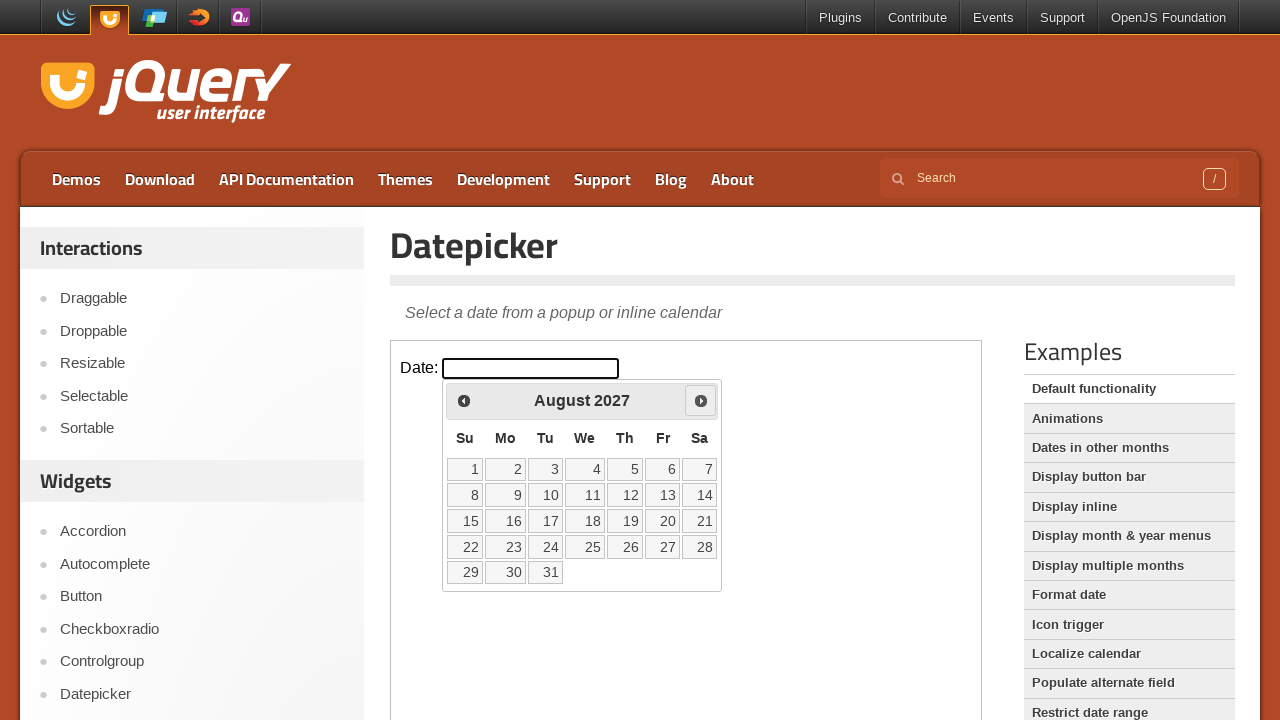

Retrieved current month: August
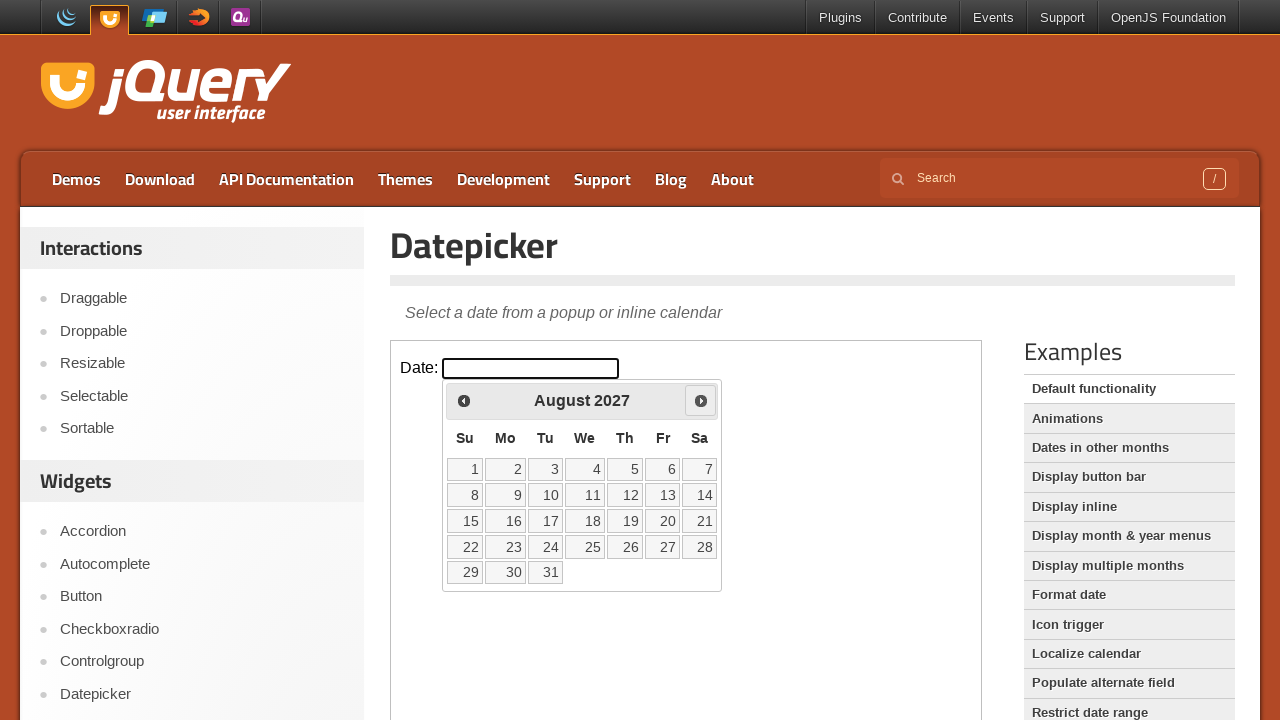

Retrieved current year: 2027
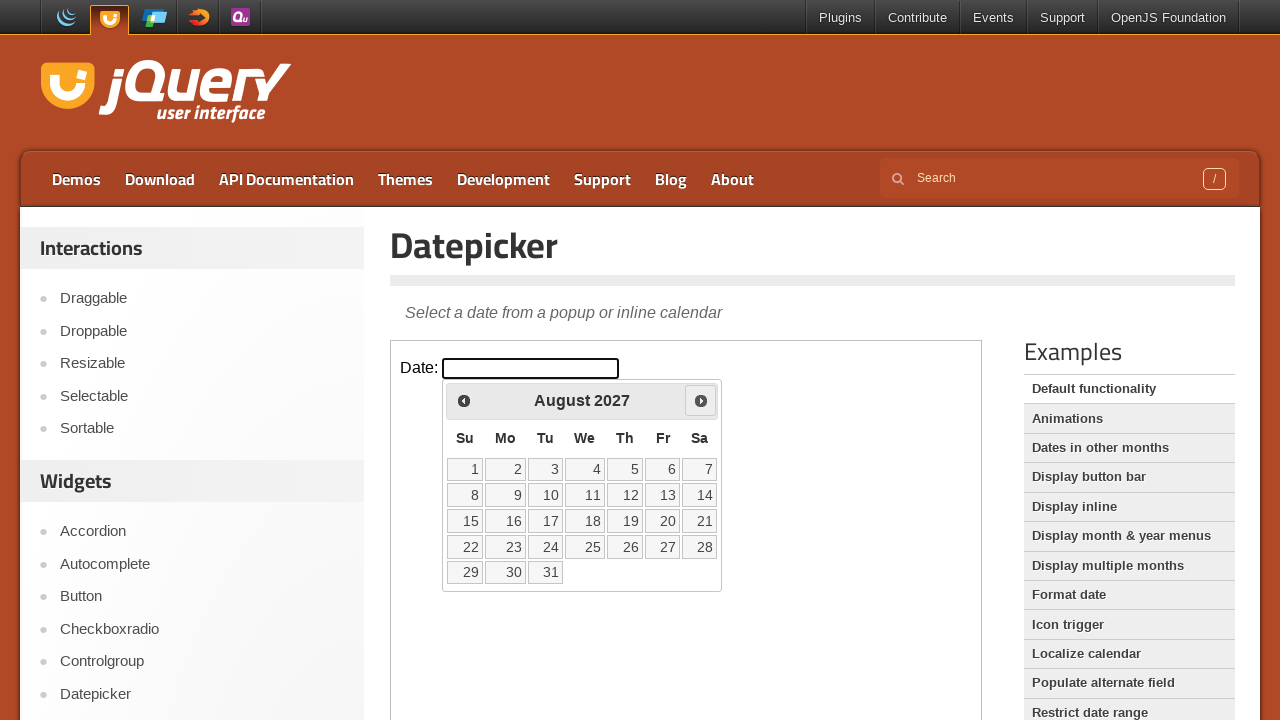

Clicked Next button to navigate to next month at (701, 400) on iframe.demo-frame >> internal:control=enter-frame >> span:has-text('Next')
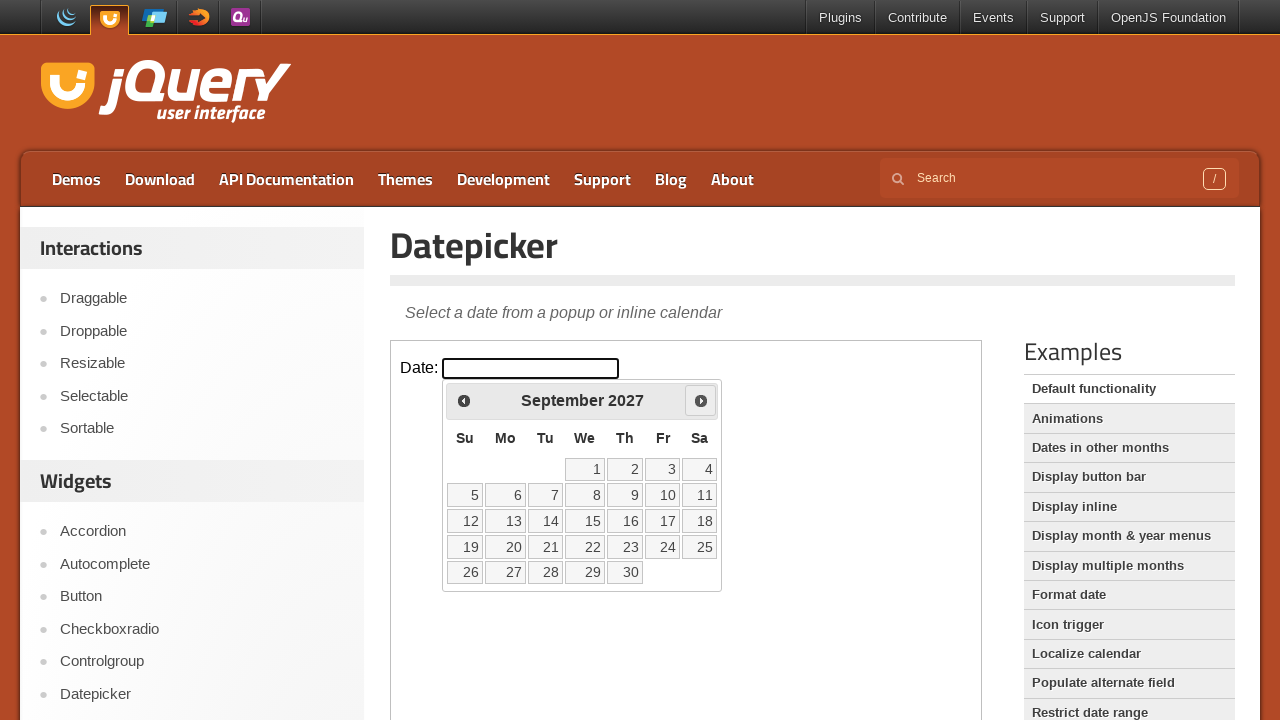

Waited for calendar to update
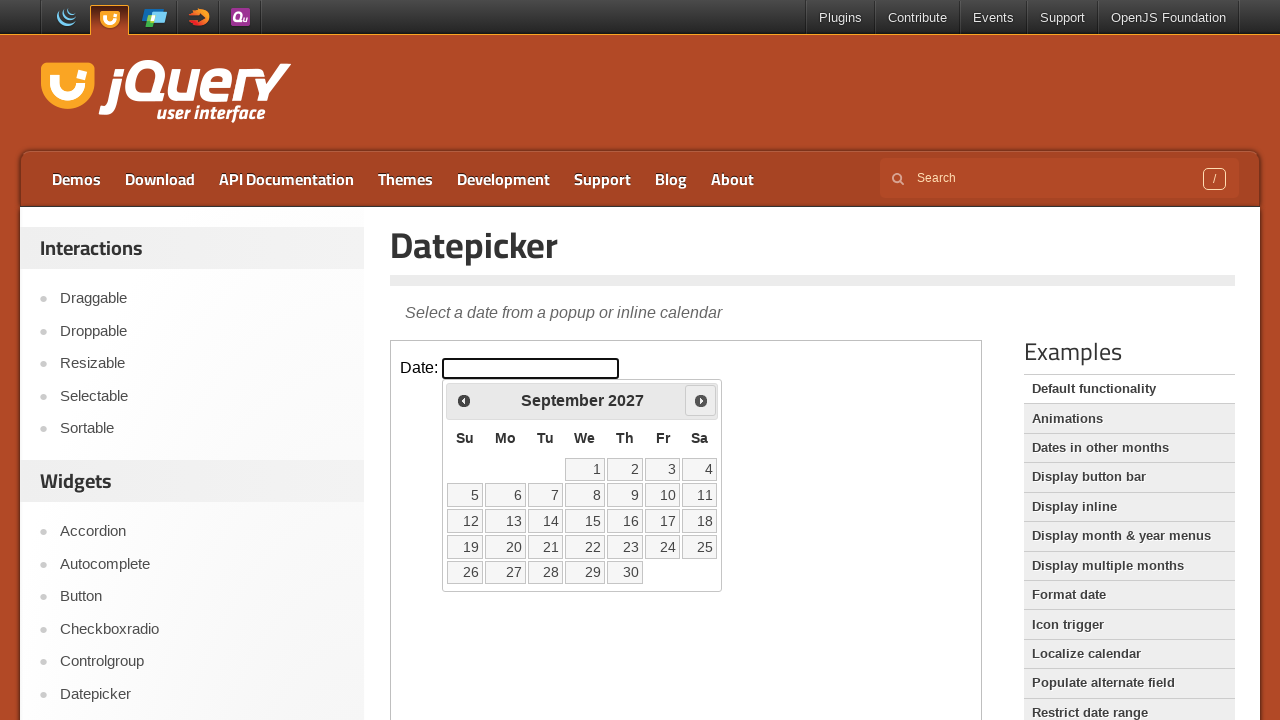

Retrieved current month: September
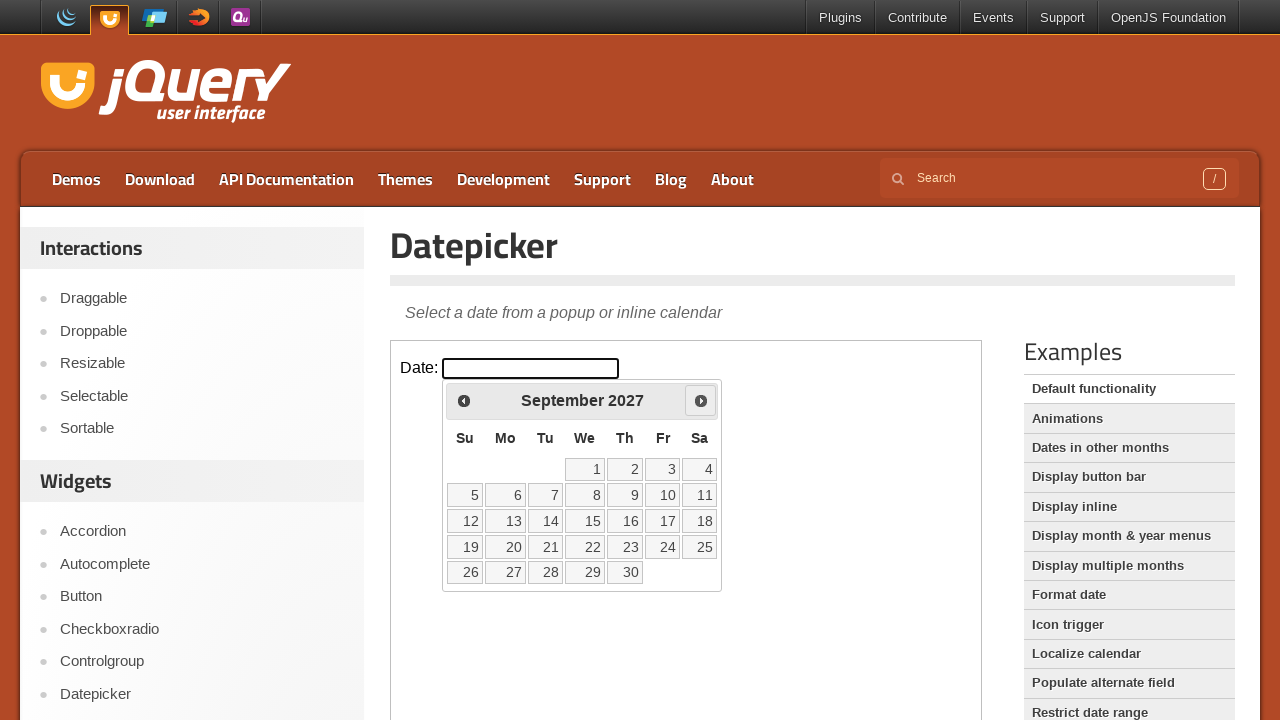

Retrieved current year: 2027
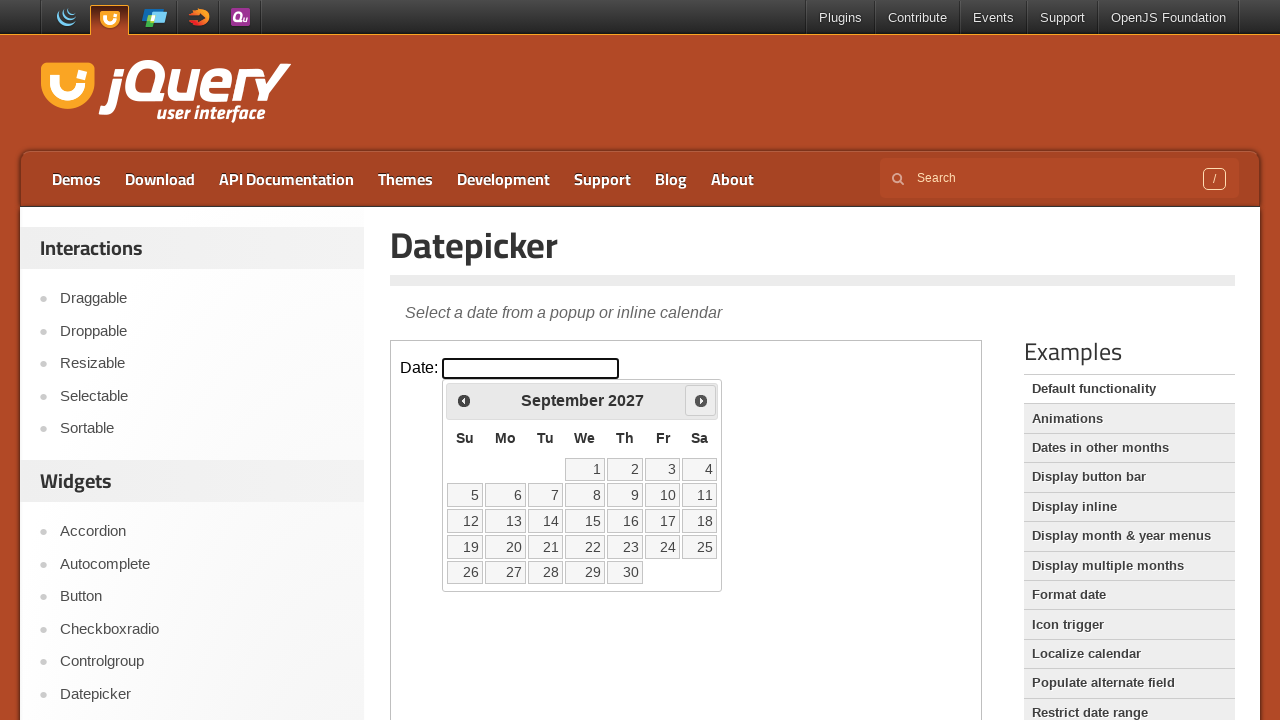

Clicked Next button to navigate to next month at (701, 400) on iframe.demo-frame >> internal:control=enter-frame >> span:has-text('Next')
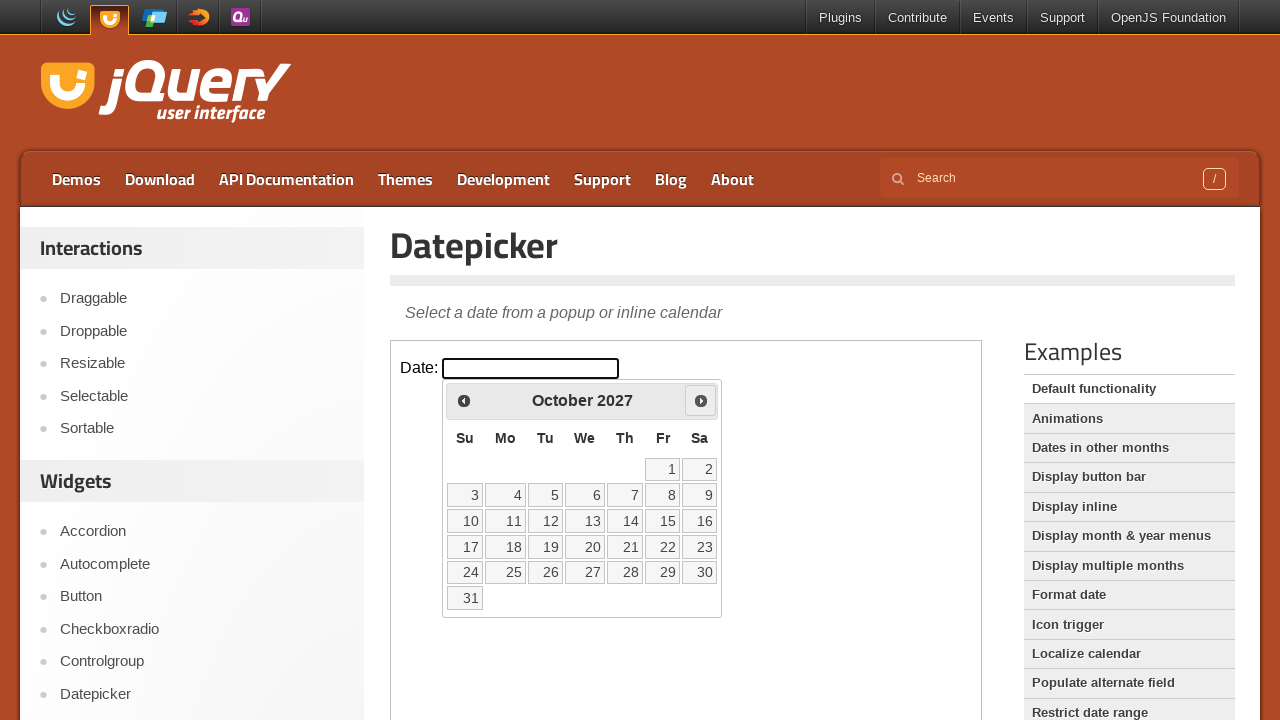

Waited for calendar to update
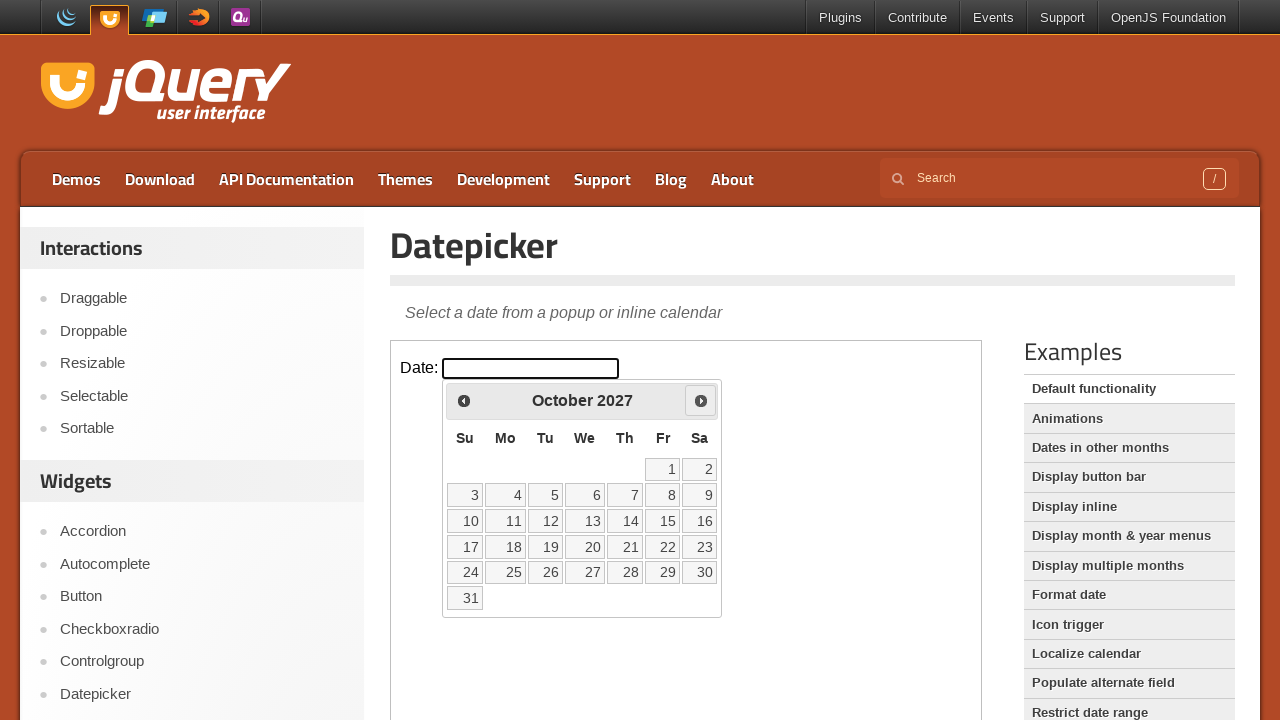

Retrieved current month: October
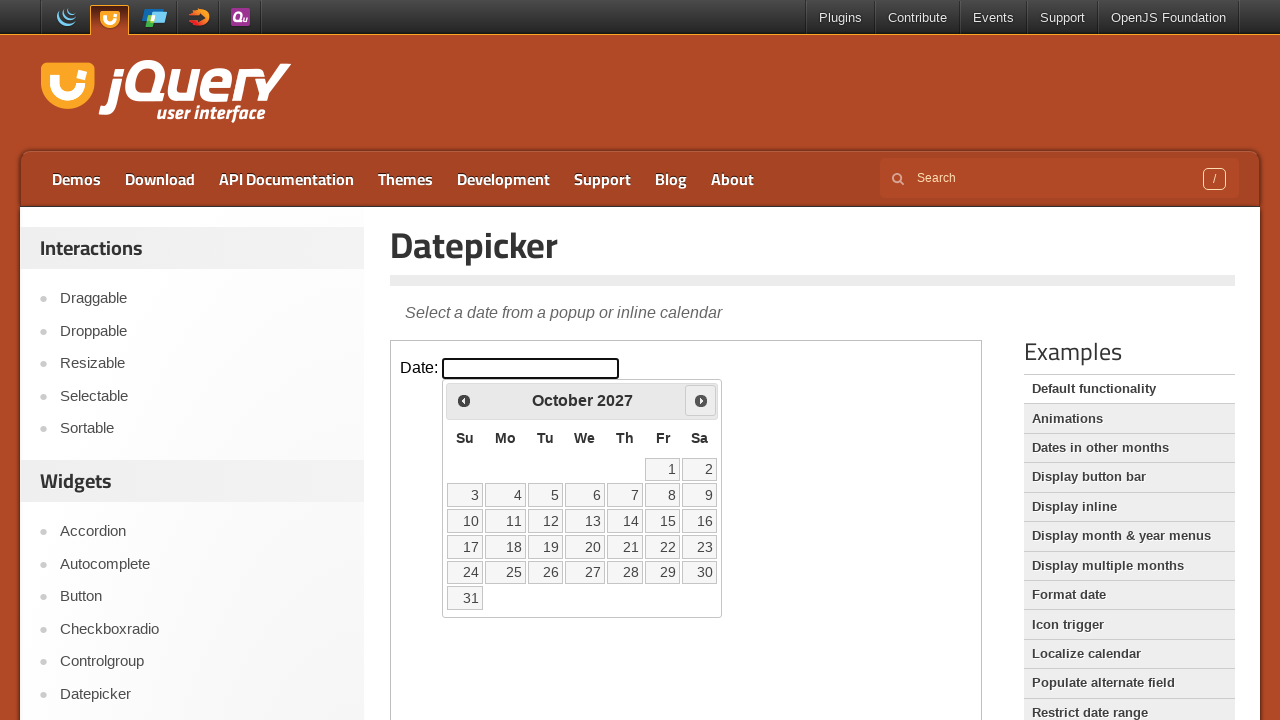

Retrieved current year: 2027
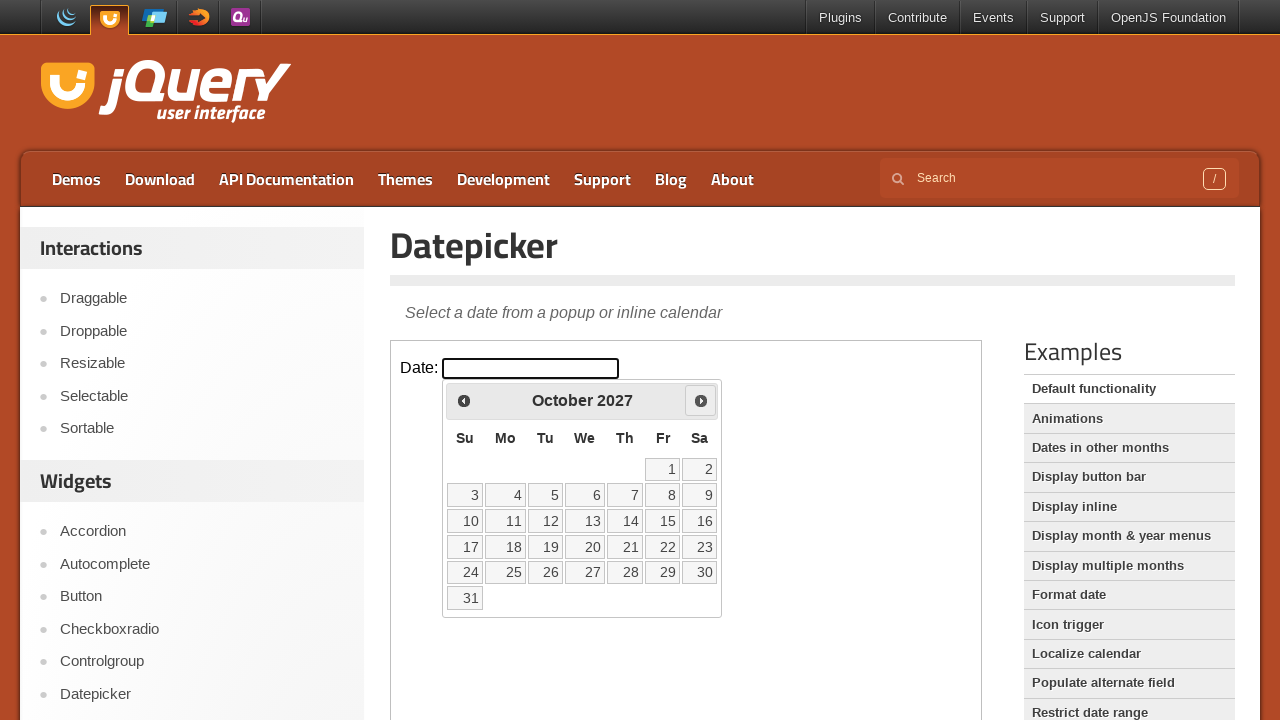

Clicked Next button to navigate to next month at (701, 400) on iframe.demo-frame >> internal:control=enter-frame >> span:has-text('Next')
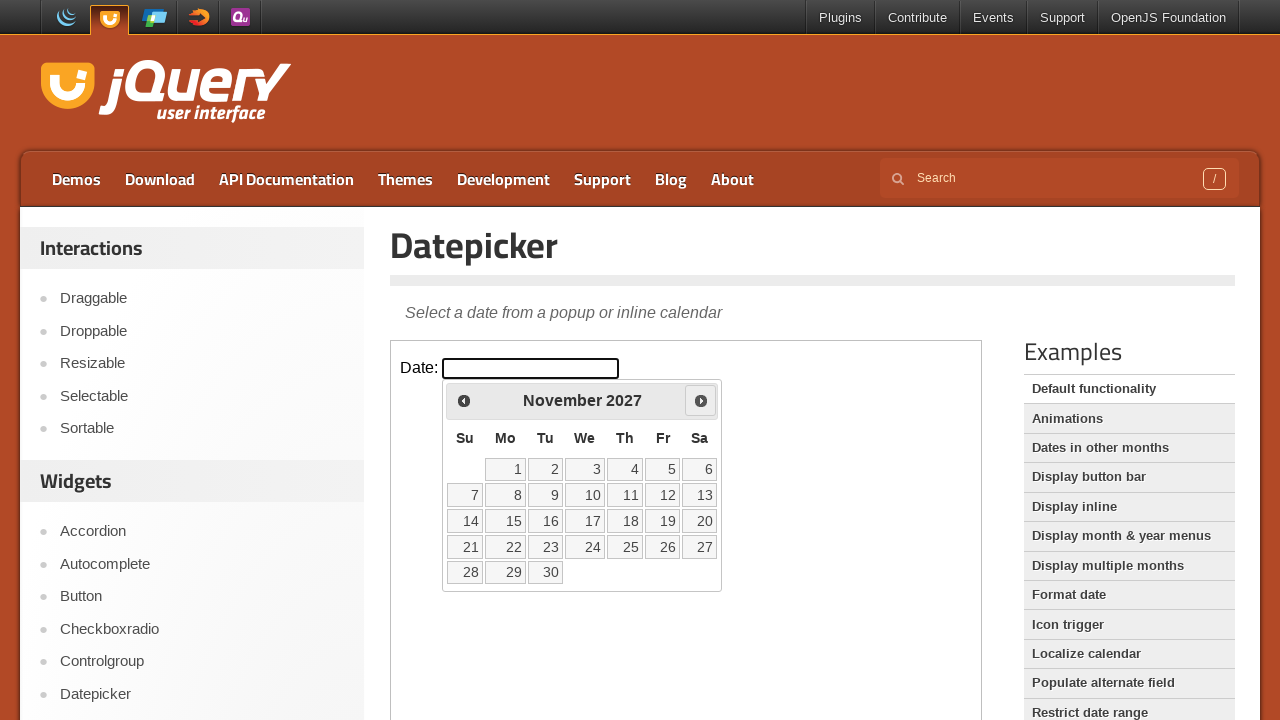

Waited for calendar to update
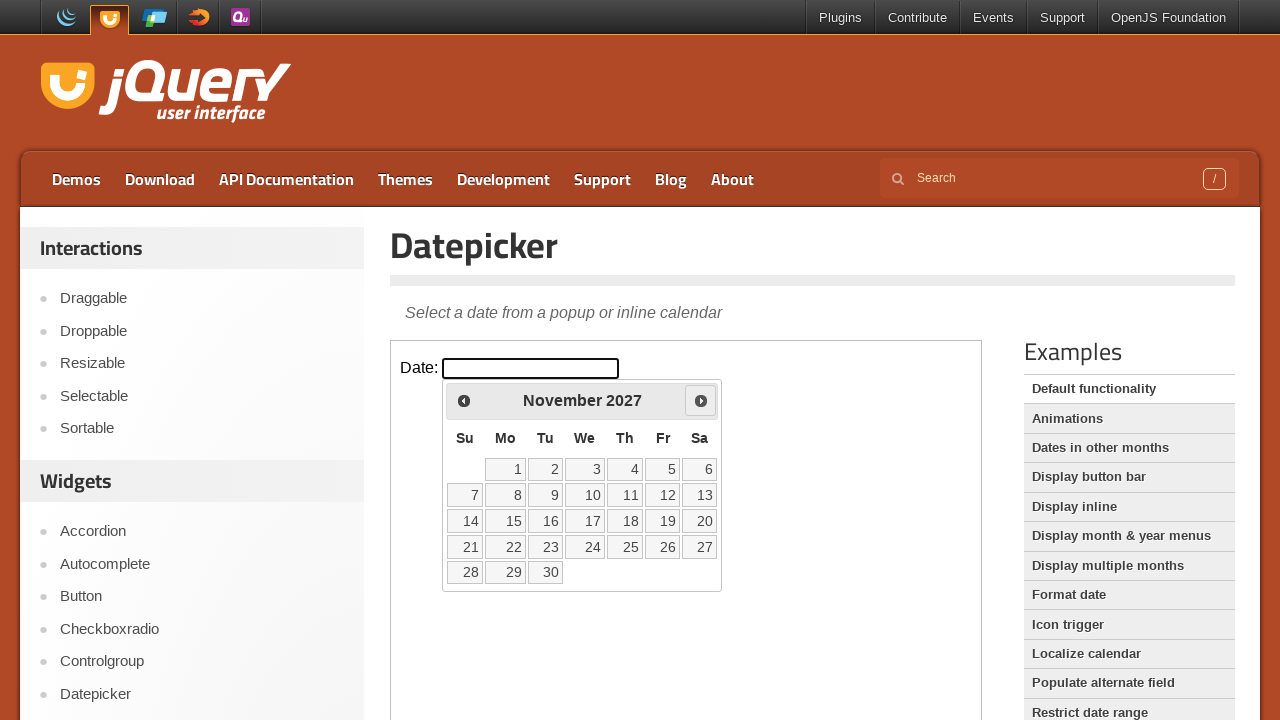

Retrieved current month: November
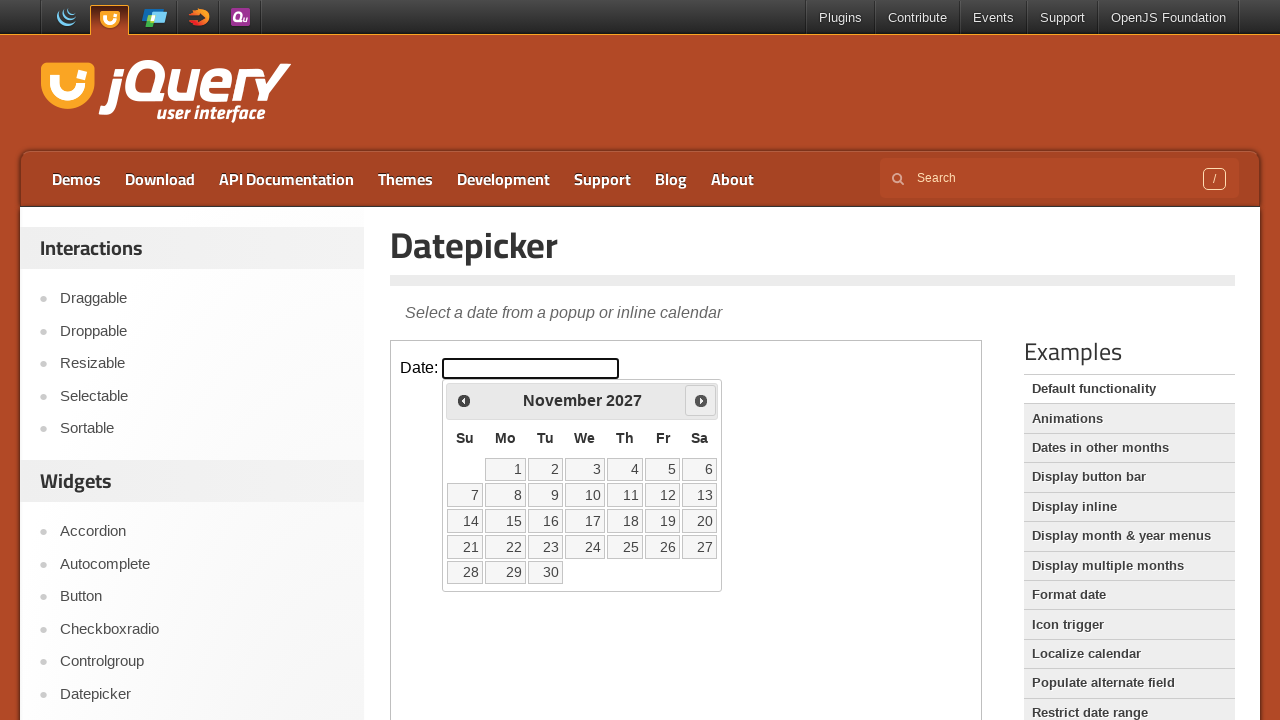

Retrieved current year: 2027
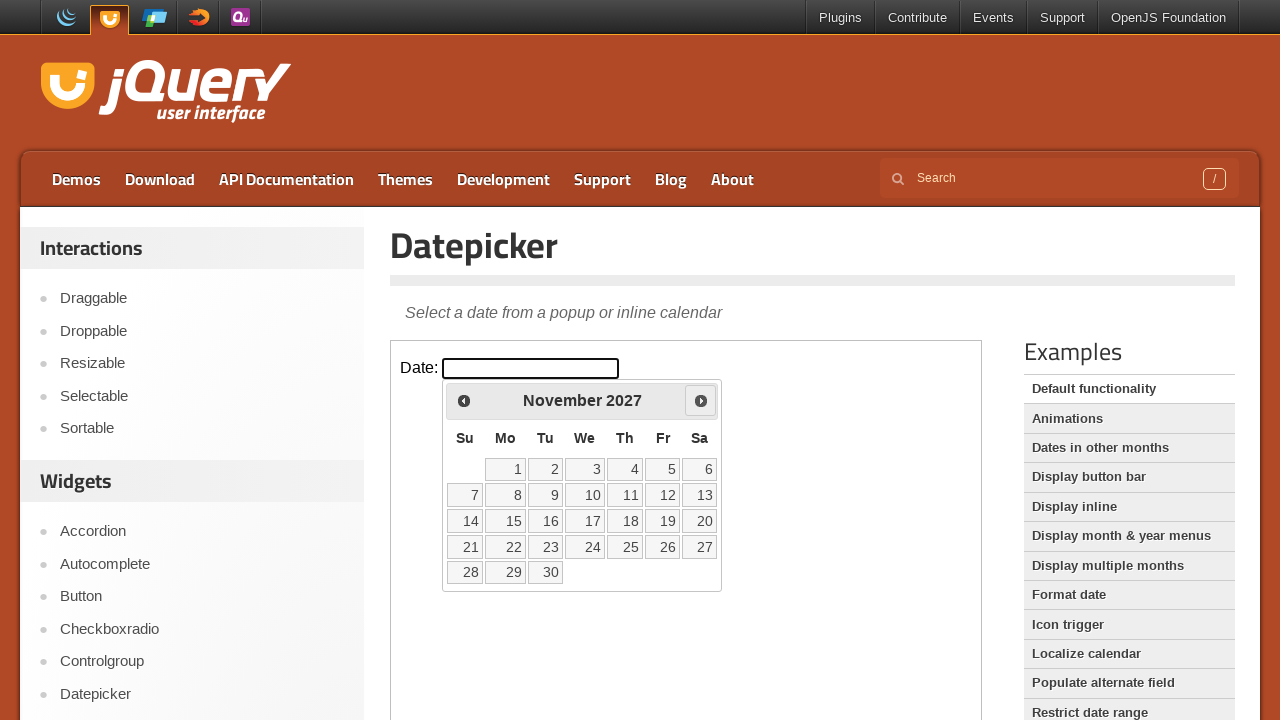

Clicked Next button to navigate to next month at (701, 400) on iframe.demo-frame >> internal:control=enter-frame >> span:has-text('Next')
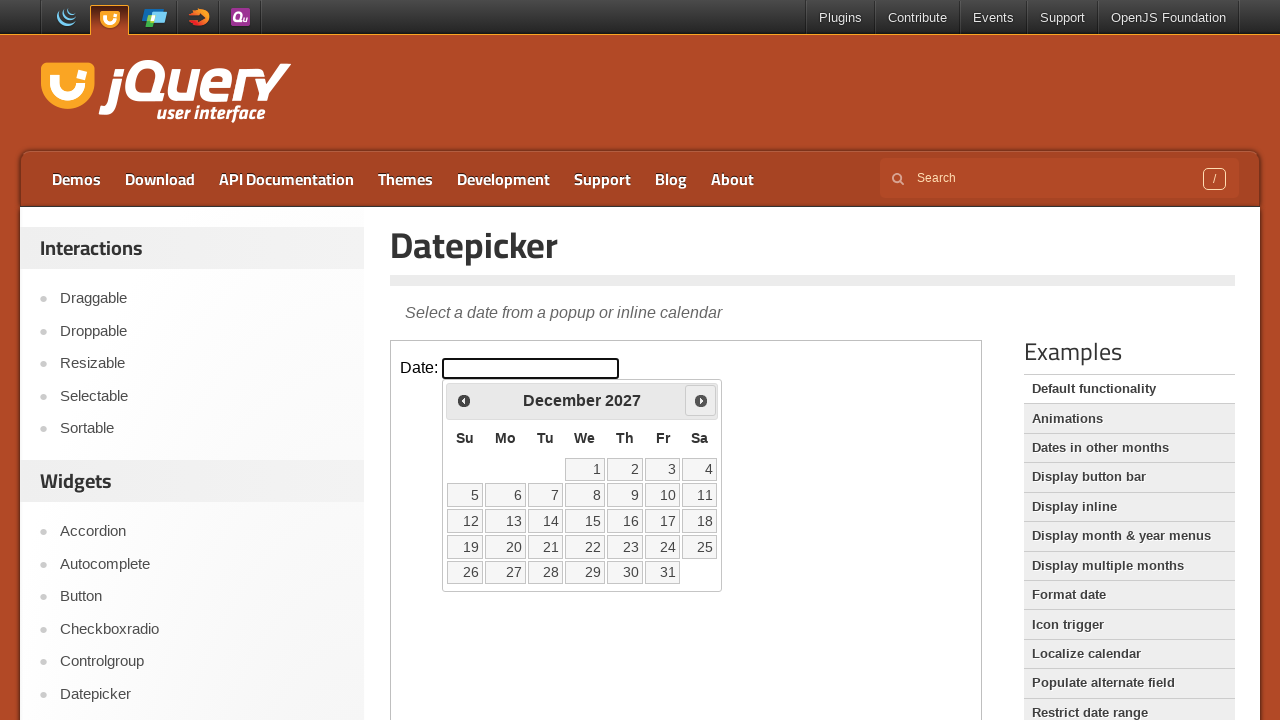

Waited for calendar to update
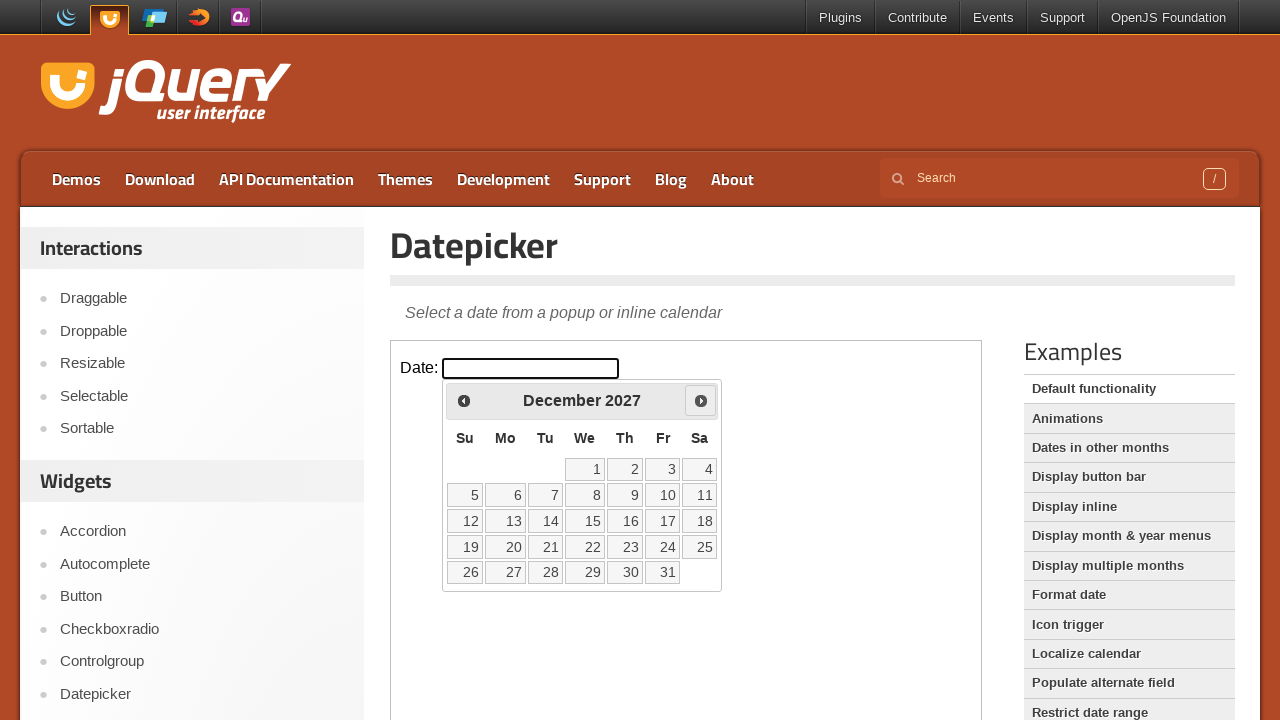

Retrieved current month: December
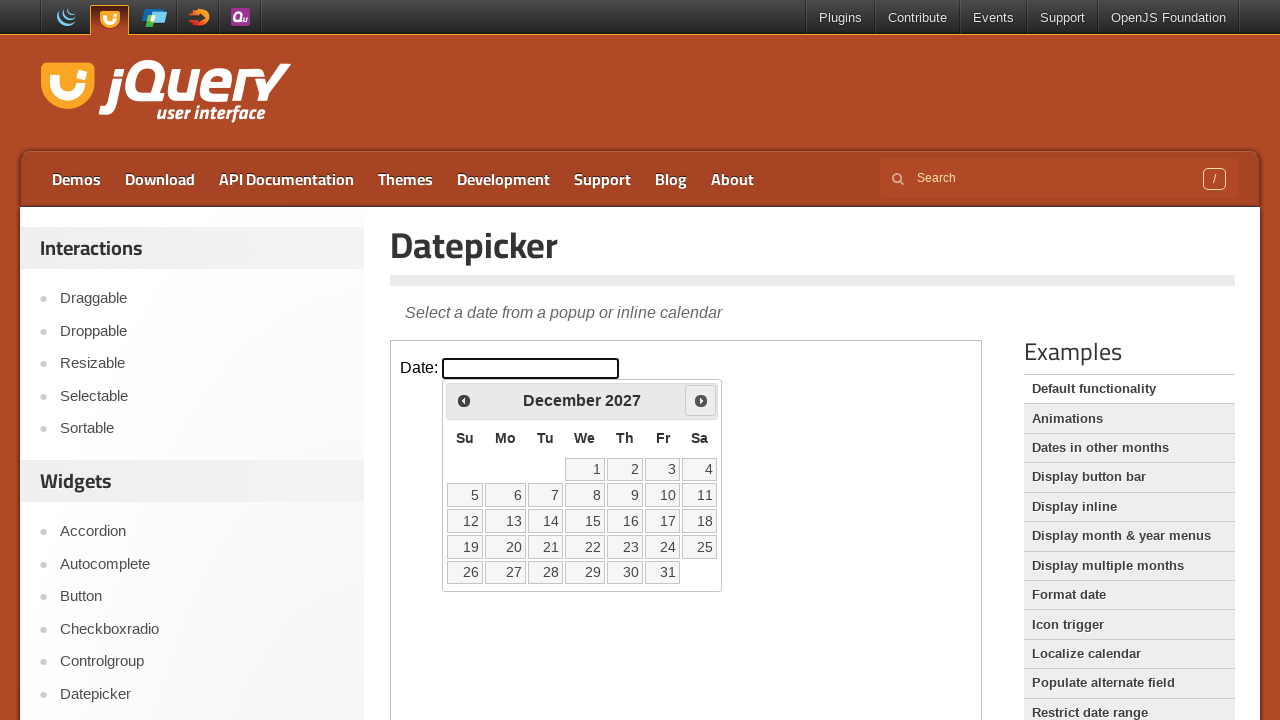

Retrieved current year: 2027
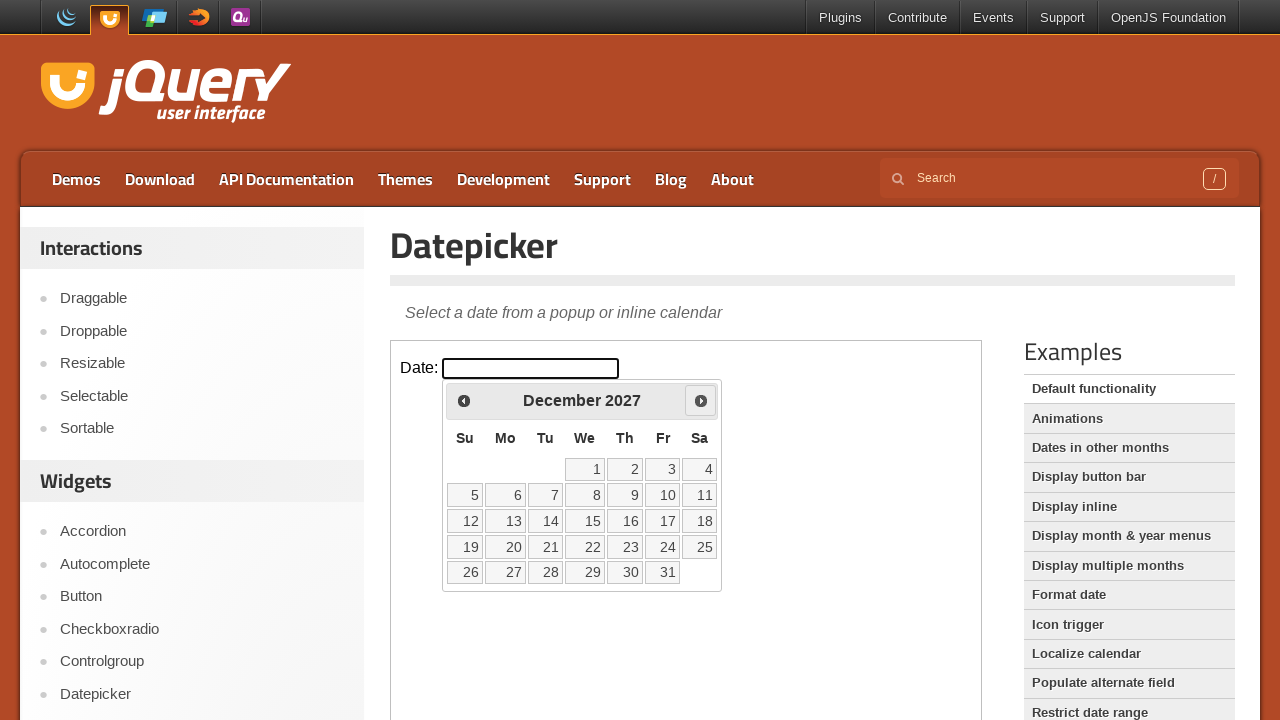

Clicked Next button to navigate to next month at (701, 400) on iframe.demo-frame >> internal:control=enter-frame >> span:has-text('Next')
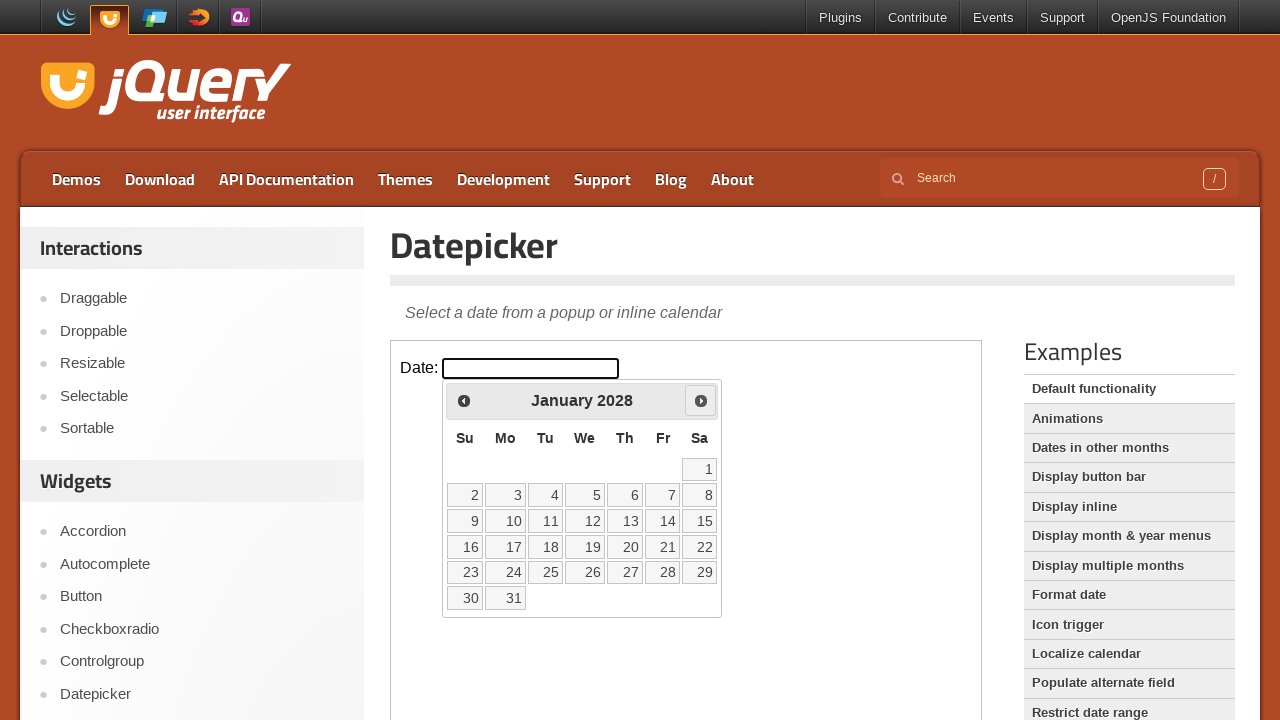

Waited for calendar to update
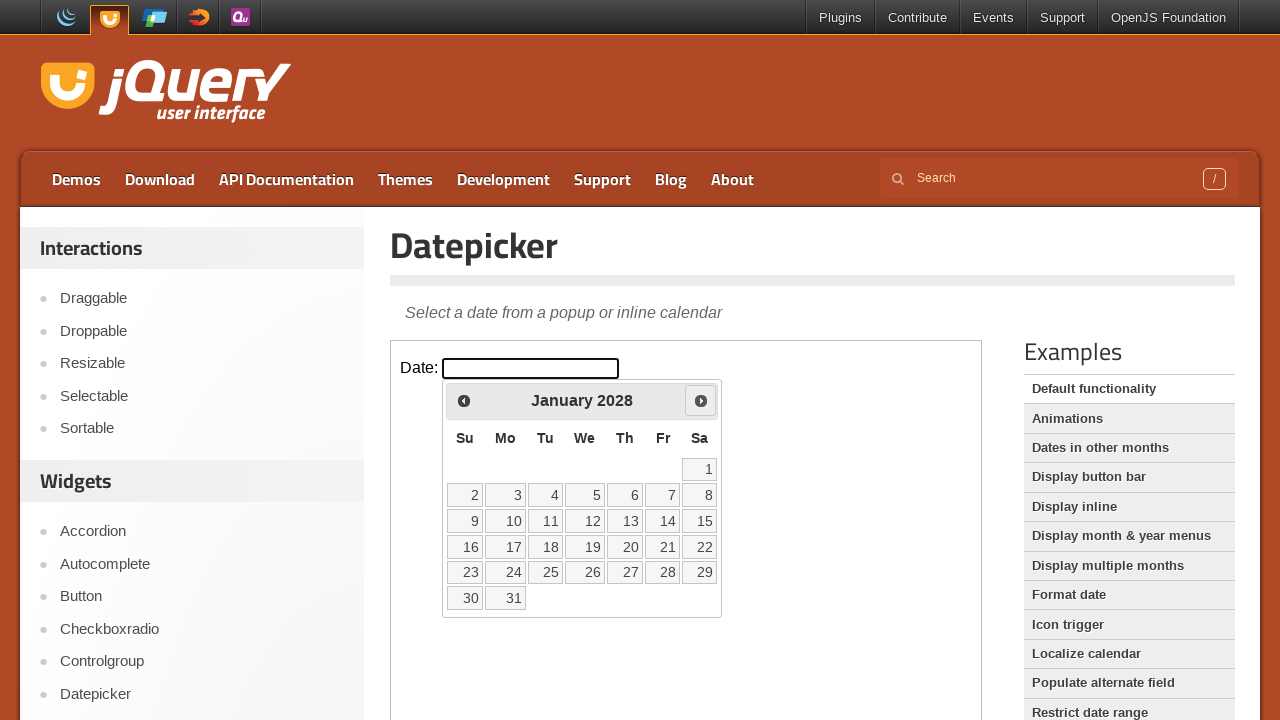

Retrieved current month: January
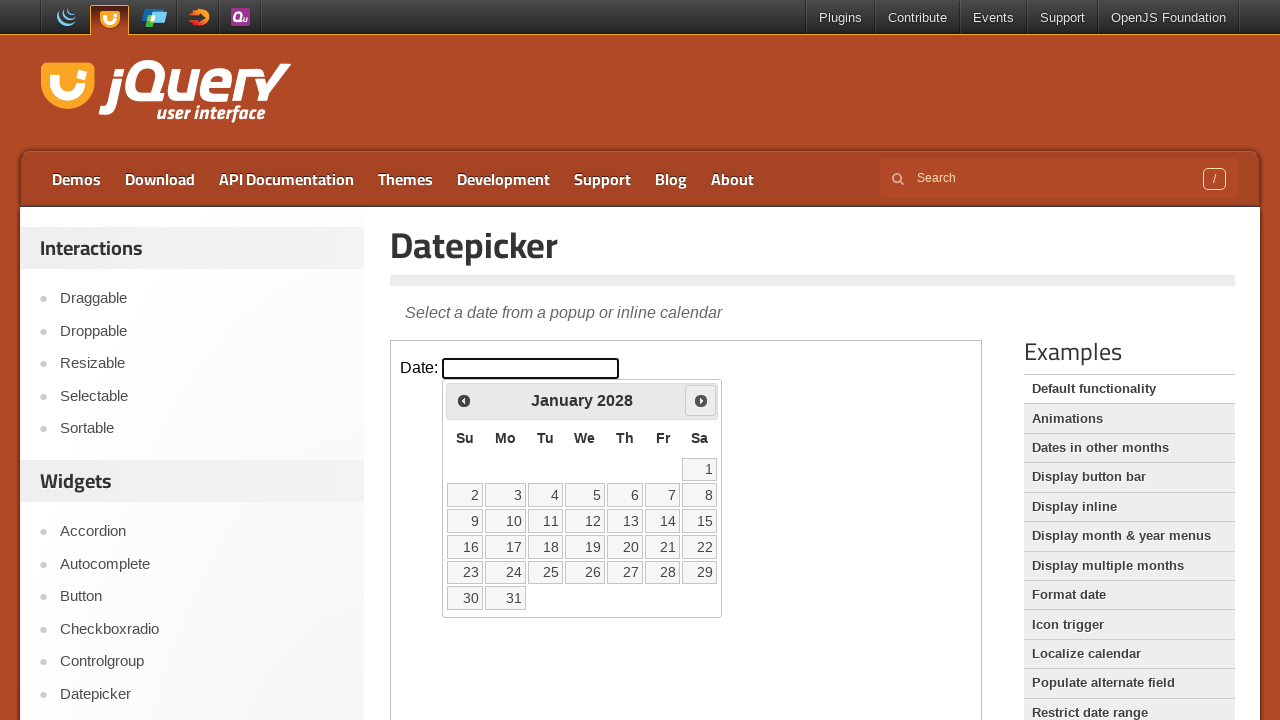

Retrieved current year: 2028
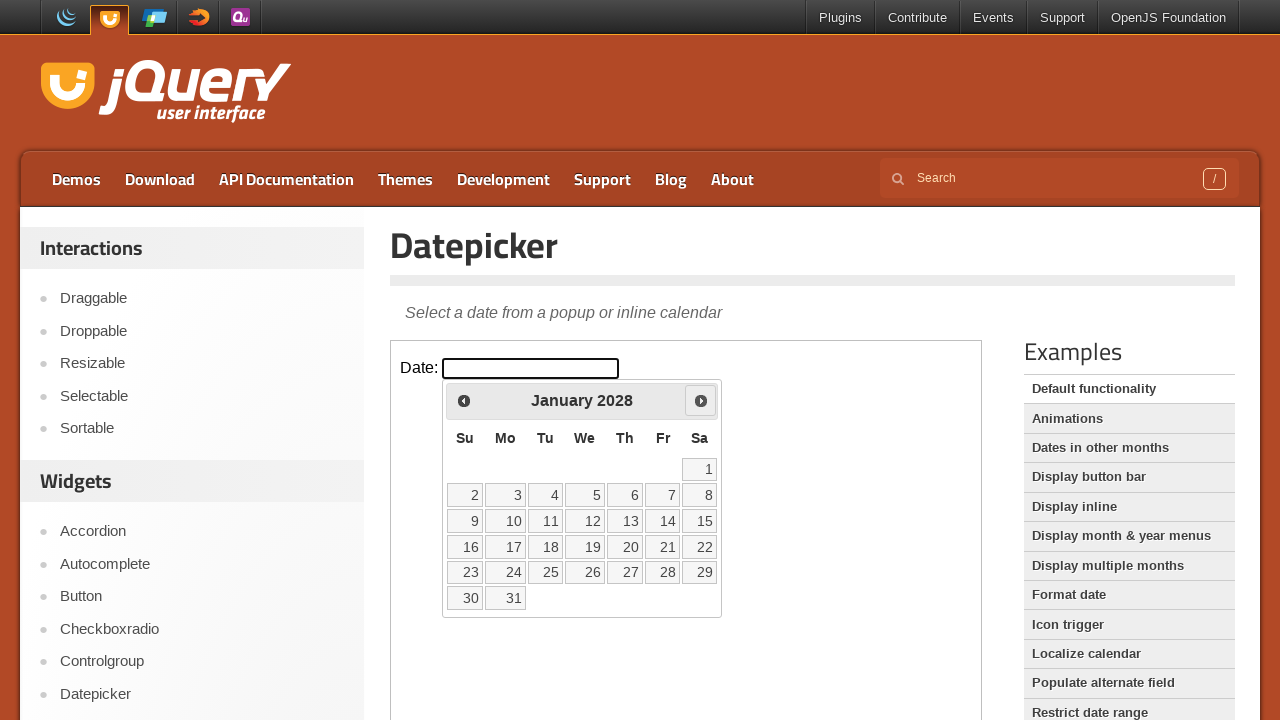

Clicked Next button to navigate to next month at (701, 400) on iframe.demo-frame >> internal:control=enter-frame >> span:has-text('Next')
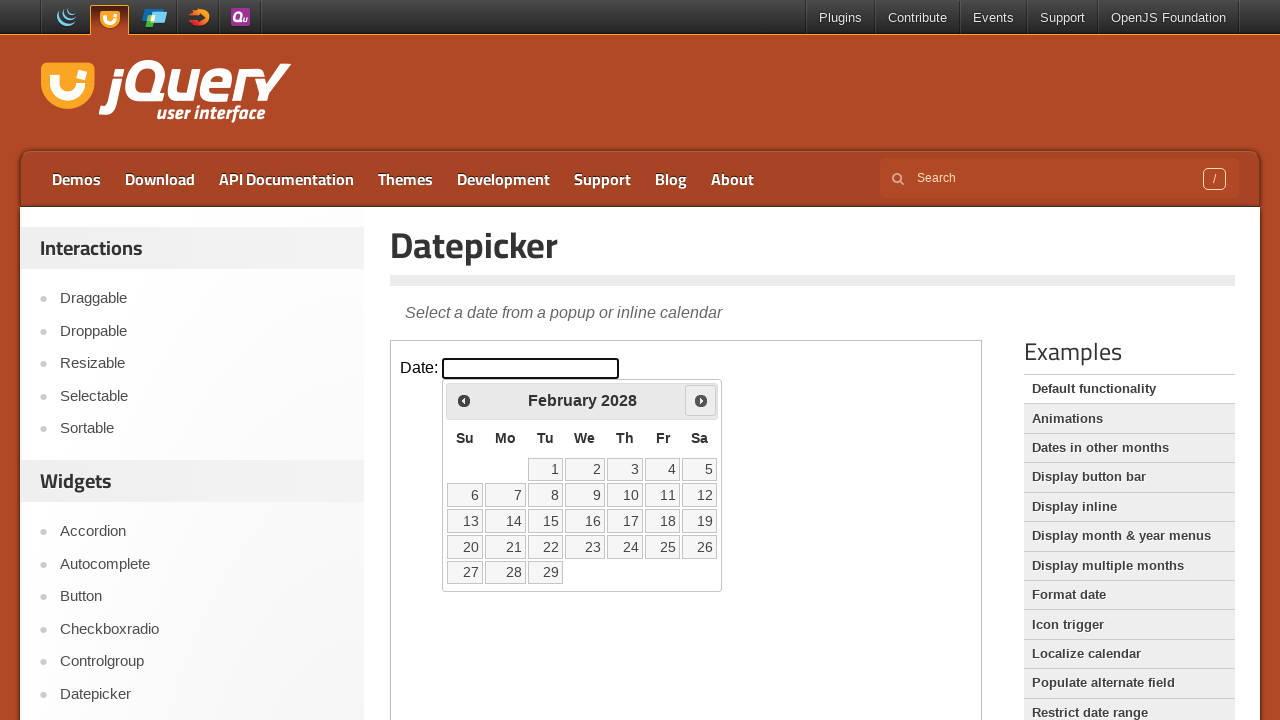

Waited for calendar to update
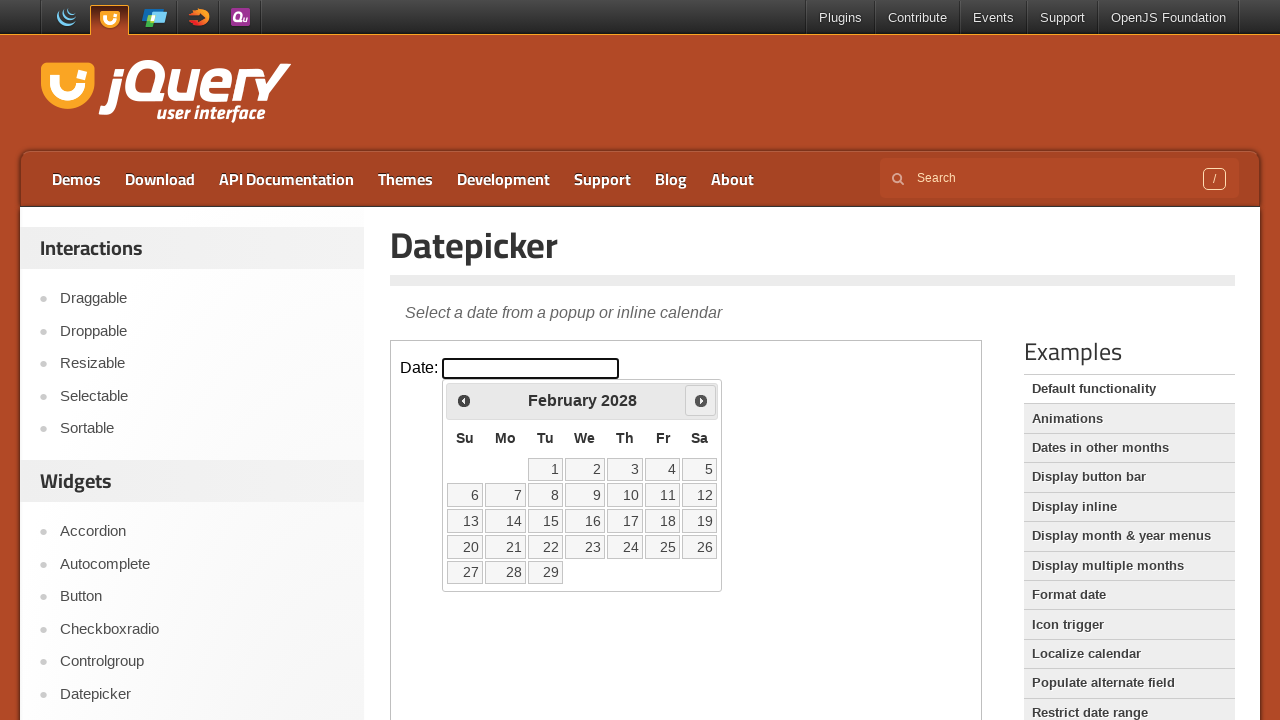

Retrieved current month: February
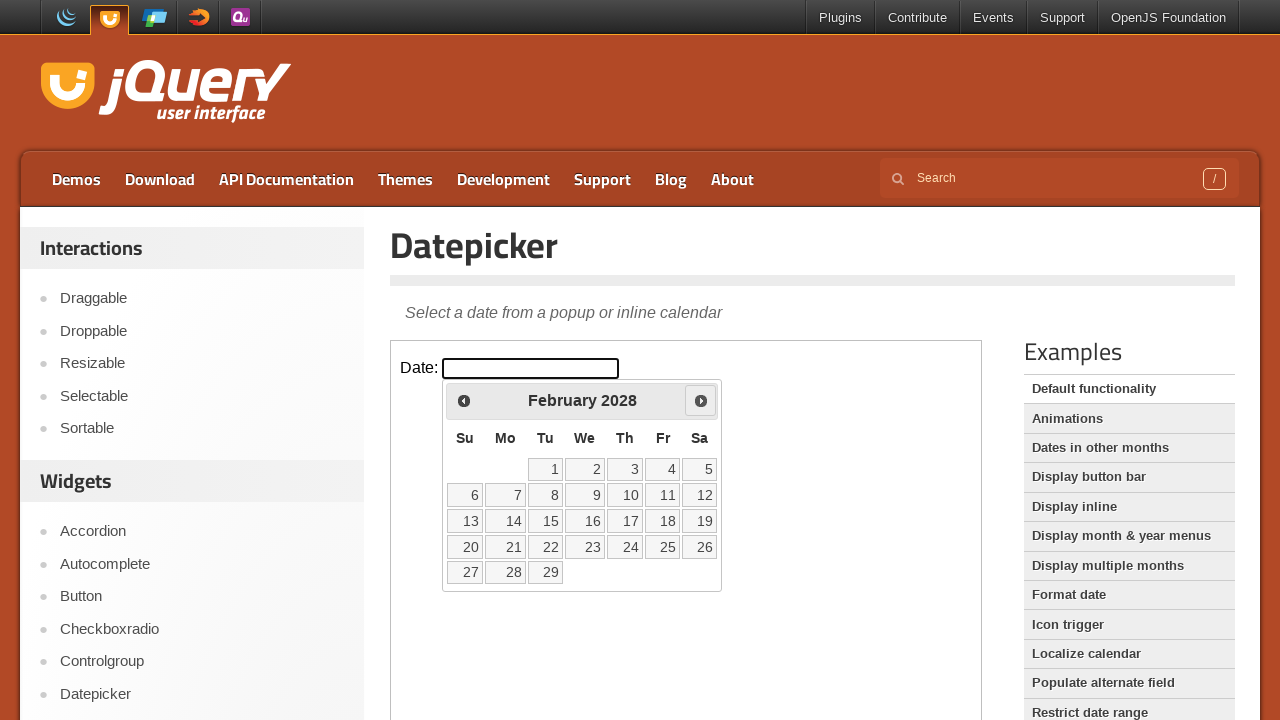

Retrieved current year: 2028
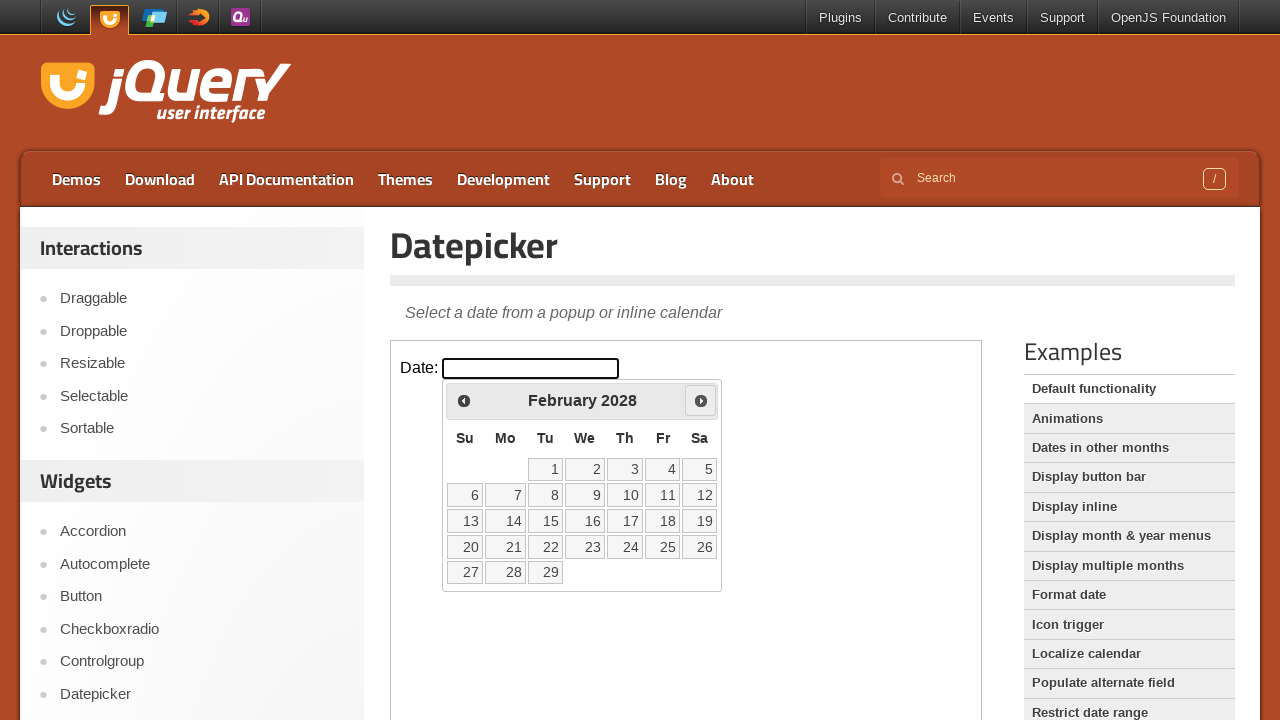

Clicked Next button to navigate to next month at (701, 400) on iframe.demo-frame >> internal:control=enter-frame >> span:has-text('Next')
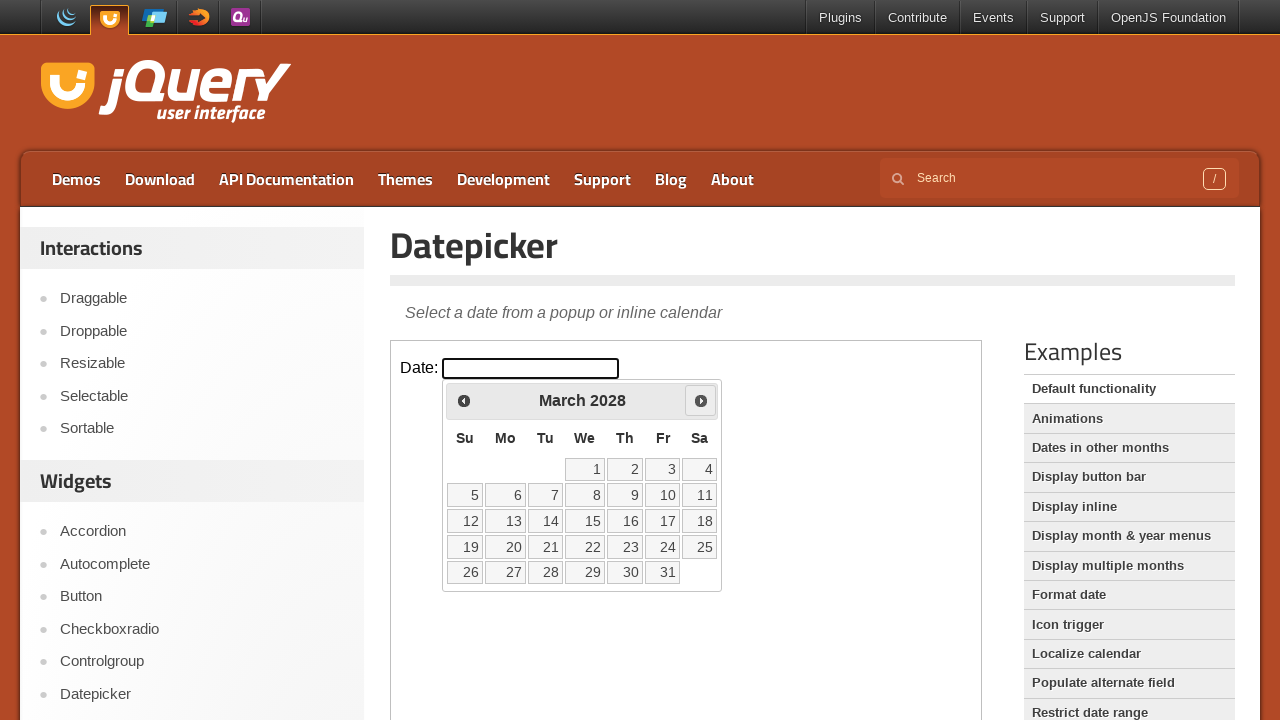

Waited for calendar to update
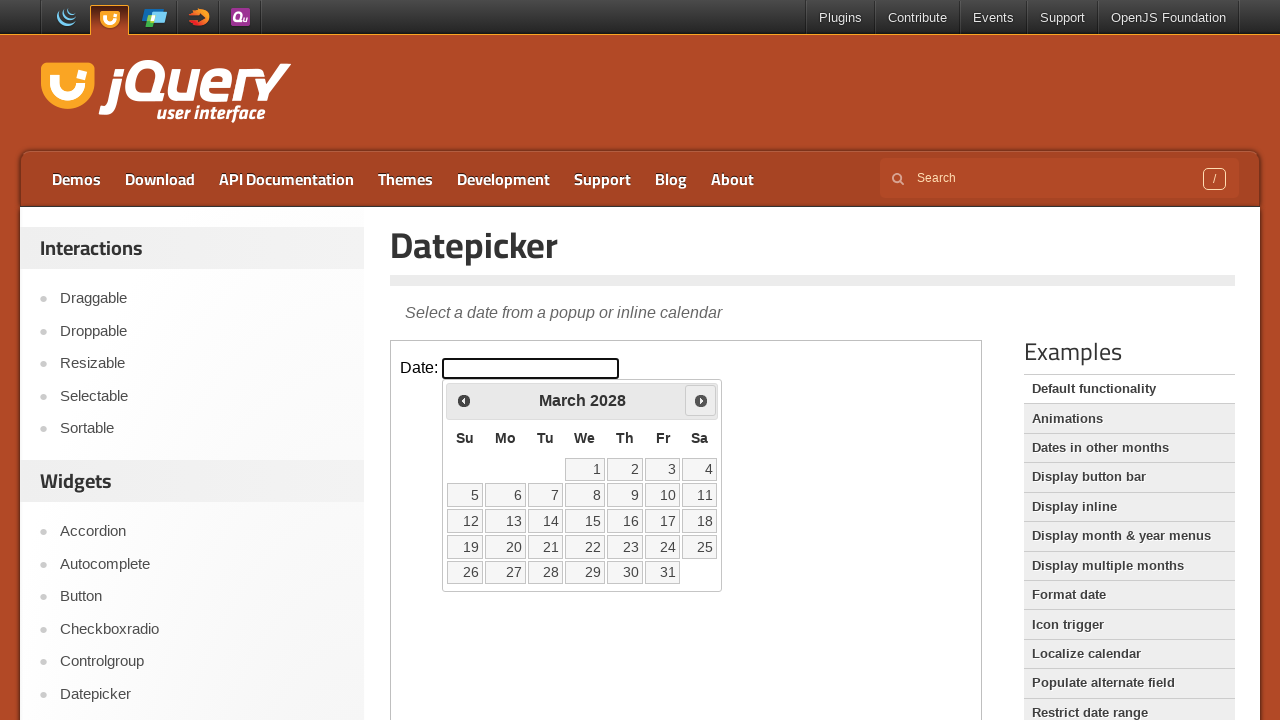

Retrieved current month: March
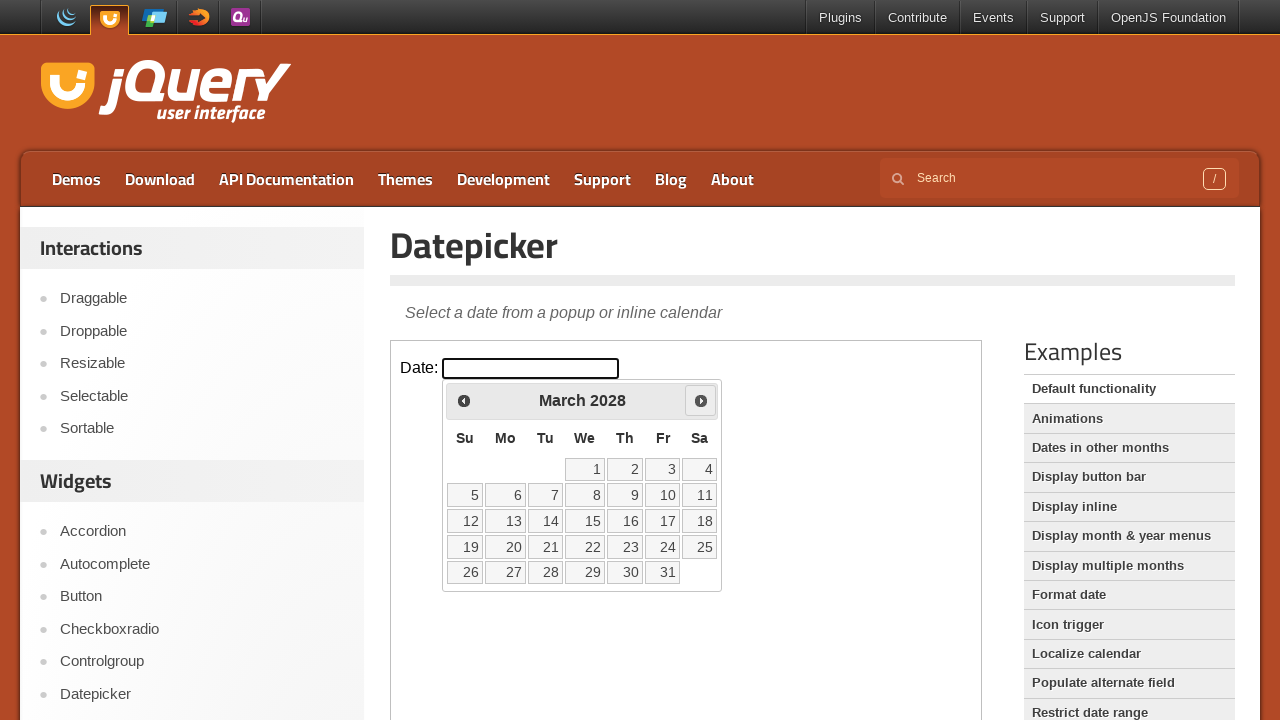

Retrieved current year: 2028
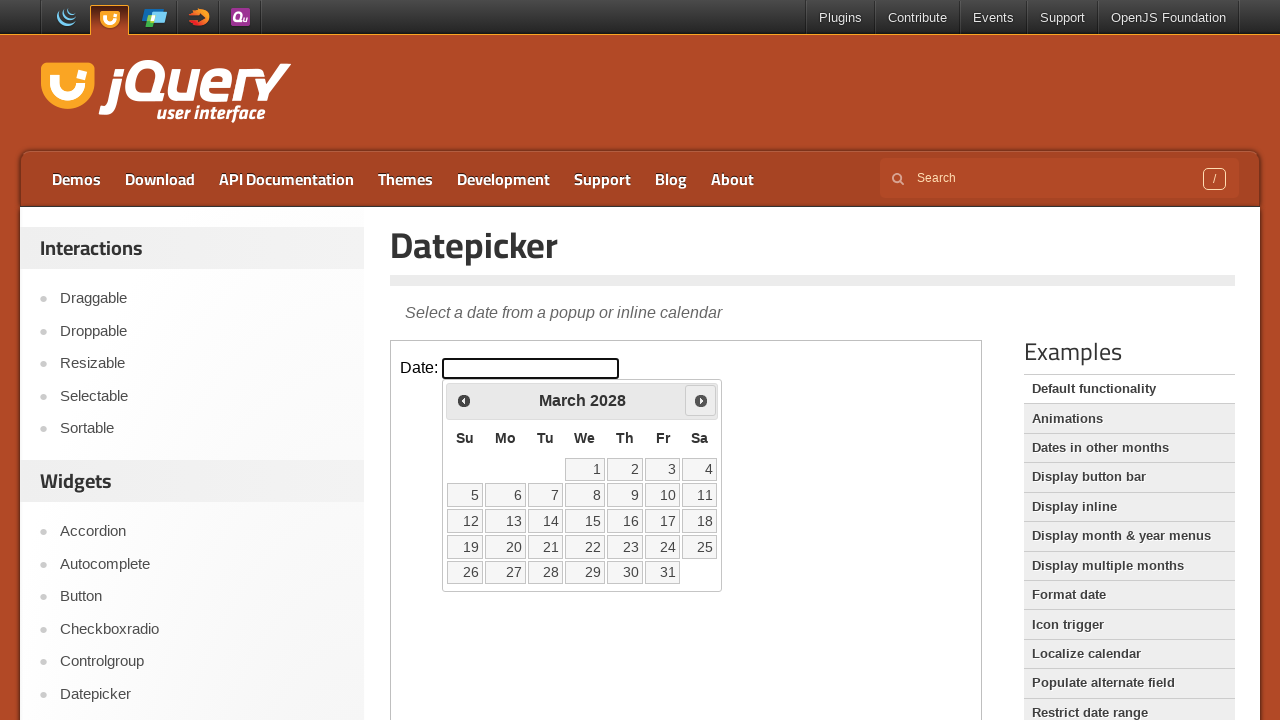

Clicked Next button to navigate to next month at (701, 400) on iframe.demo-frame >> internal:control=enter-frame >> span:has-text('Next')
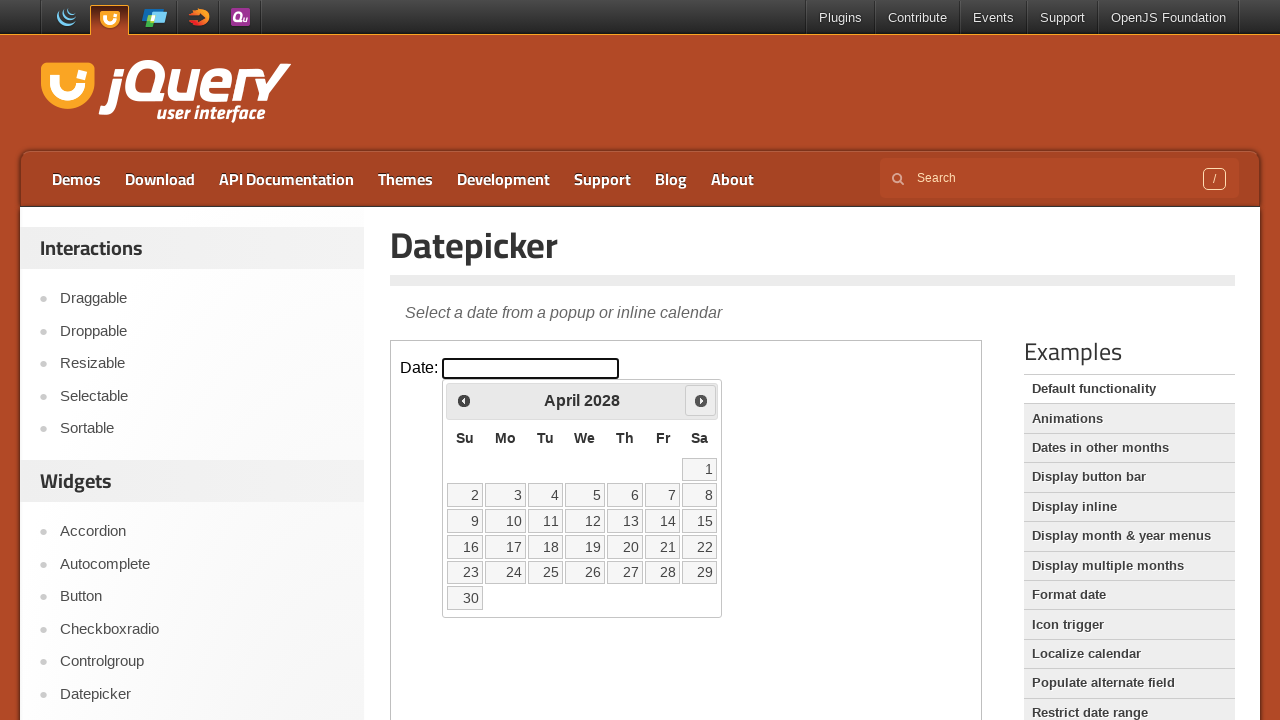

Waited for calendar to update
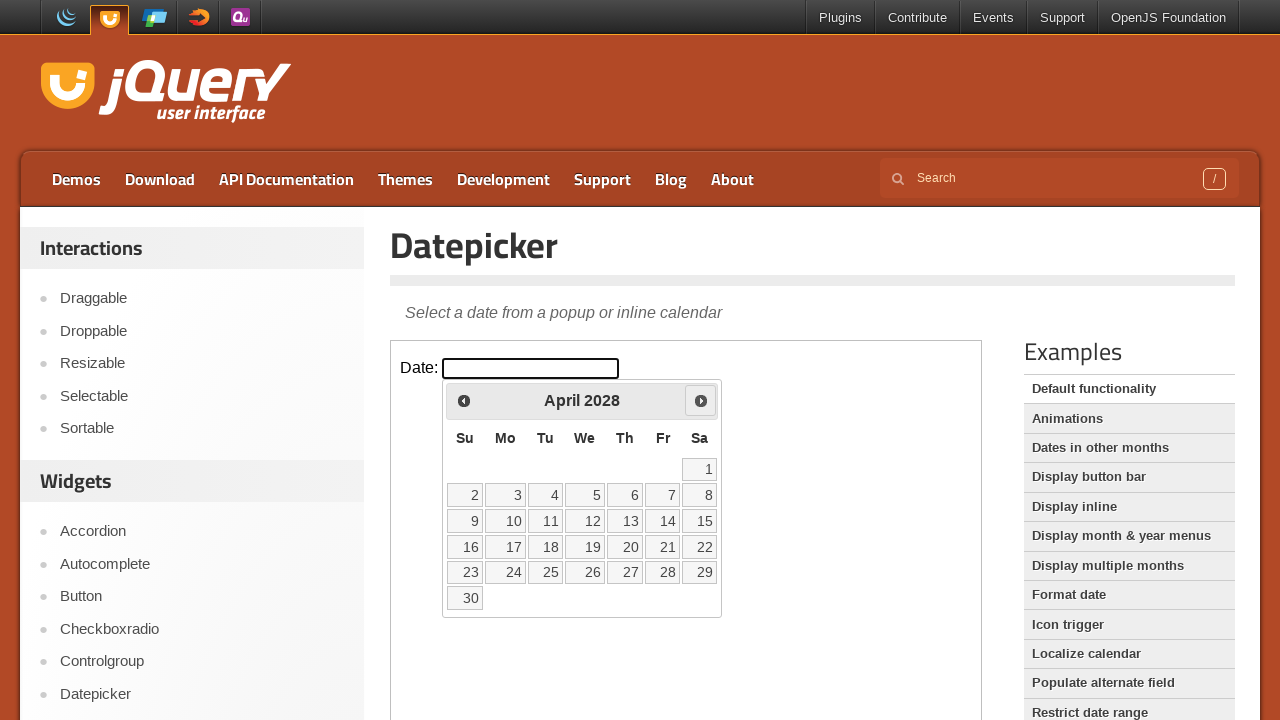

Retrieved current month: April
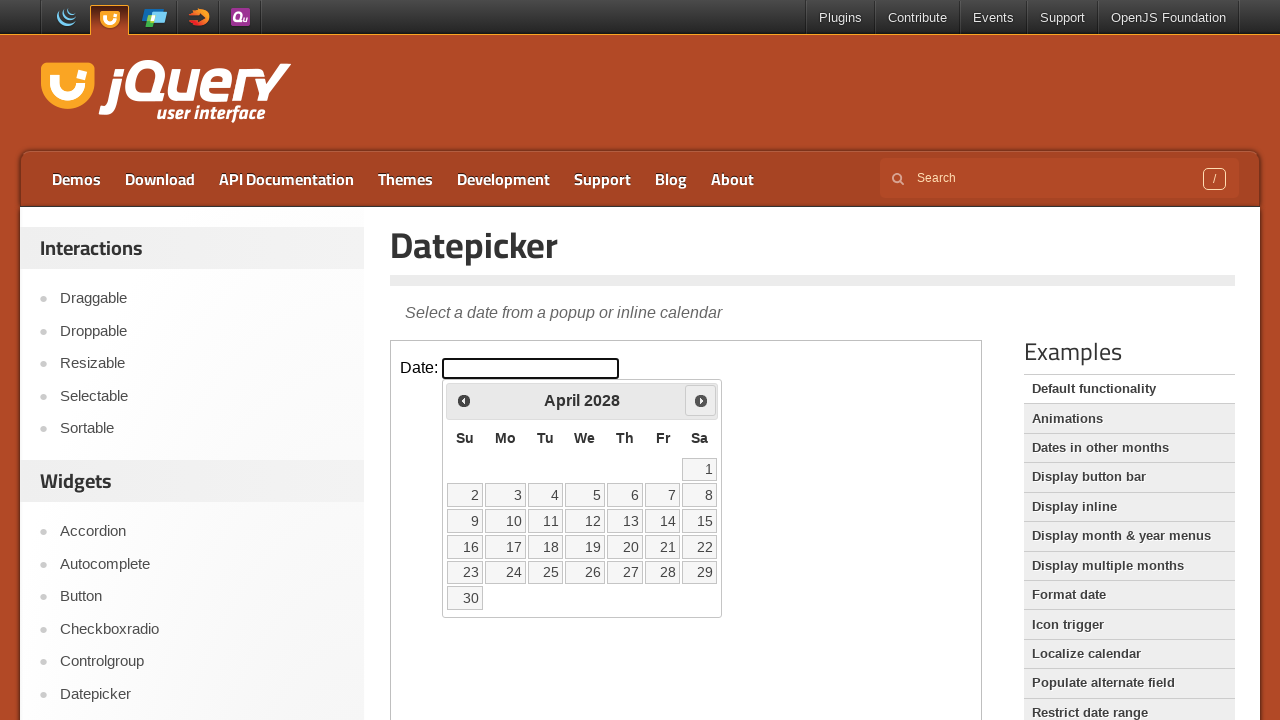

Retrieved current year: 2028
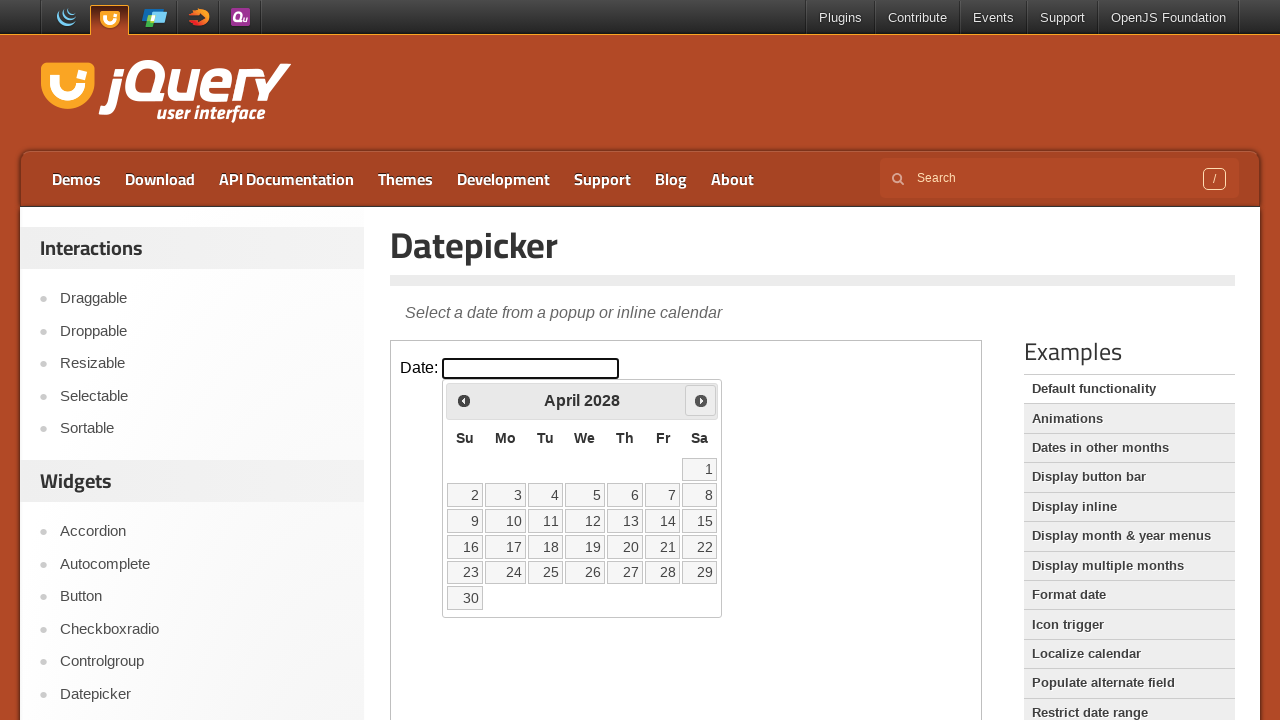

Clicked Next button to navigate to next month at (701, 400) on iframe.demo-frame >> internal:control=enter-frame >> span:has-text('Next')
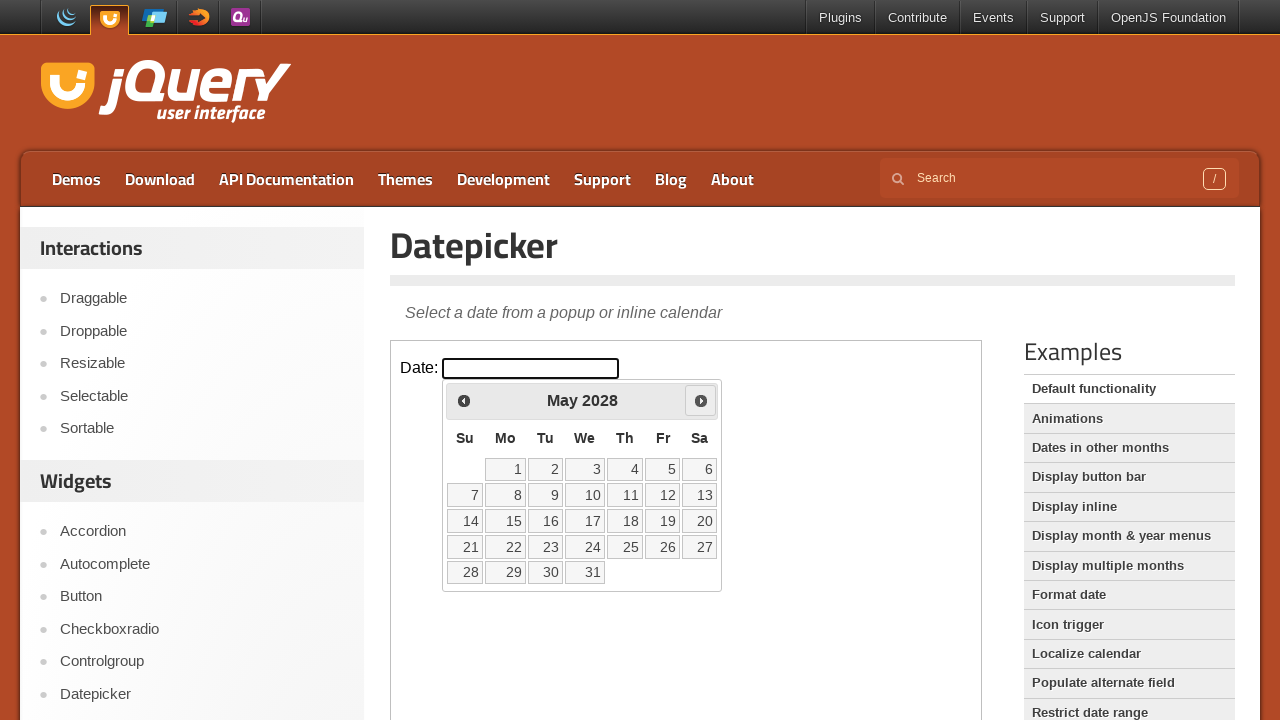

Waited for calendar to update
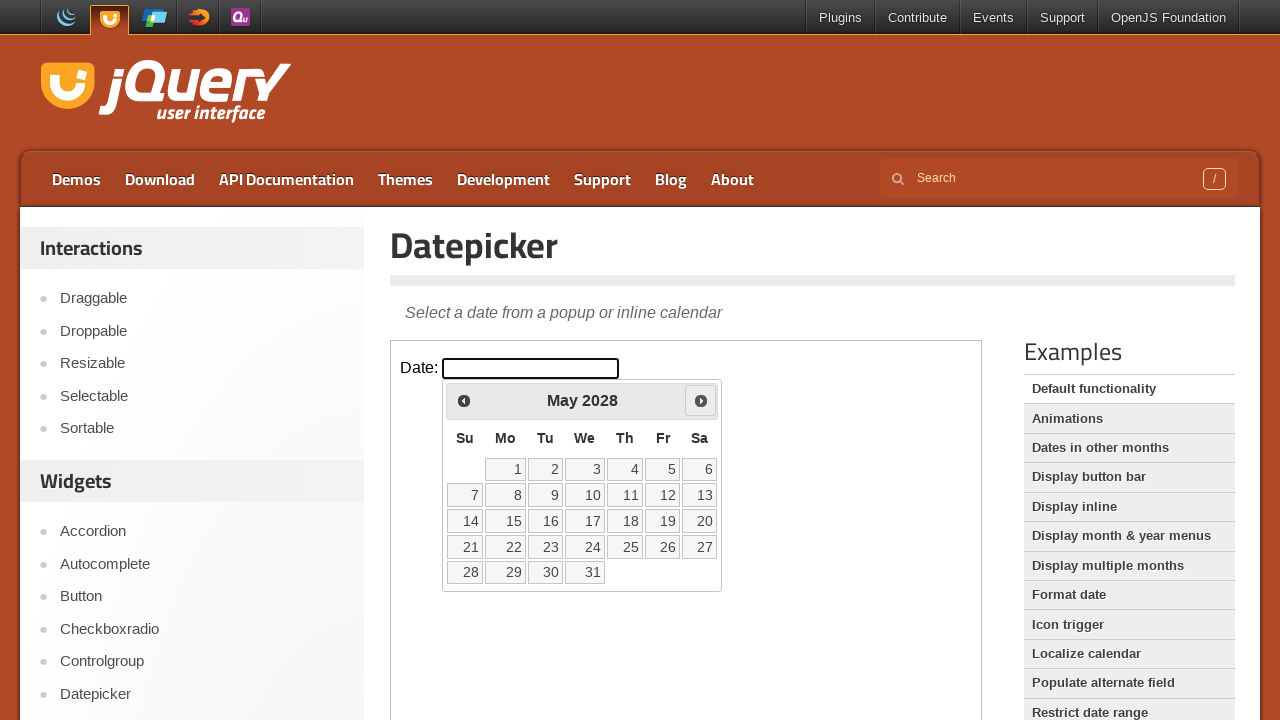

Retrieved current month: May
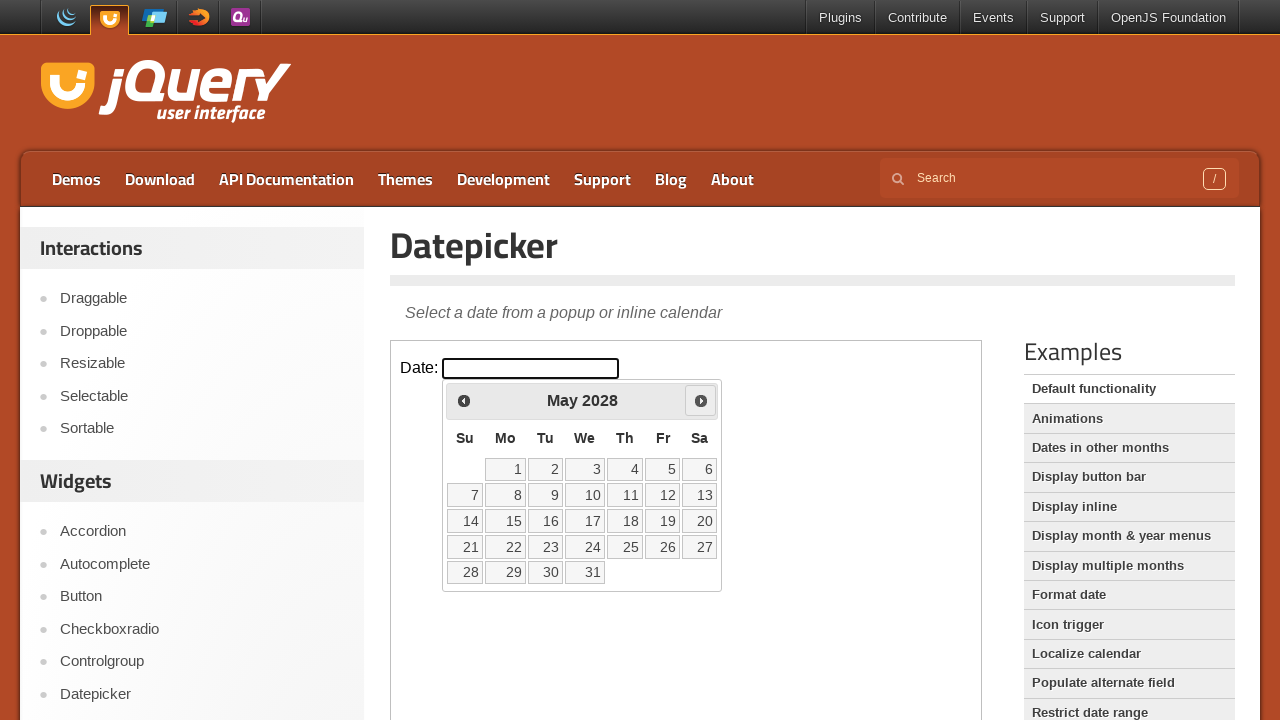

Retrieved current year: 2028
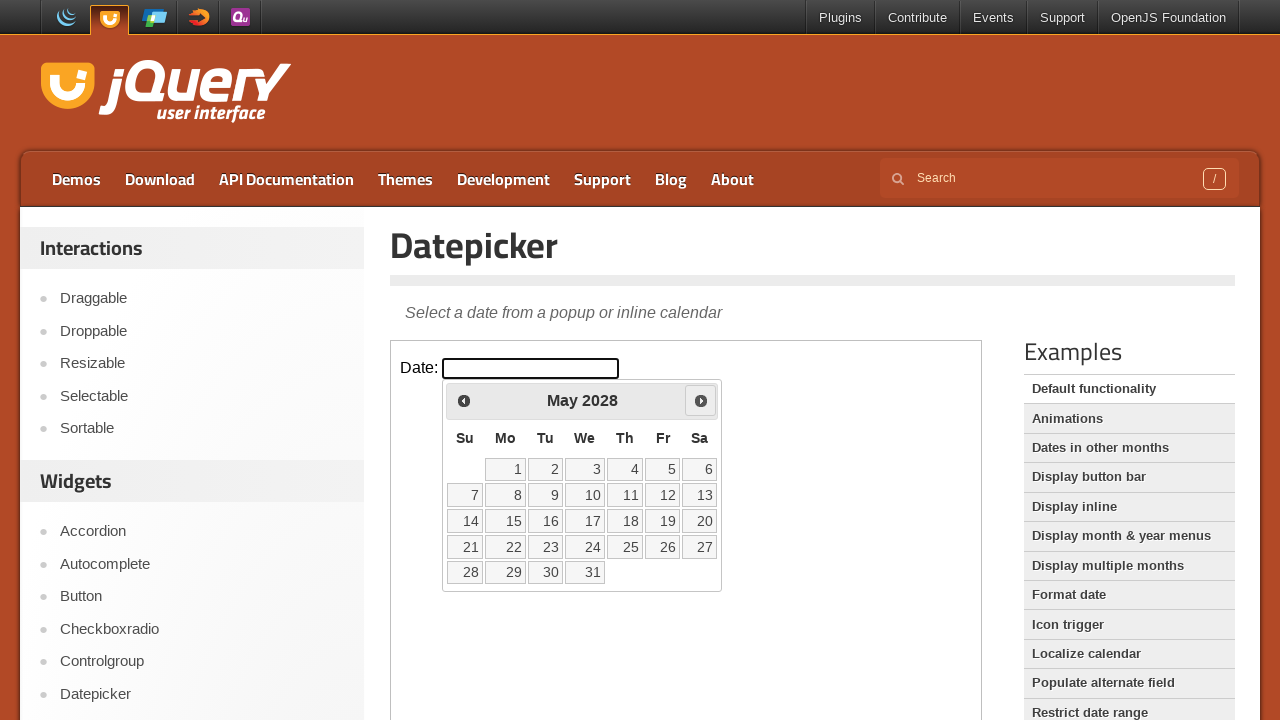

Clicked Next button to navigate to next month at (701, 400) on iframe.demo-frame >> internal:control=enter-frame >> span:has-text('Next')
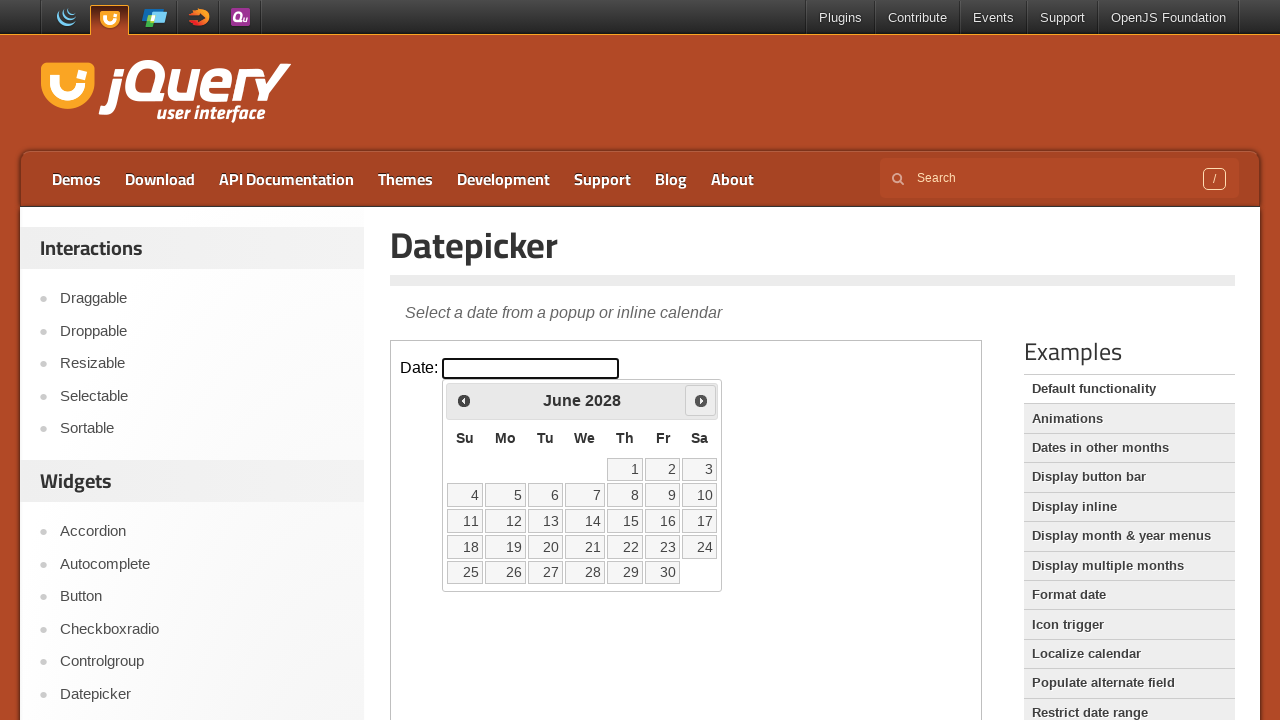

Waited for calendar to update
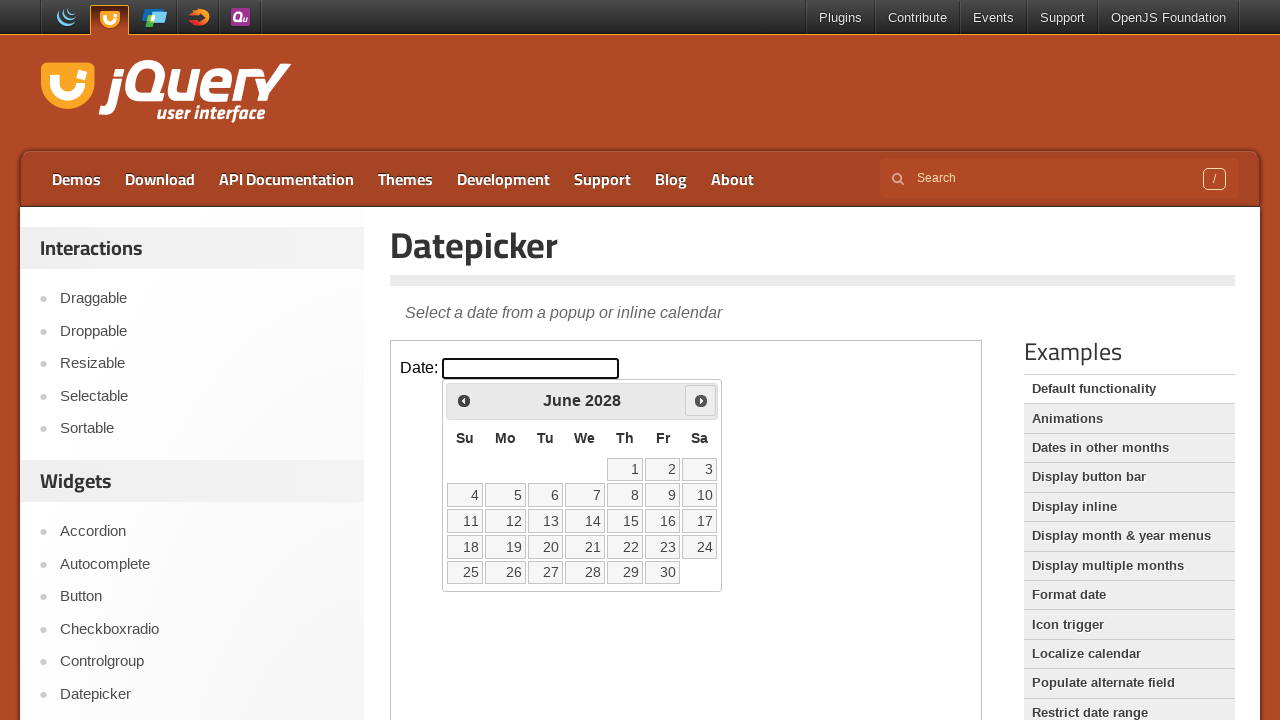

Retrieved current month: June
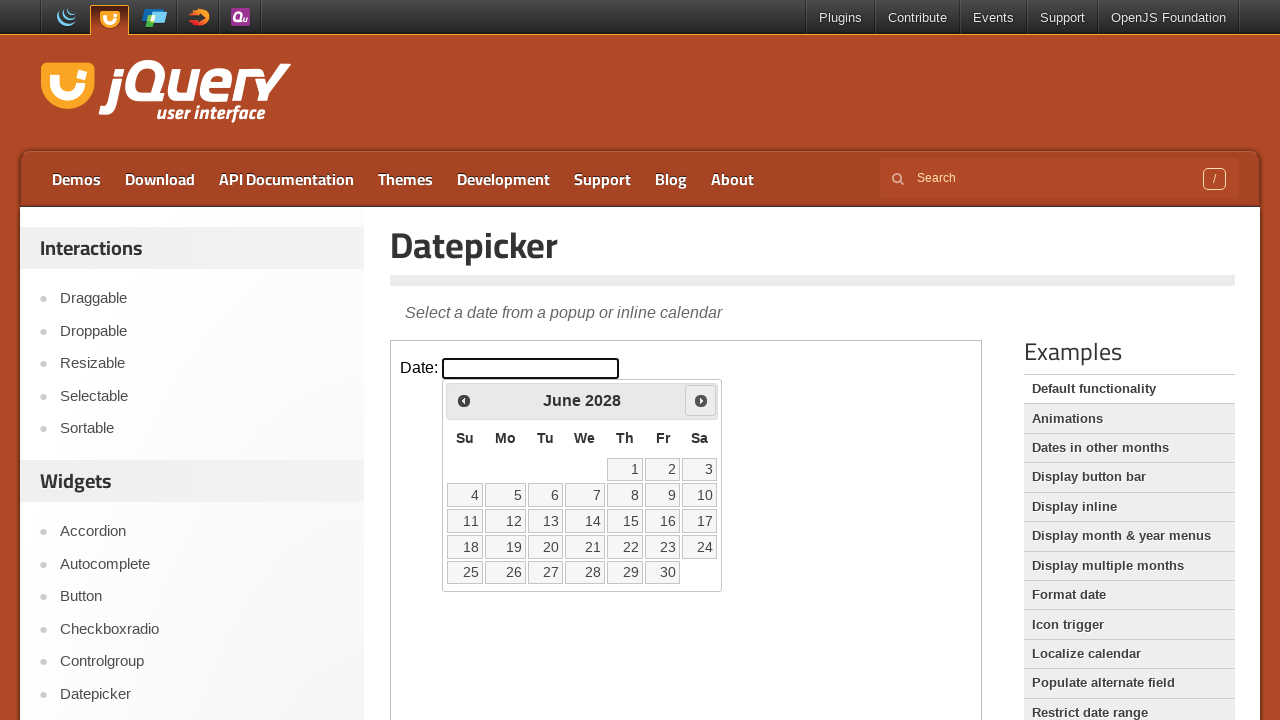

Retrieved current year: 2028
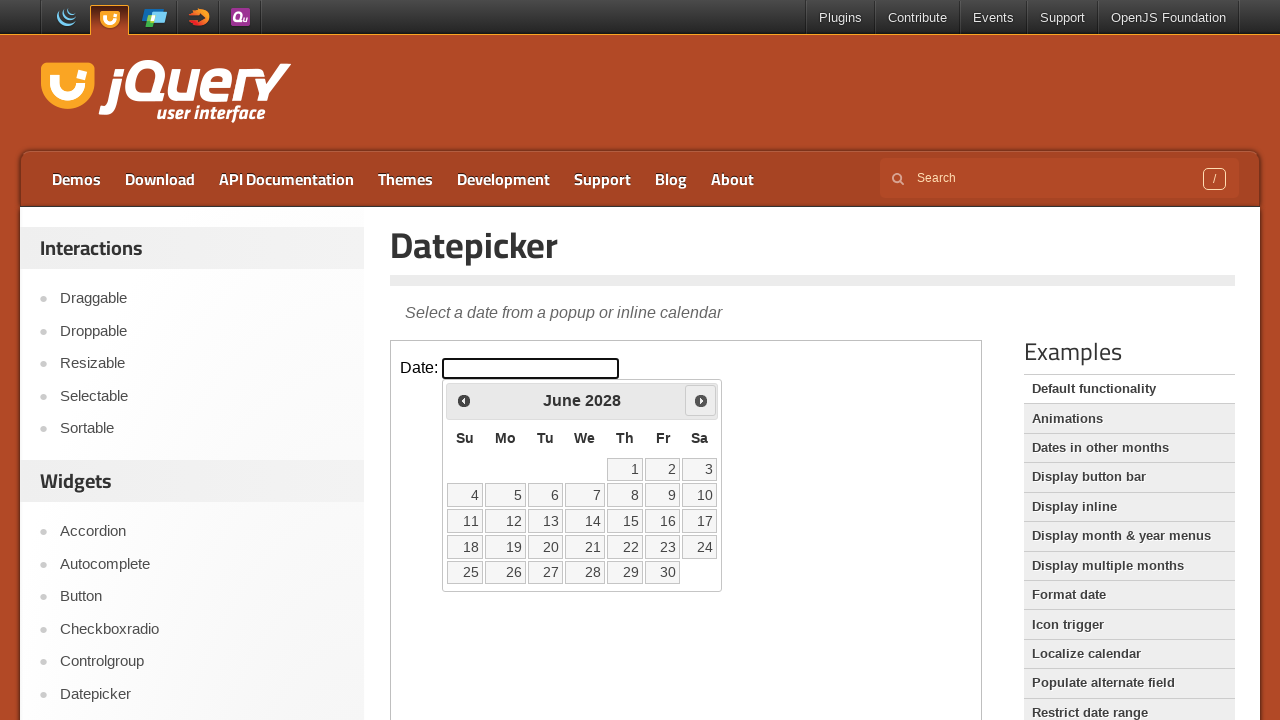

Clicked Next button to navigate to next month at (701, 400) on iframe.demo-frame >> internal:control=enter-frame >> span:has-text('Next')
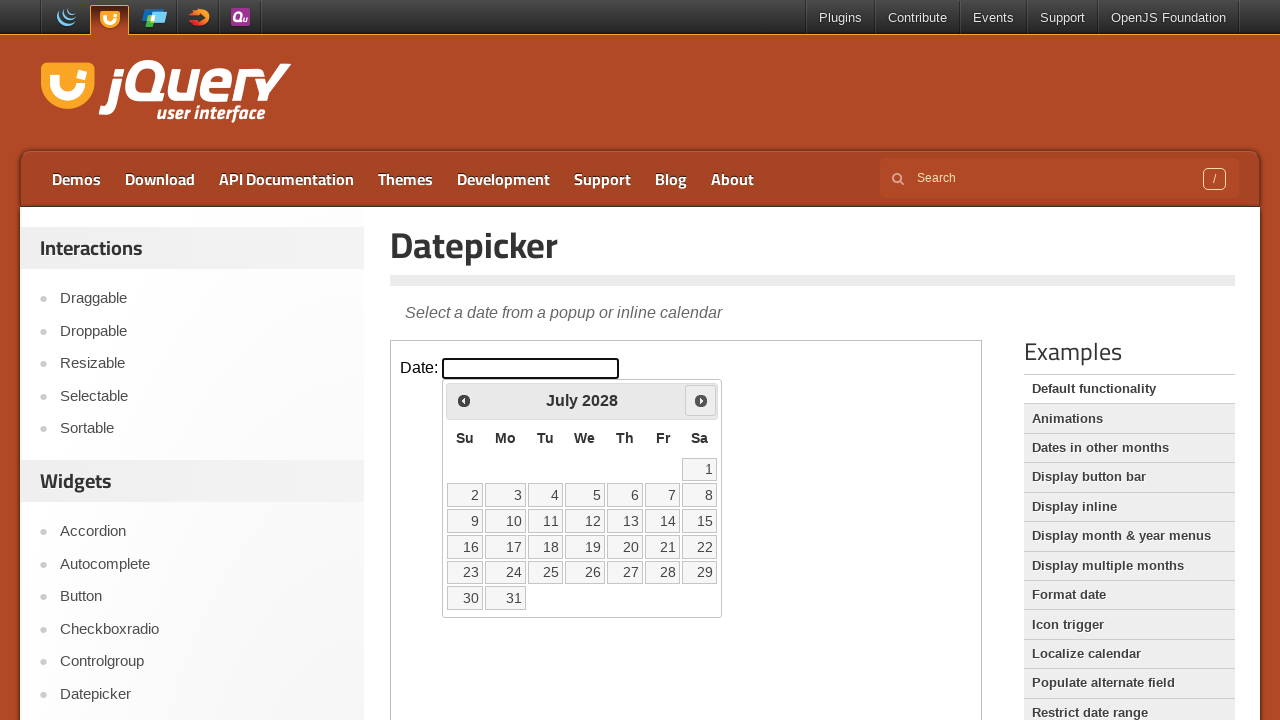

Waited for calendar to update
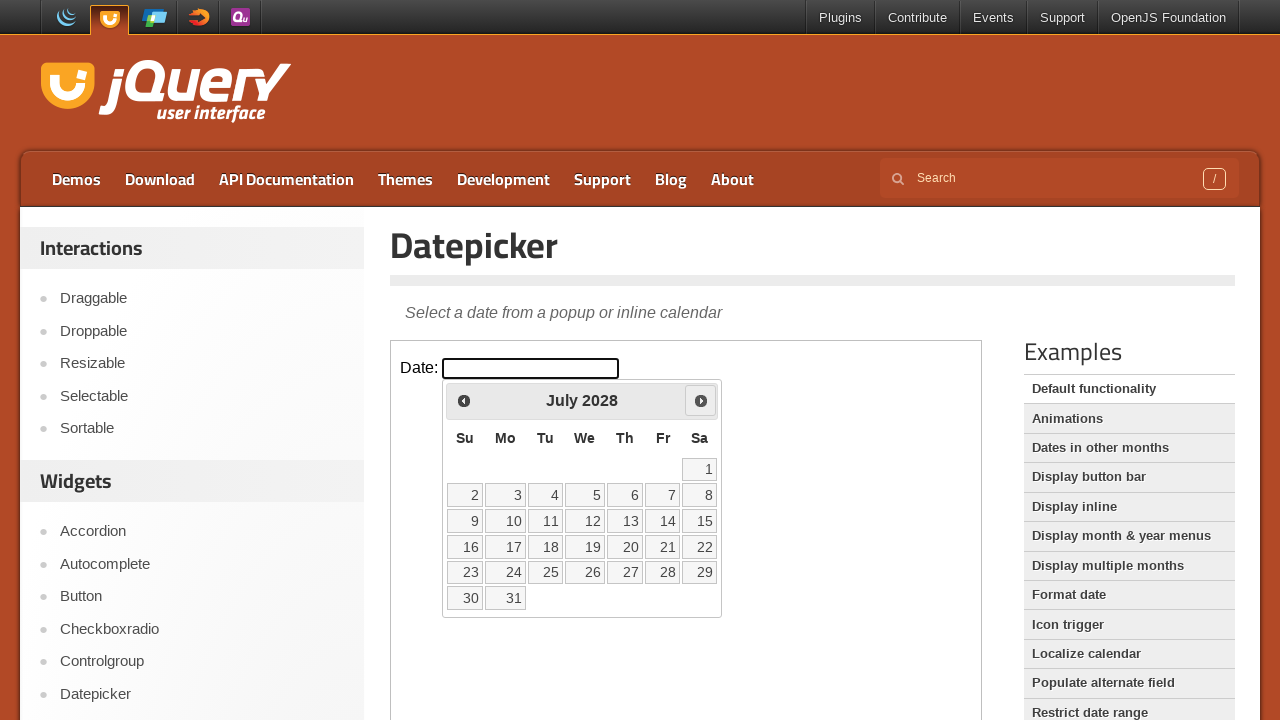

Retrieved current month: July
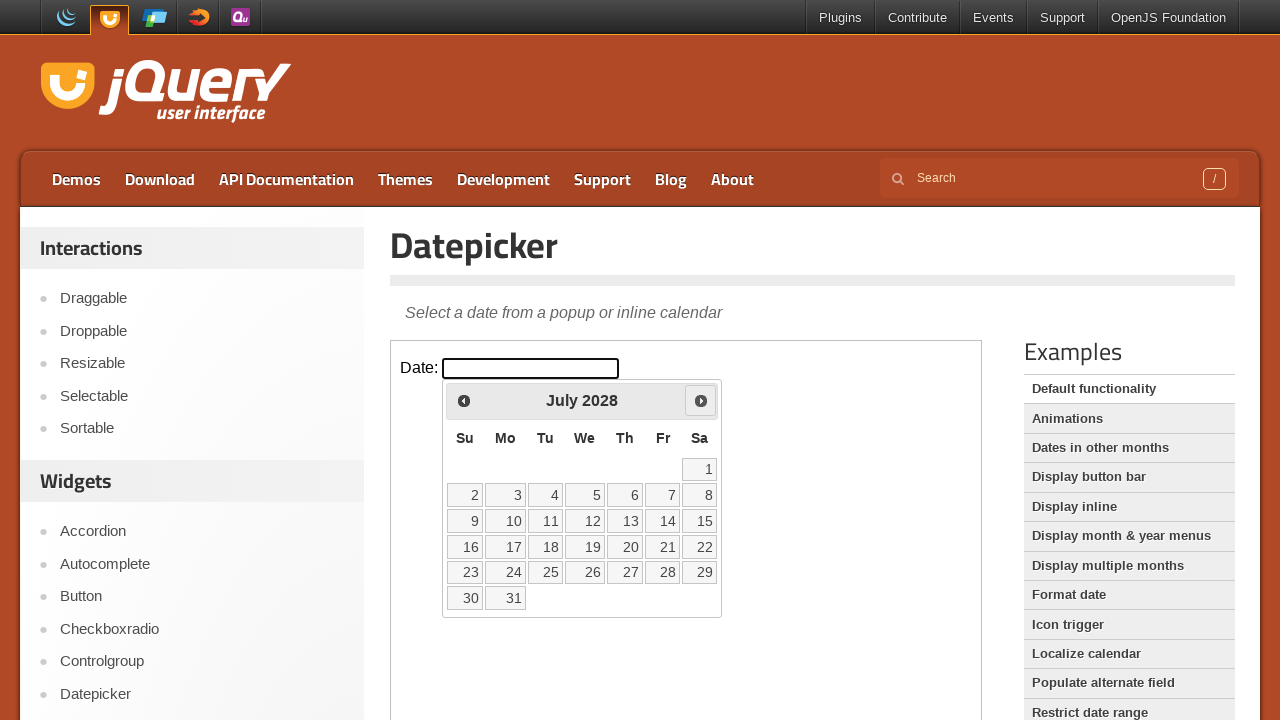

Retrieved current year: 2028
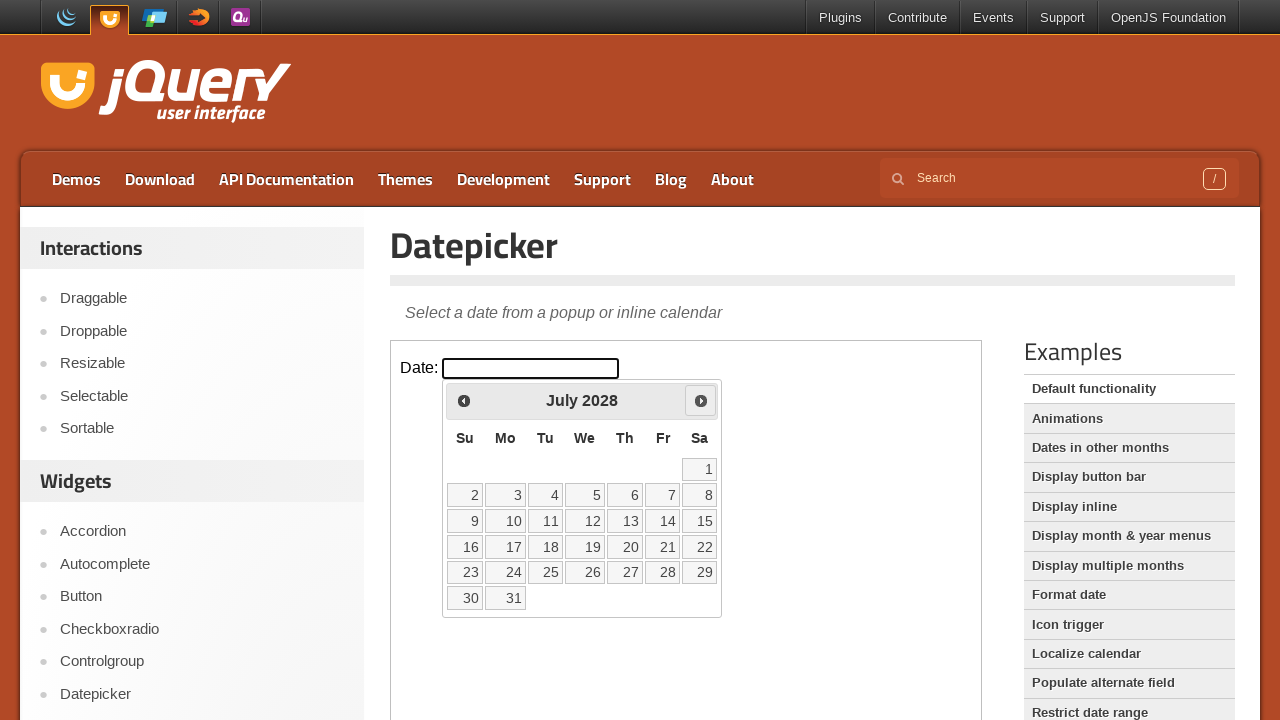

Clicked Next button to navigate to next month at (701, 400) on iframe.demo-frame >> internal:control=enter-frame >> span:has-text('Next')
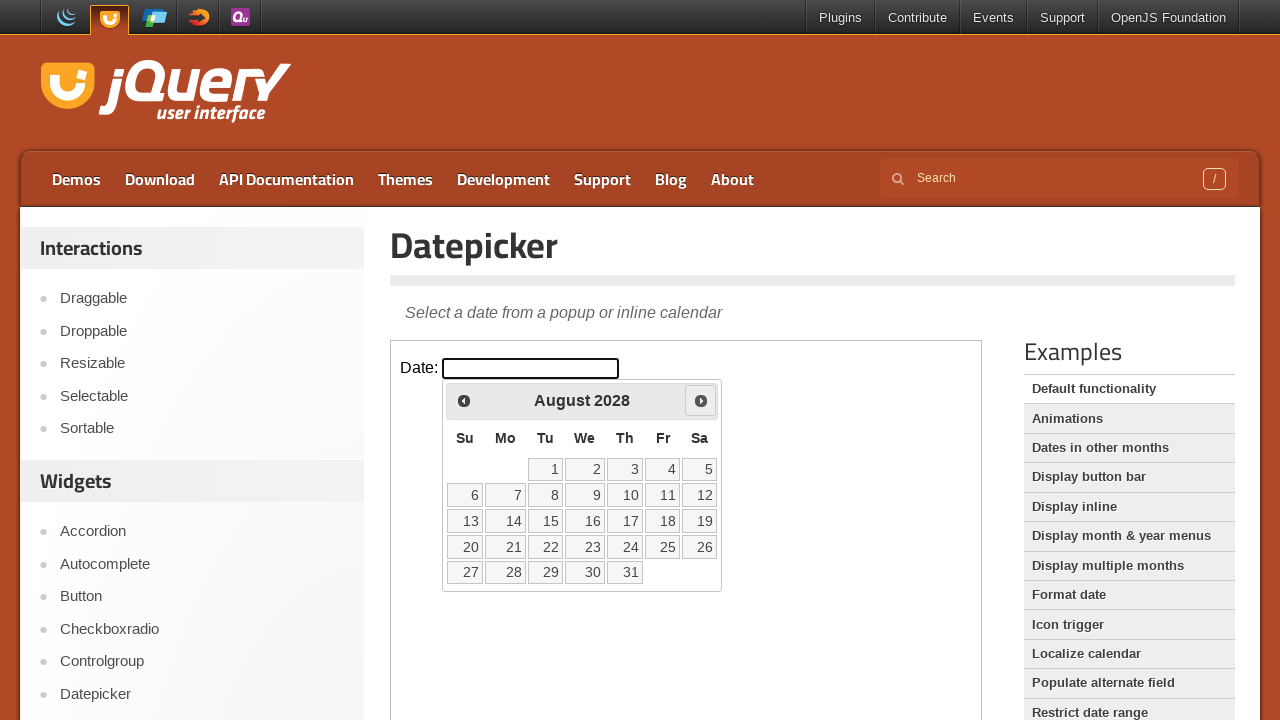

Waited for calendar to update
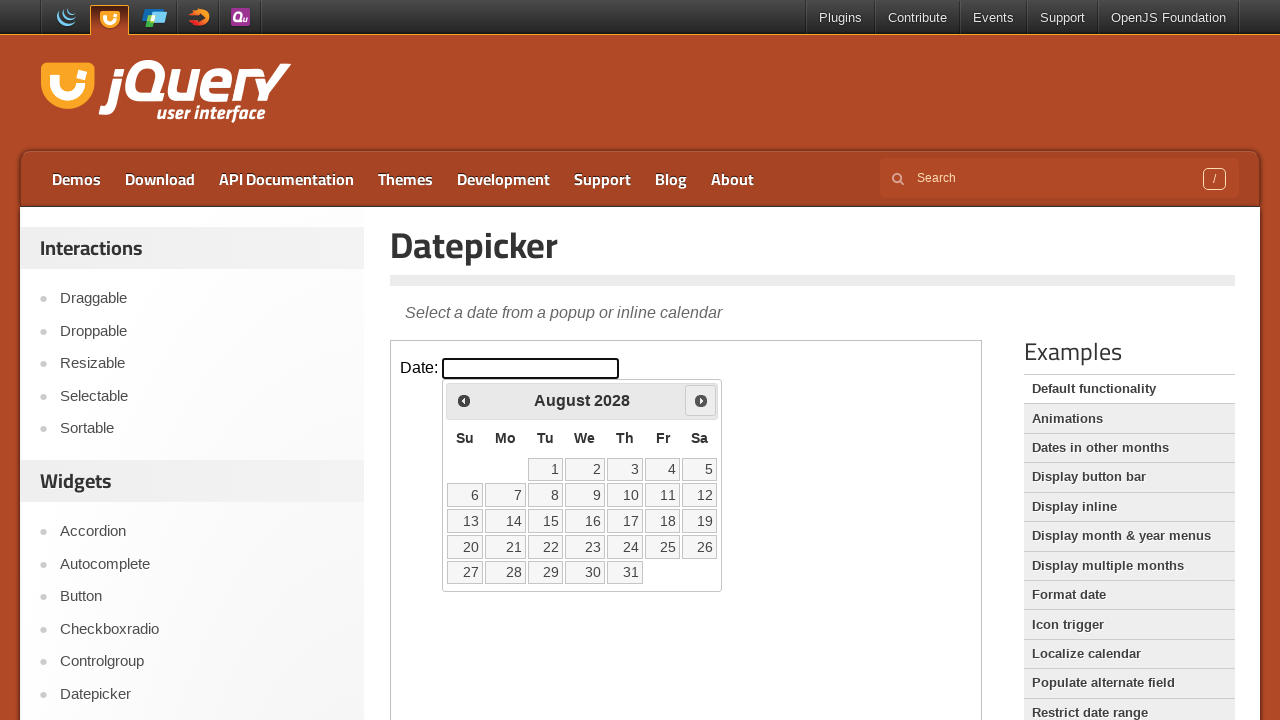

Retrieved current month: August
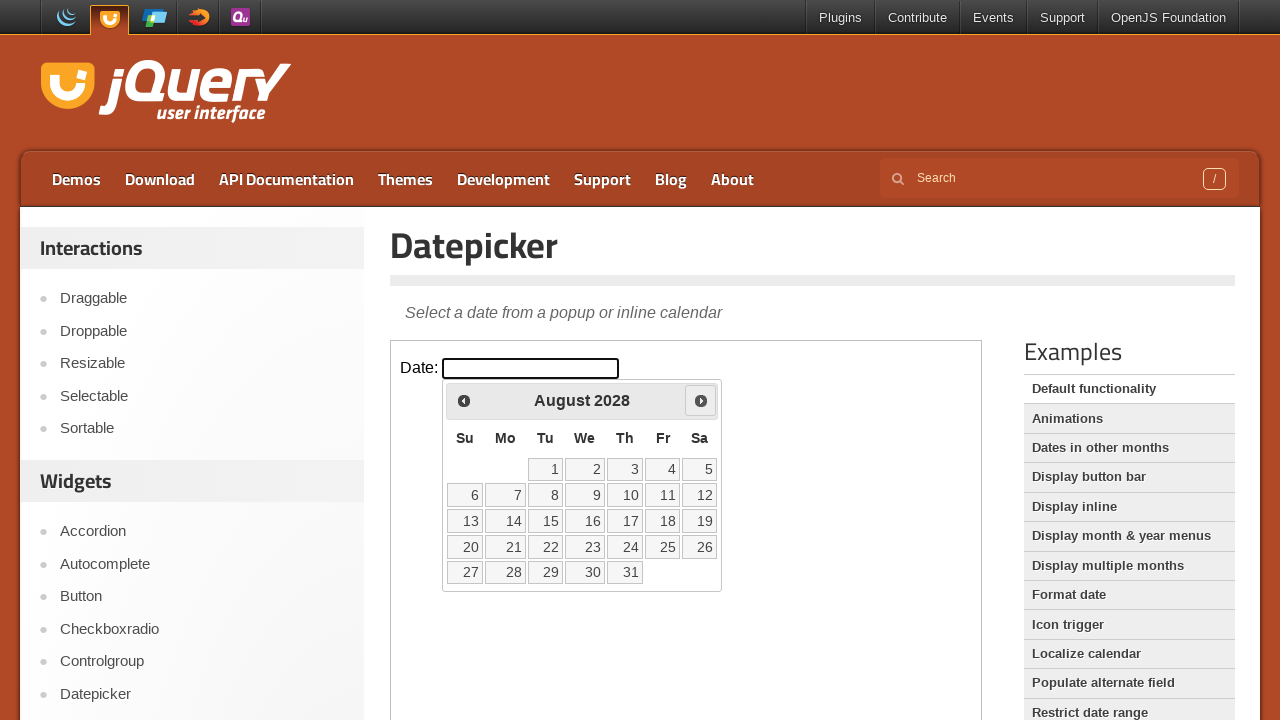

Retrieved current year: 2028
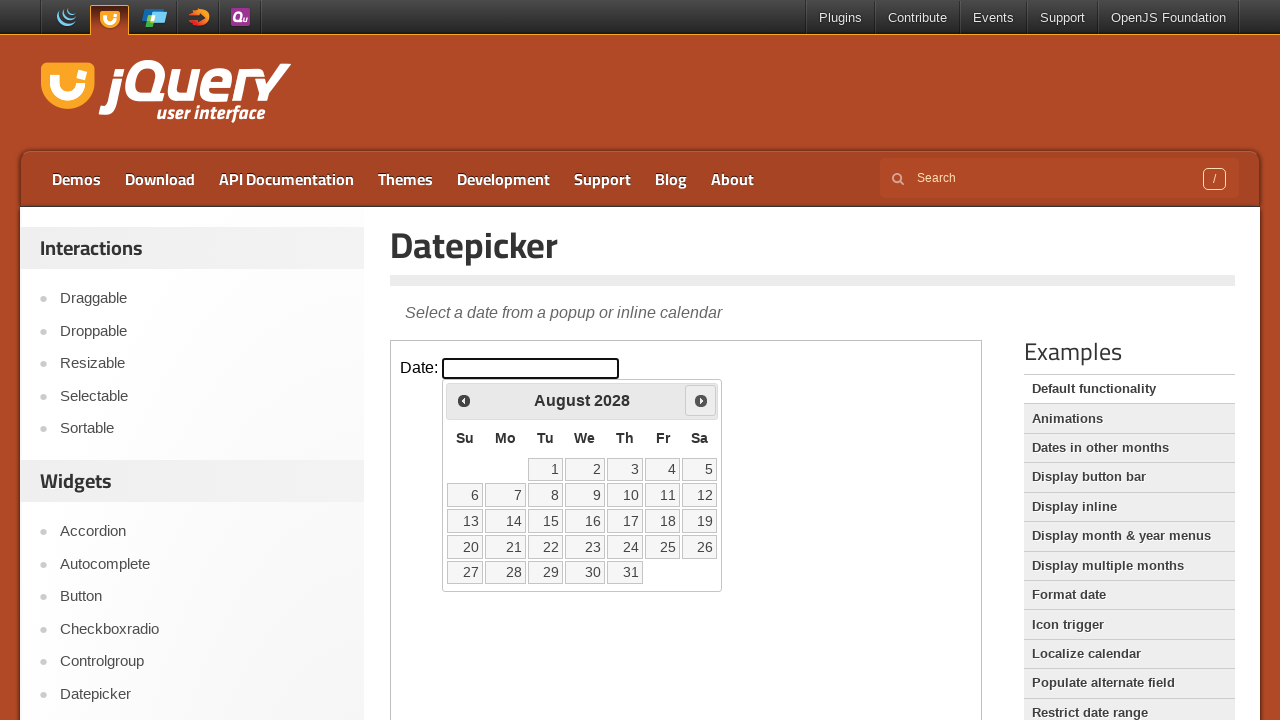

Clicked Next button to navigate to next month at (701, 400) on iframe.demo-frame >> internal:control=enter-frame >> span:has-text('Next')
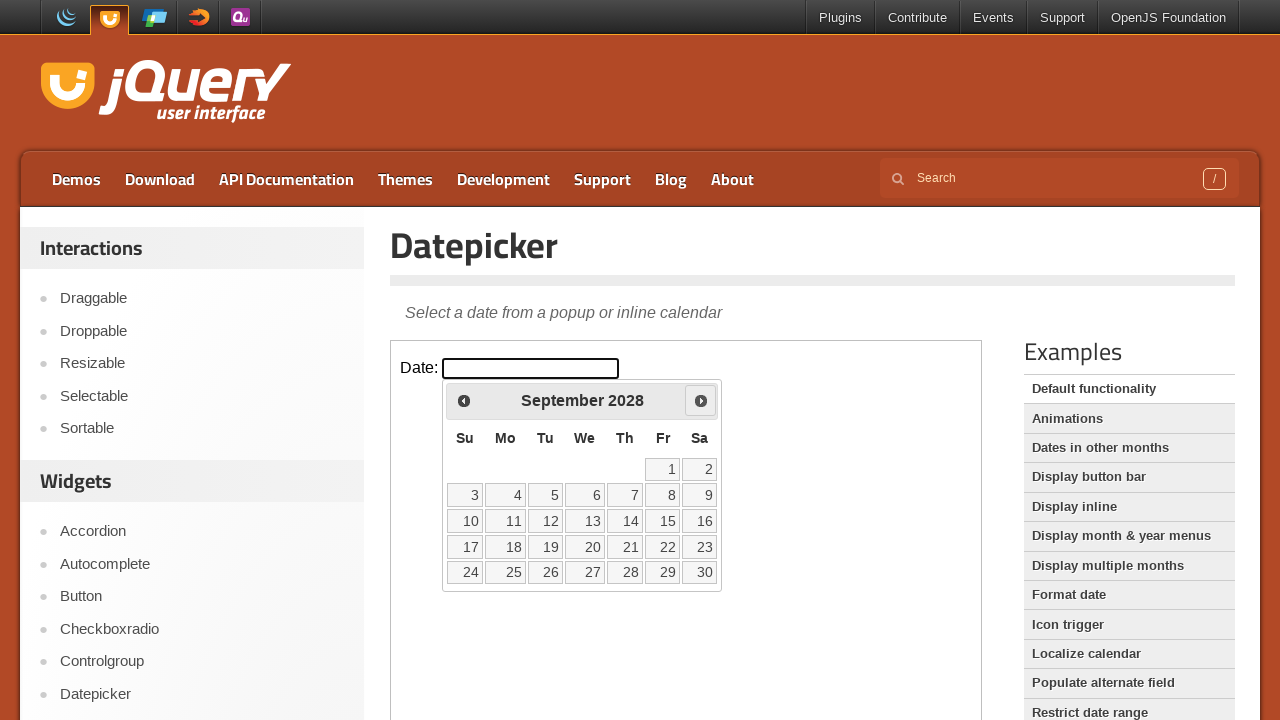

Waited for calendar to update
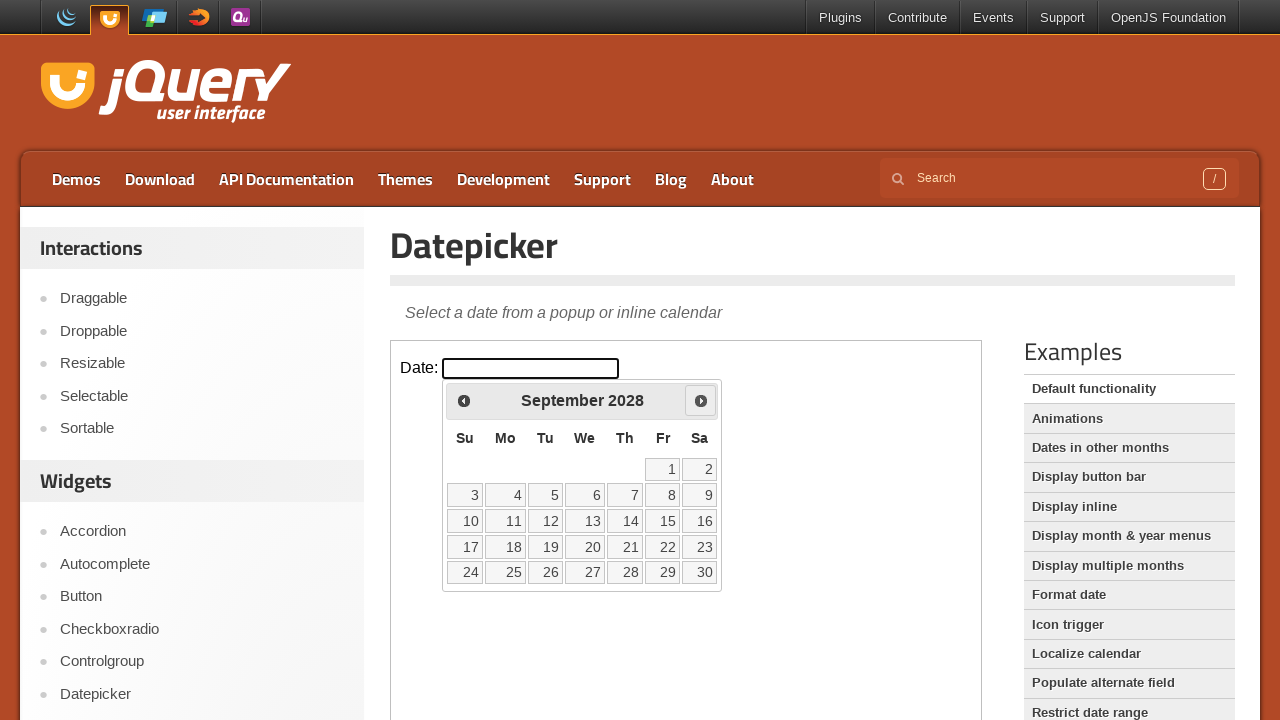

Retrieved current month: September
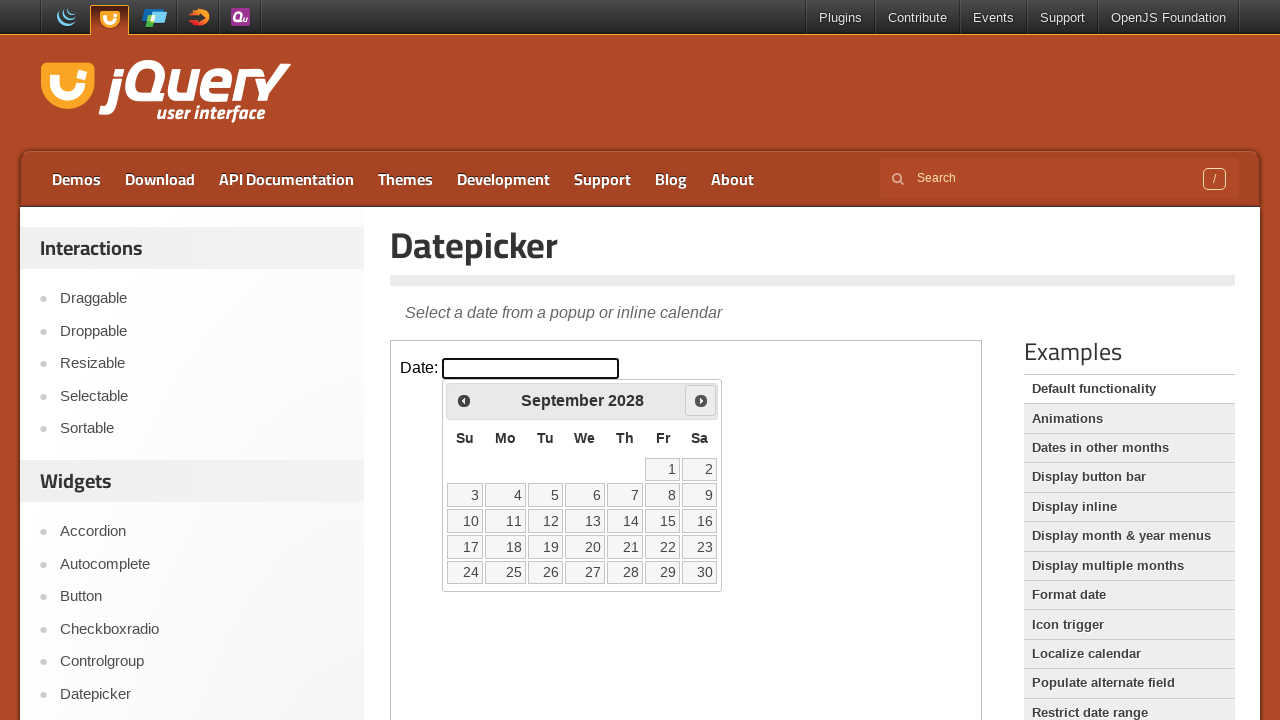

Retrieved current year: 2028
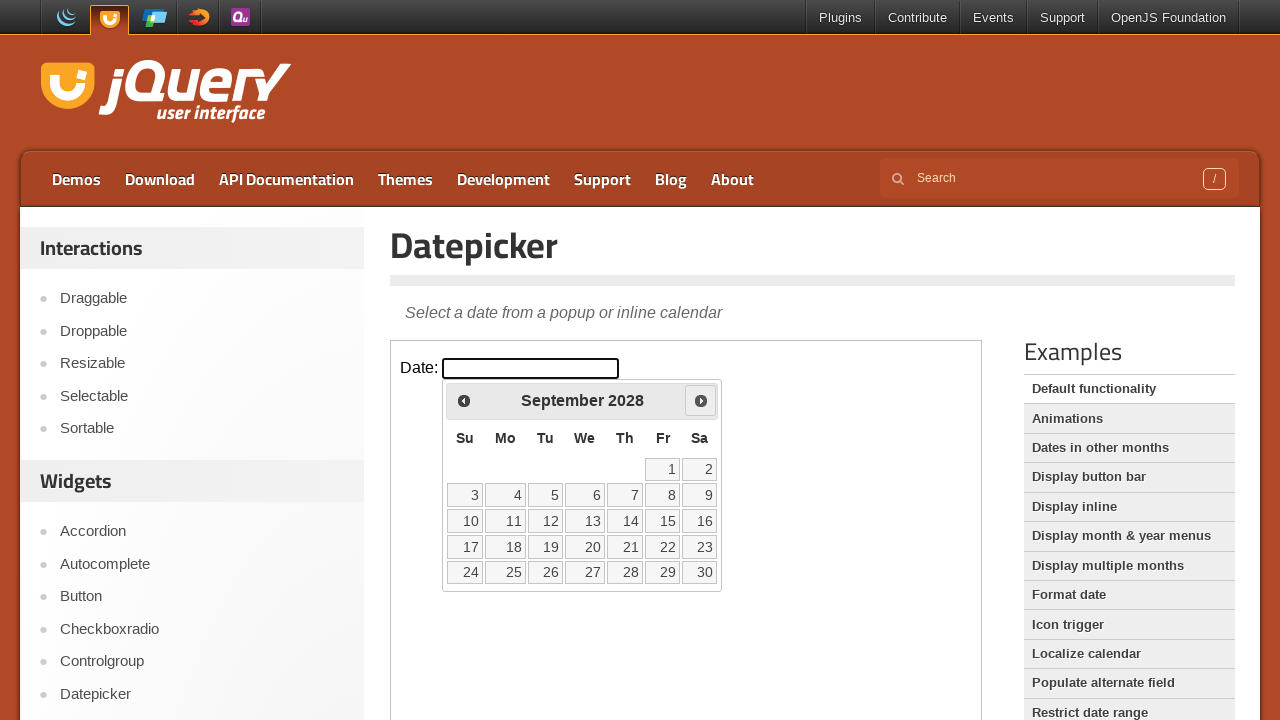

Navigated to target month/year: September 2028
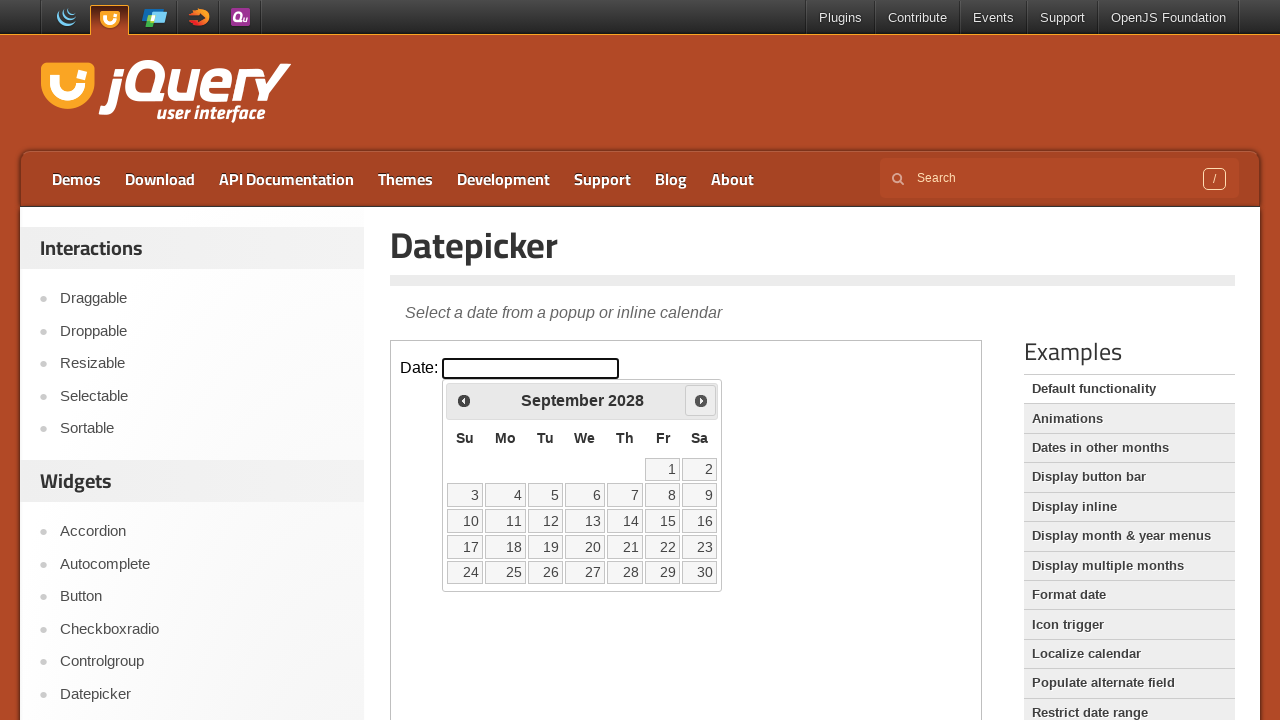

Found 30 available dates in calendar
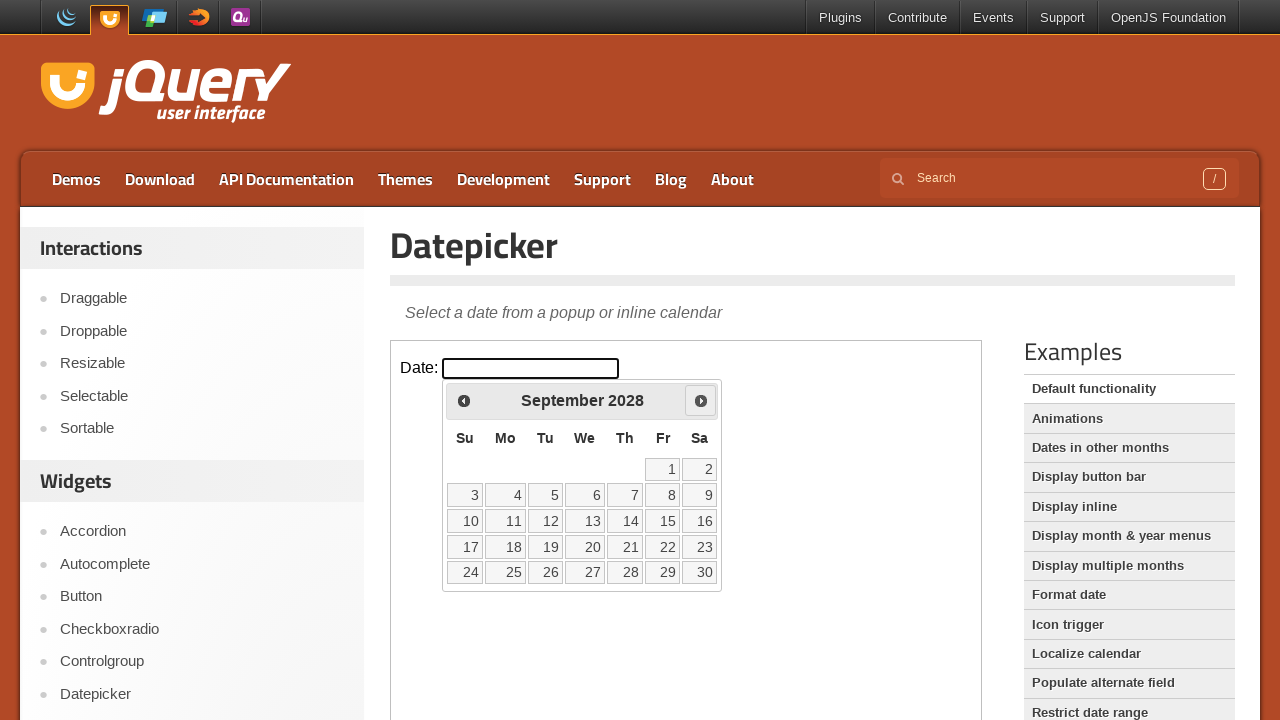

Clicked on date 24 at (465, 572) on iframe.demo-frame >> internal:control=enter-frame >> table.ui-datepicker-calenda
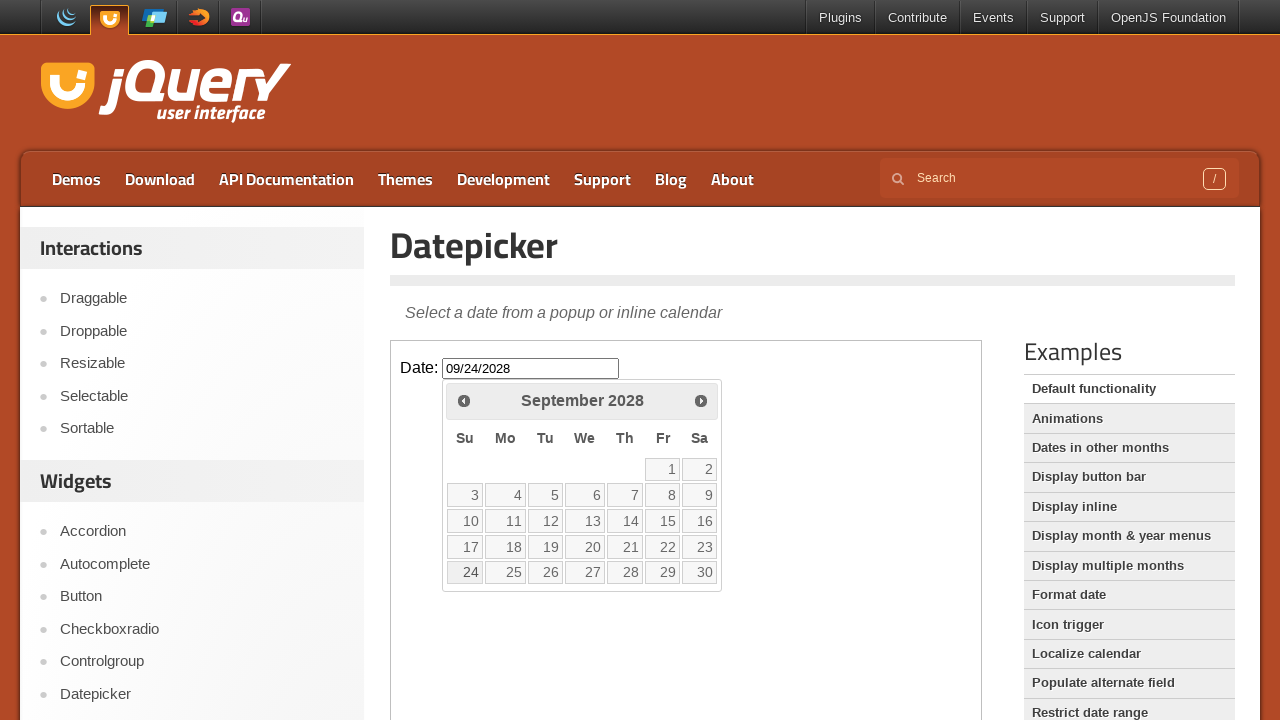

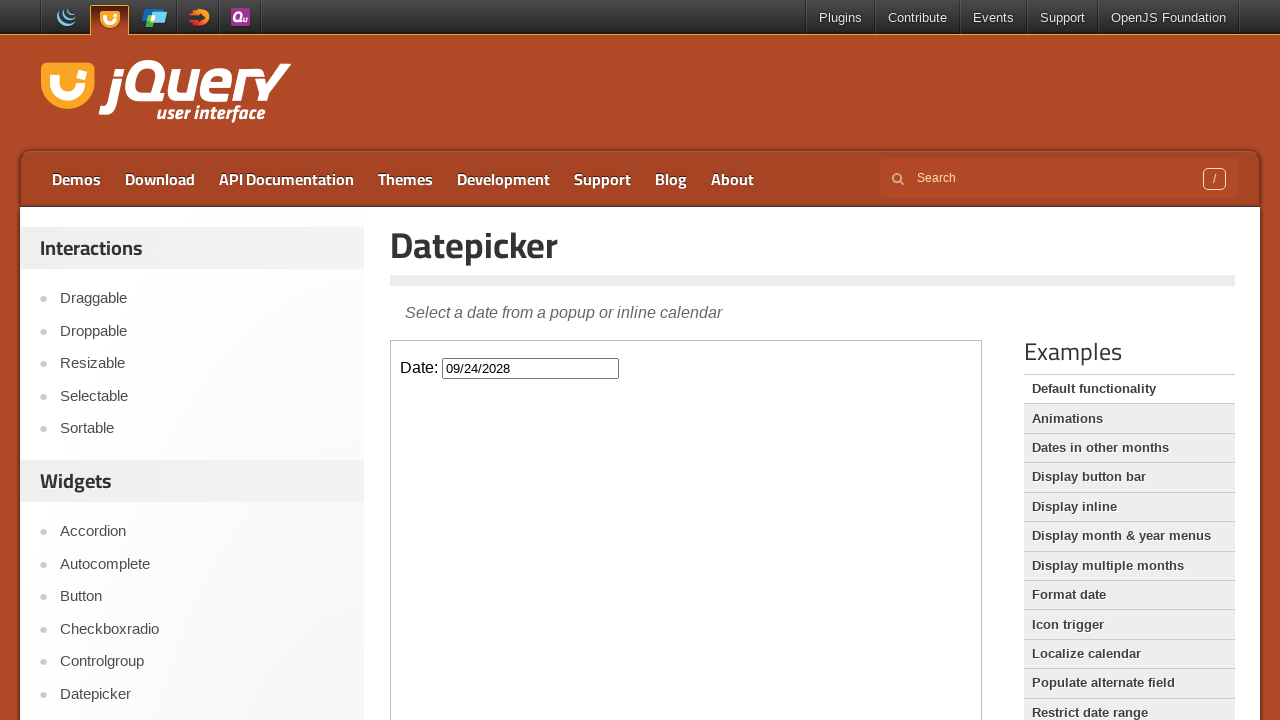